Tests a large form by filling all text input fields with the same value and submitting the form, then handles the resulting alert dialog

Starting URL: http://suninjuly.github.io/huge_form.html

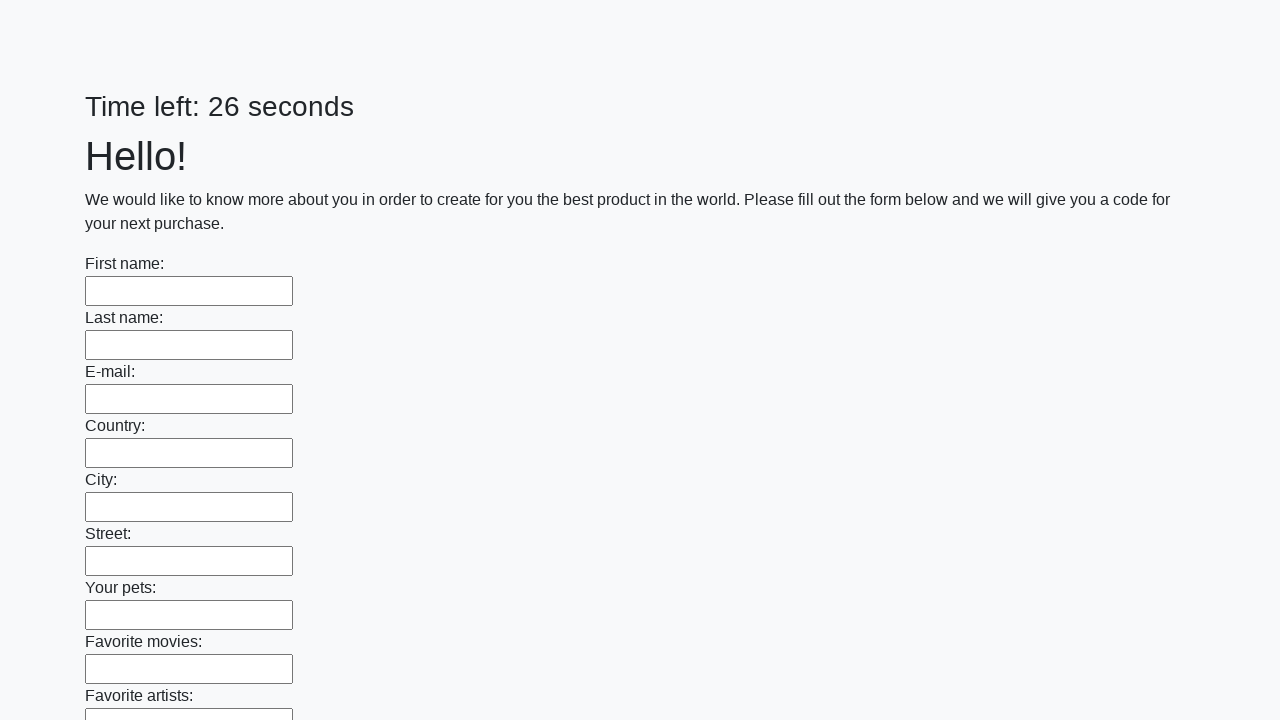

Located all text input fields on the form
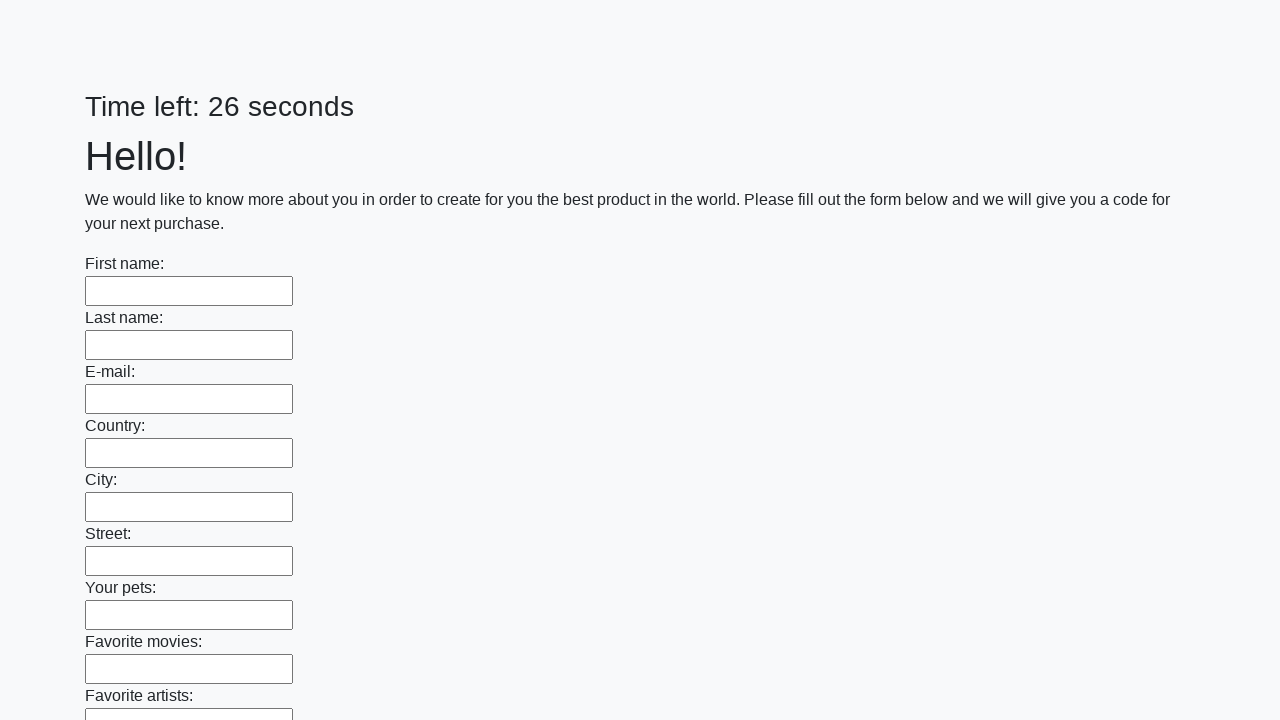

Found 100 text input fields to fill
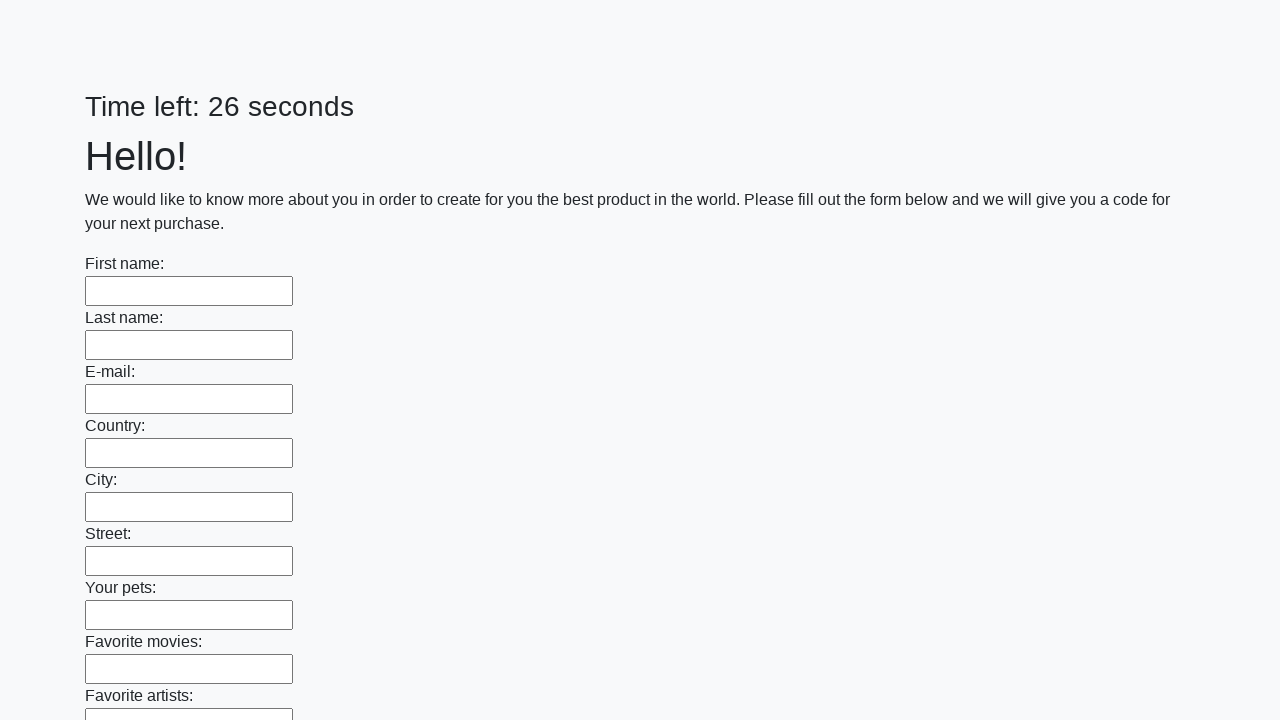

Filled text input field 1 with 'testvalue123' on input[type="text"] >> nth=0
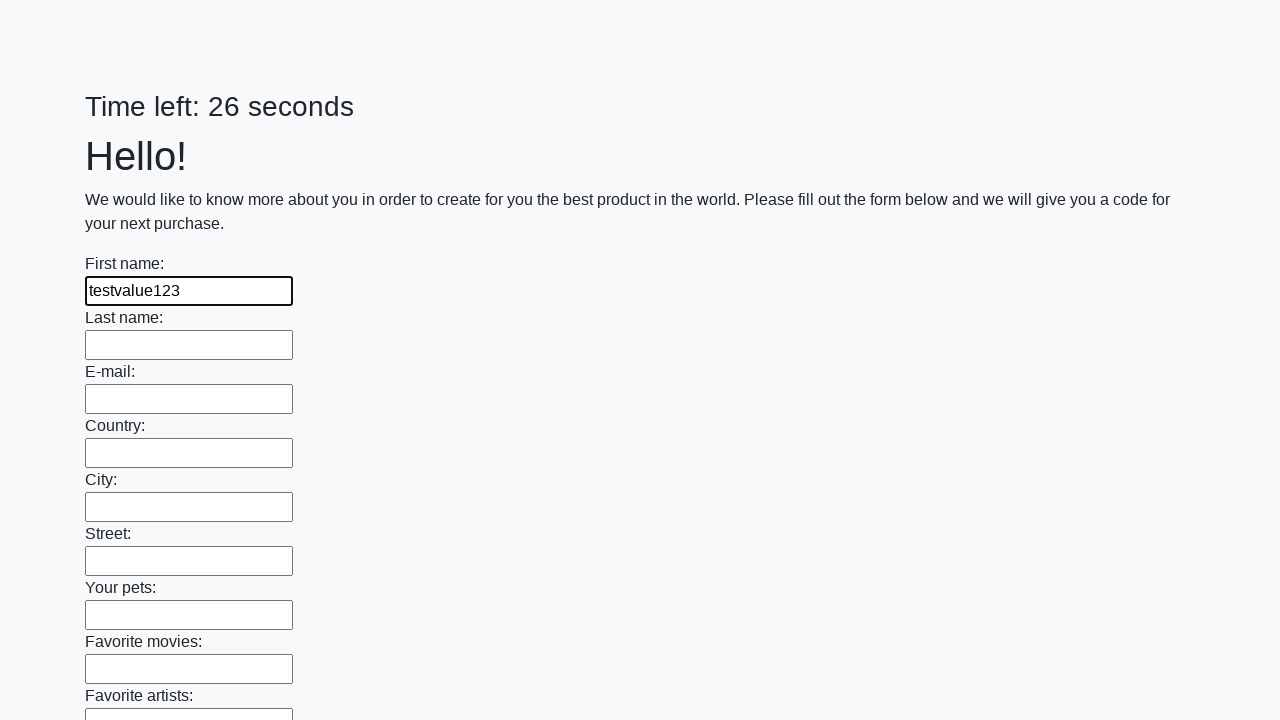

Filled text input field 2 with 'testvalue123' on input[type="text"] >> nth=1
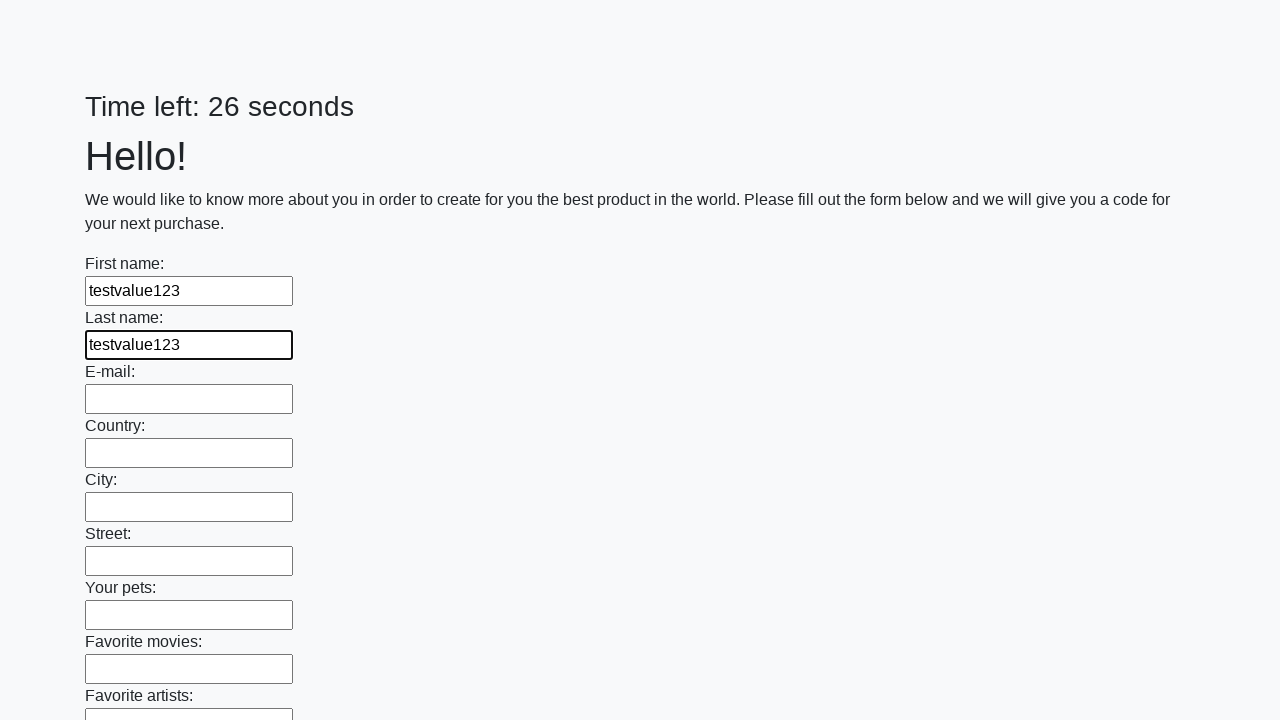

Filled text input field 3 with 'testvalue123' on input[type="text"] >> nth=2
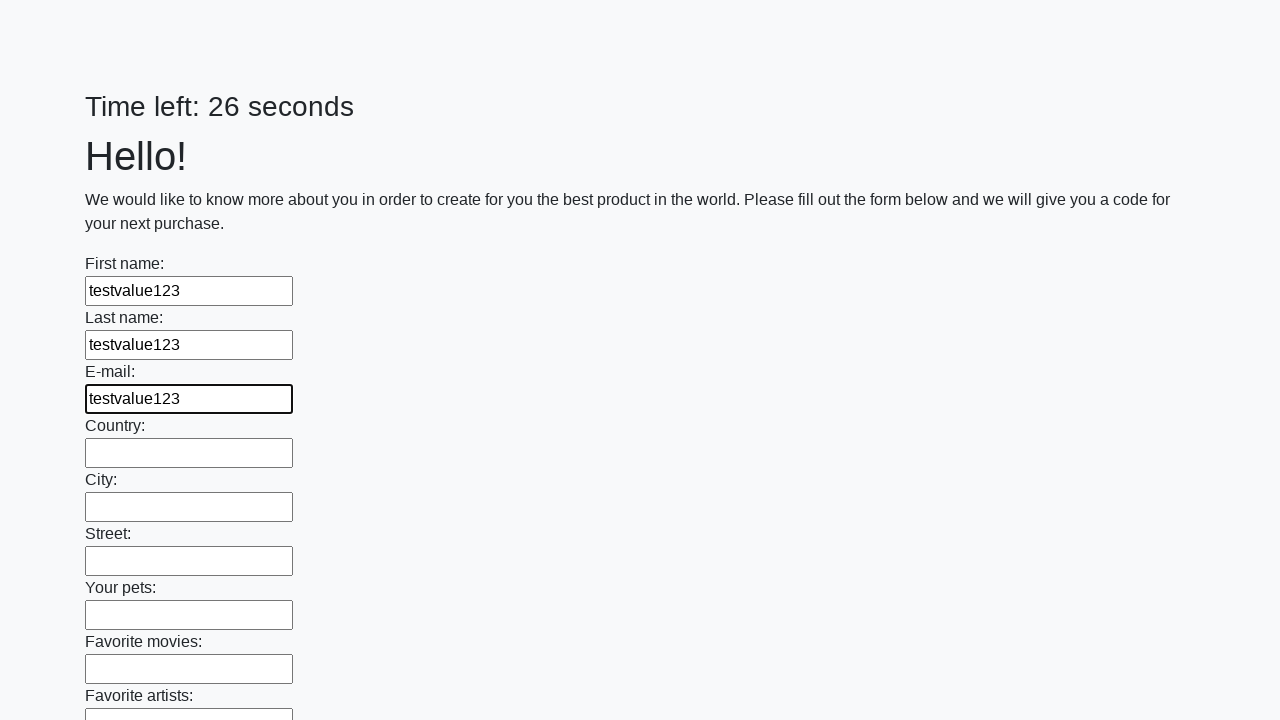

Filled text input field 4 with 'testvalue123' on input[type="text"] >> nth=3
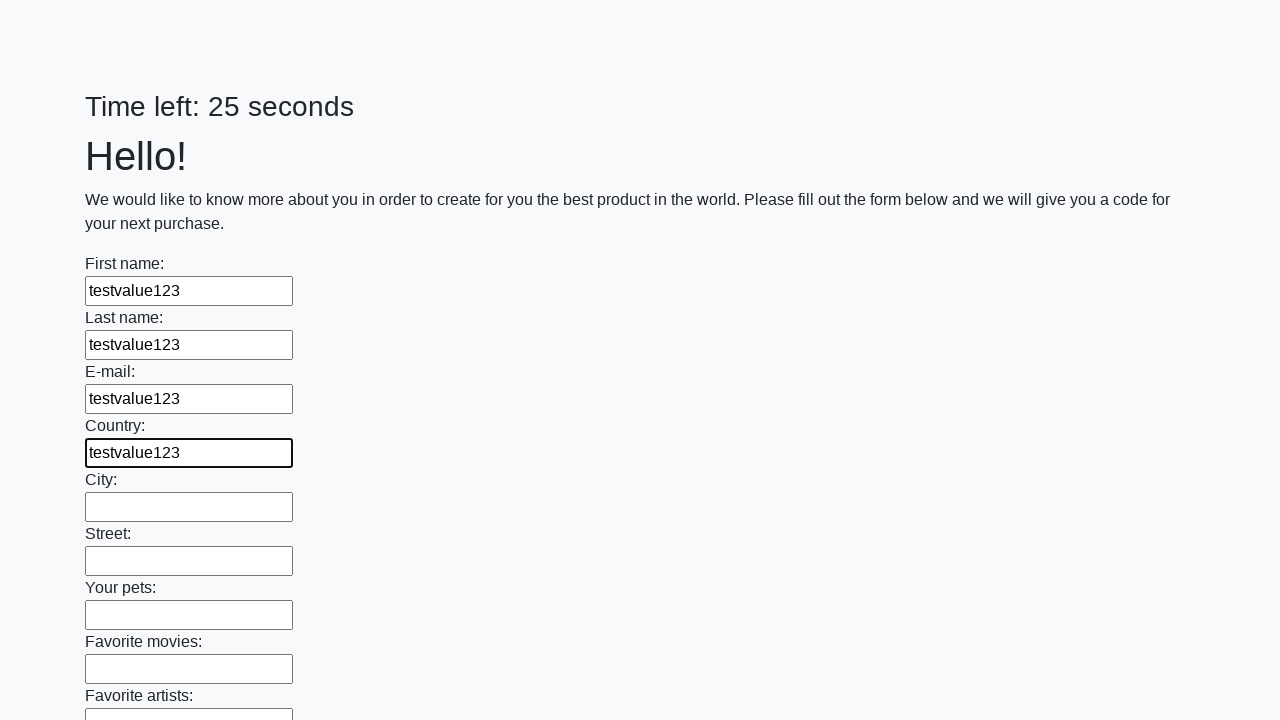

Filled text input field 5 with 'testvalue123' on input[type="text"] >> nth=4
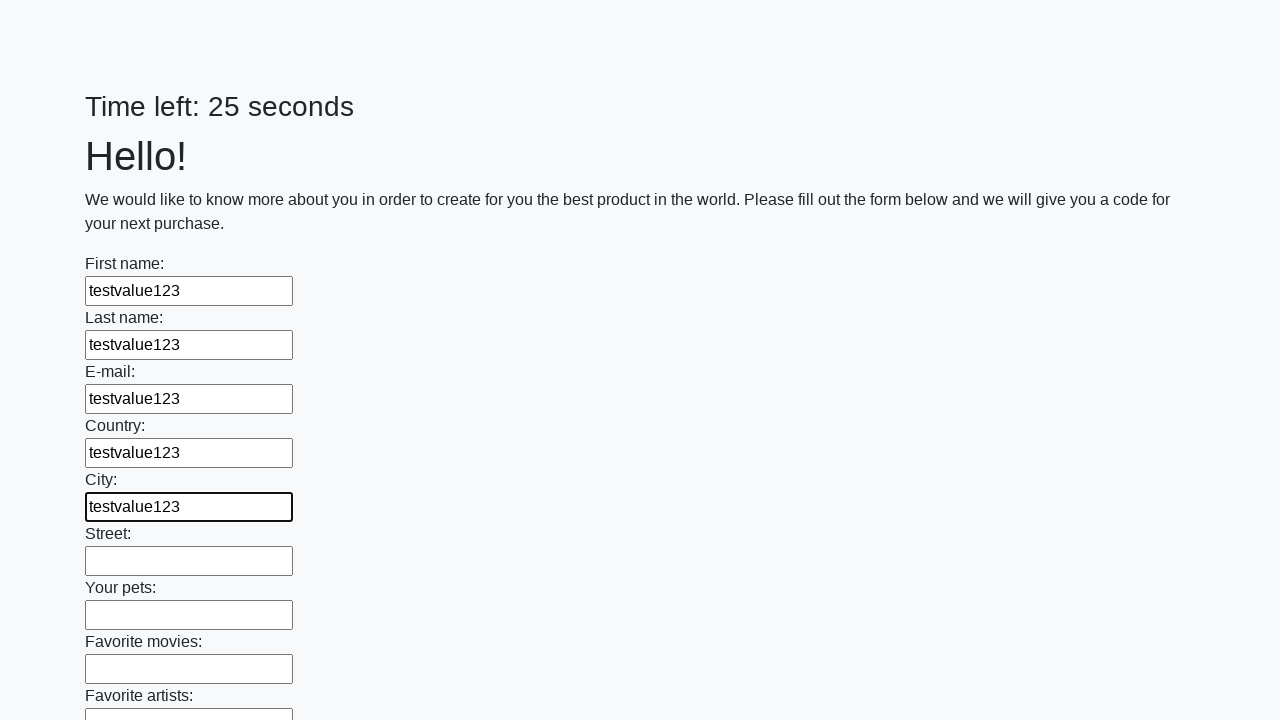

Filled text input field 6 with 'testvalue123' on input[type="text"] >> nth=5
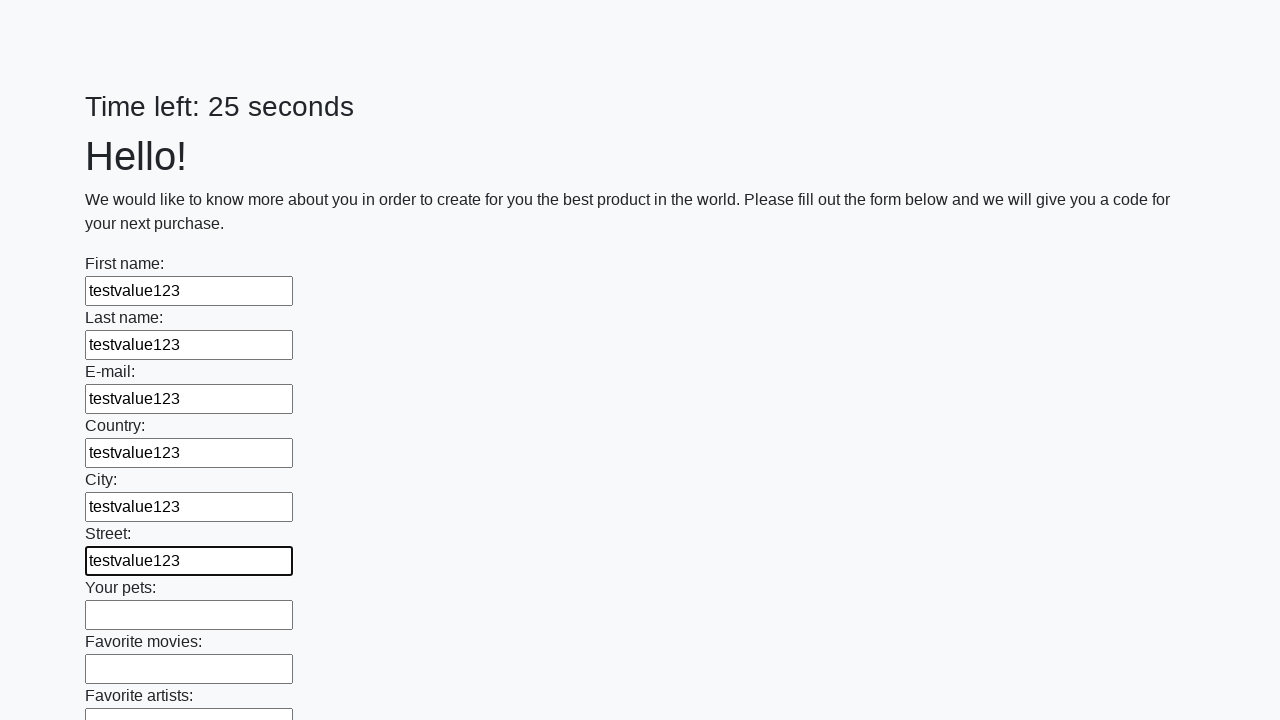

Filled text input field 7 with 'testvalue123' on input[type="text"] >> nth=6
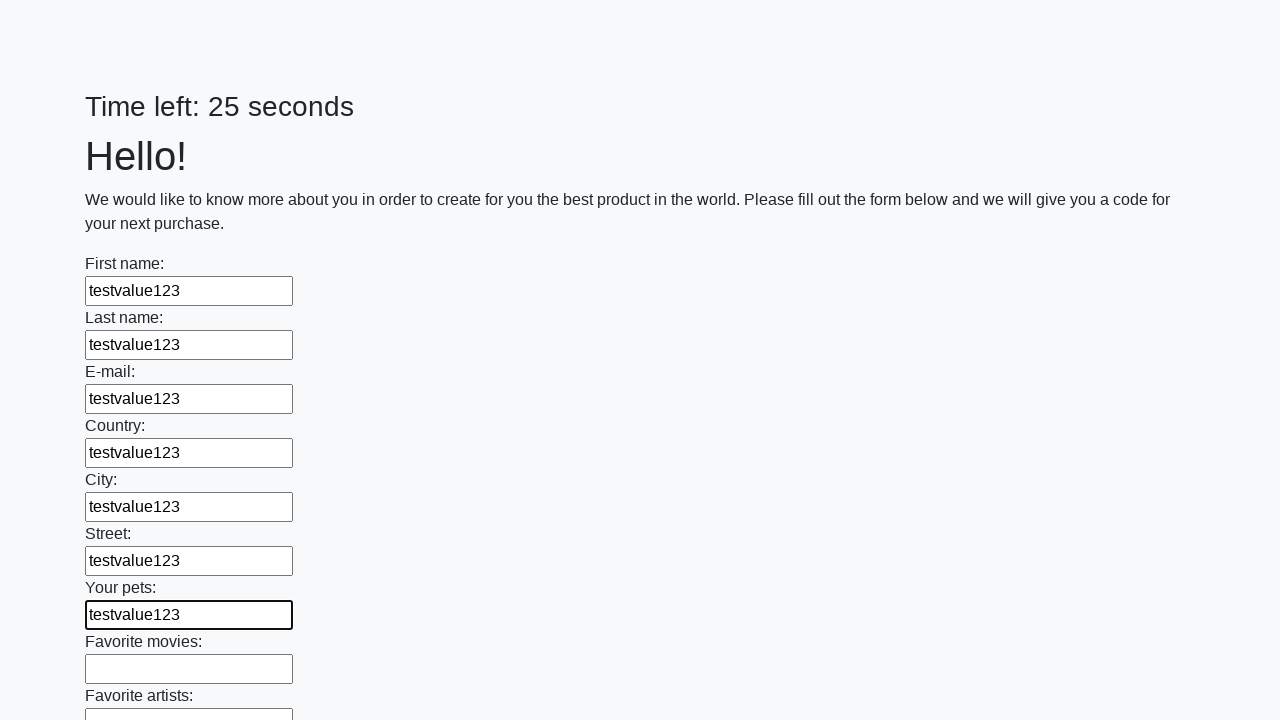

Filled text input field 8 with 'testvalue123' on input[type="text"] >> nth=7
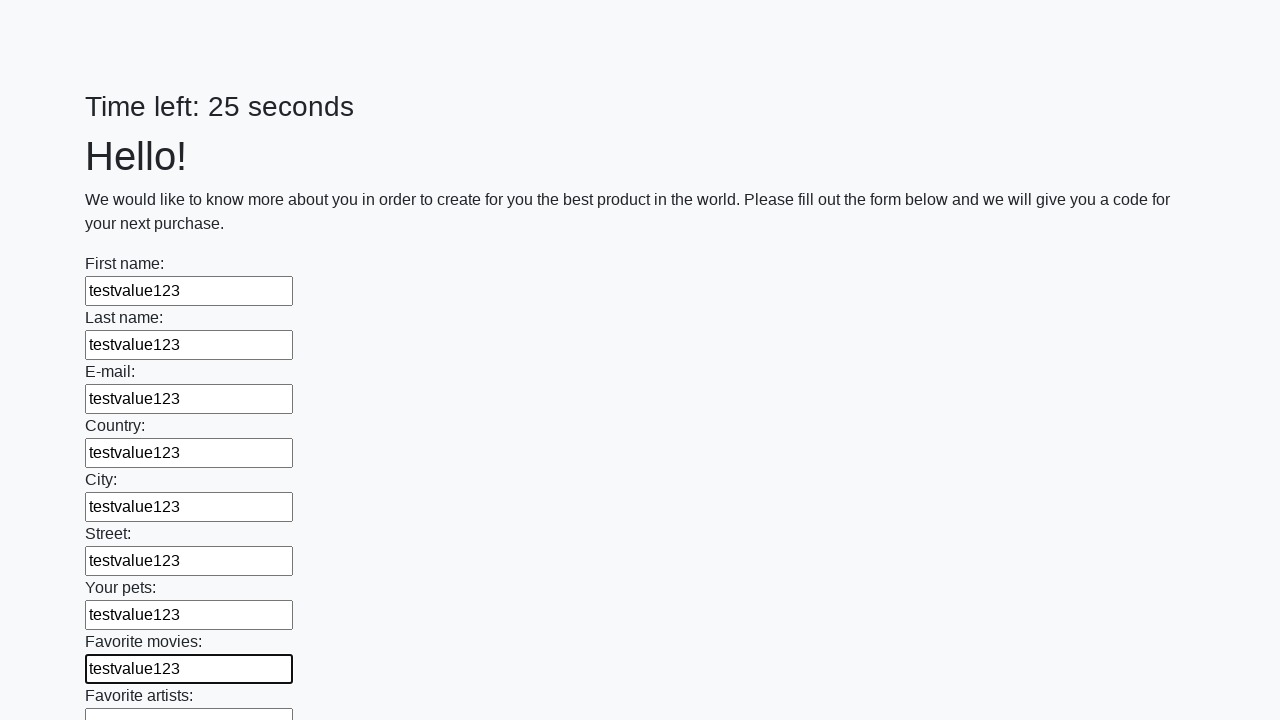

Filled text input field 9 with 'testvalue123' on input[type="text"] >> nth=8
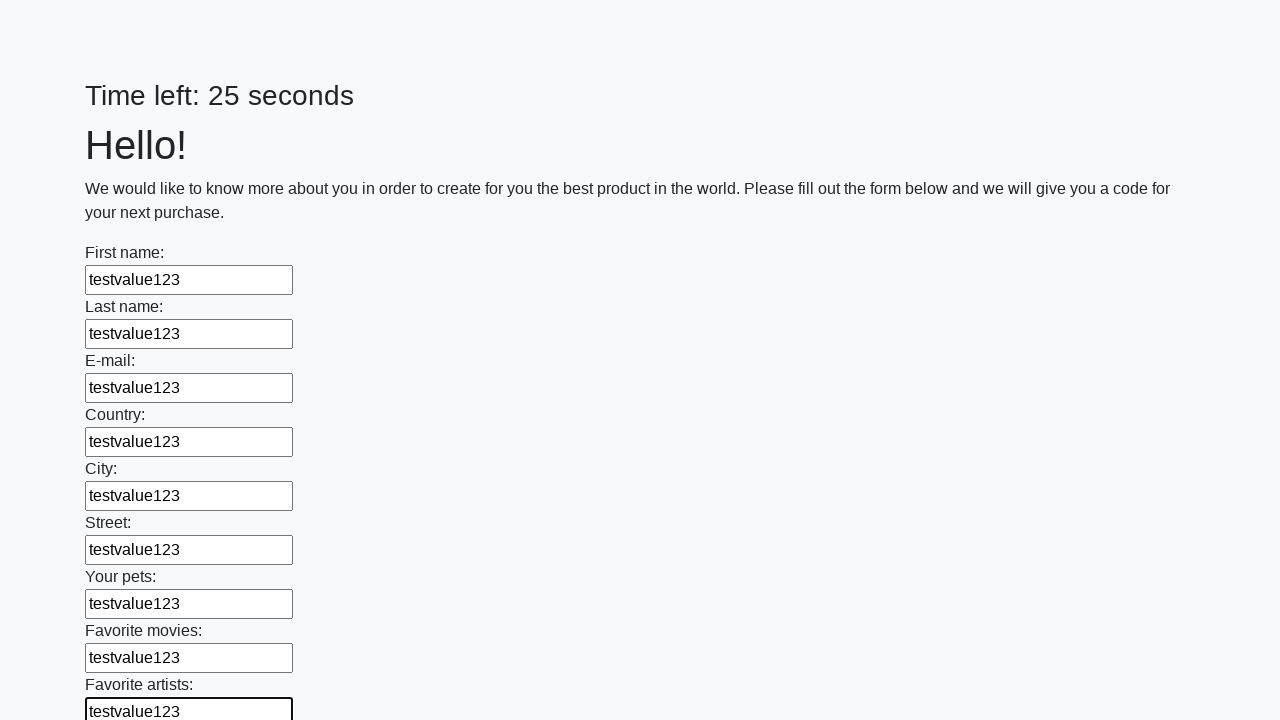

Filled text input field 10 with 'testvalue123' on input[type="text"] >> nth=9
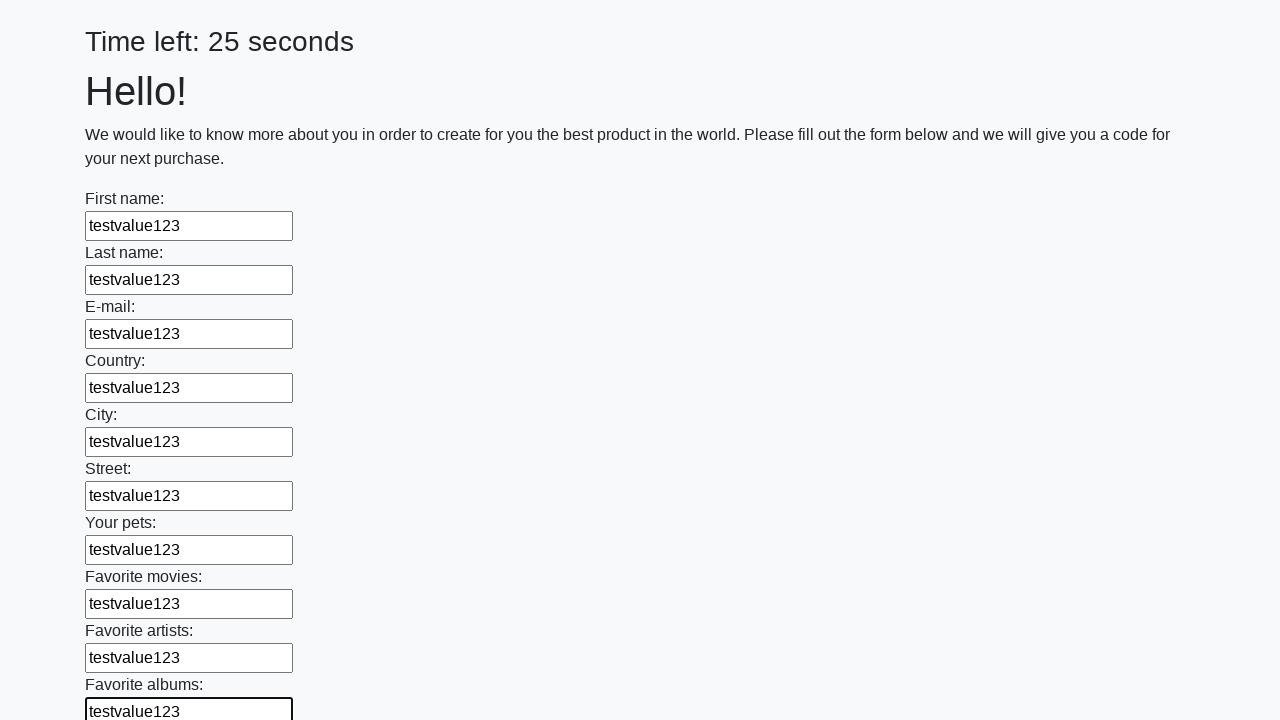

Filled text input field 11 with 'testvalue123' on input[type="text"] >> nth=10
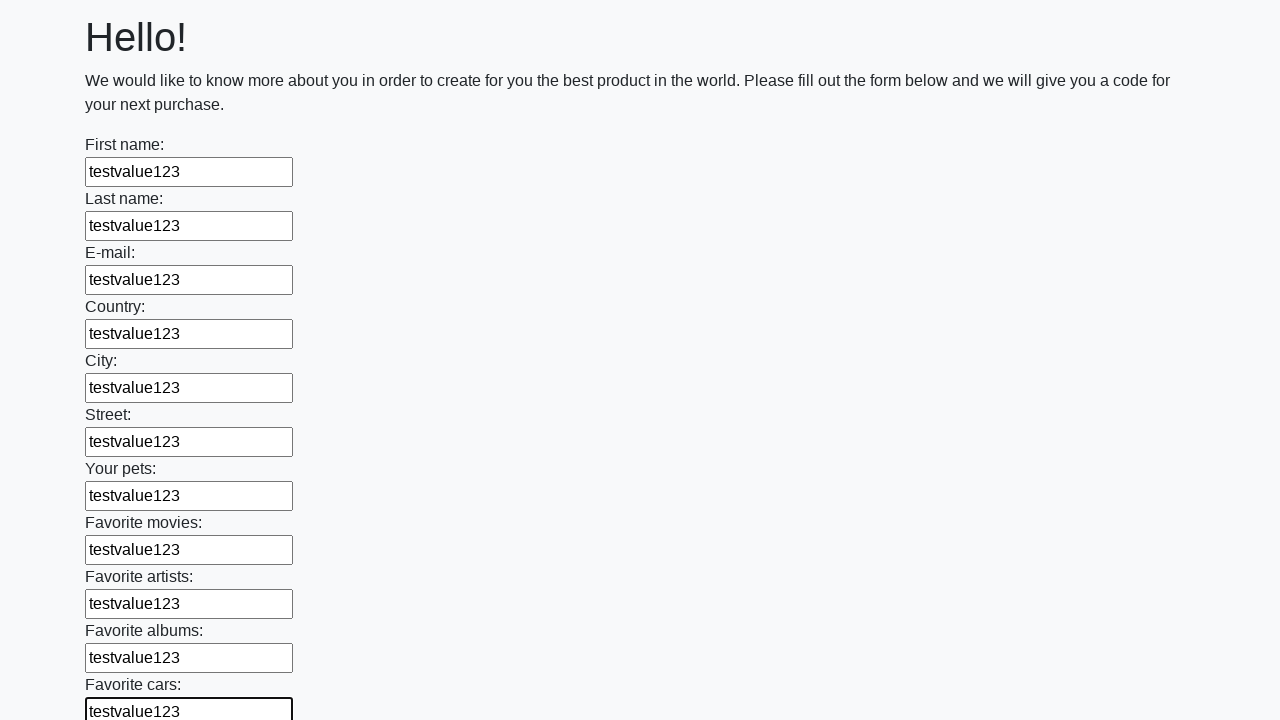

Filled text input field 12 with 'testvalue123' on input[type="text"] >> nth=11
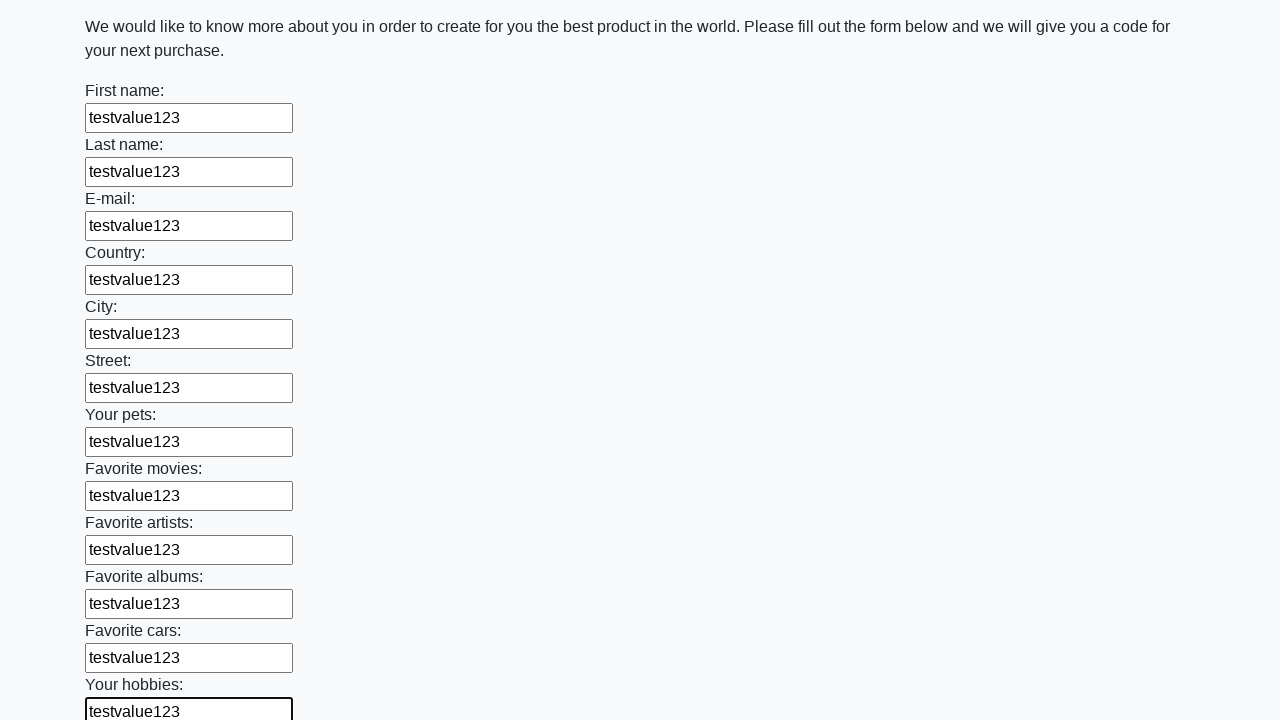

Filled text input field 13 with 'testvalue123' on input[type="text"] >> nth=12
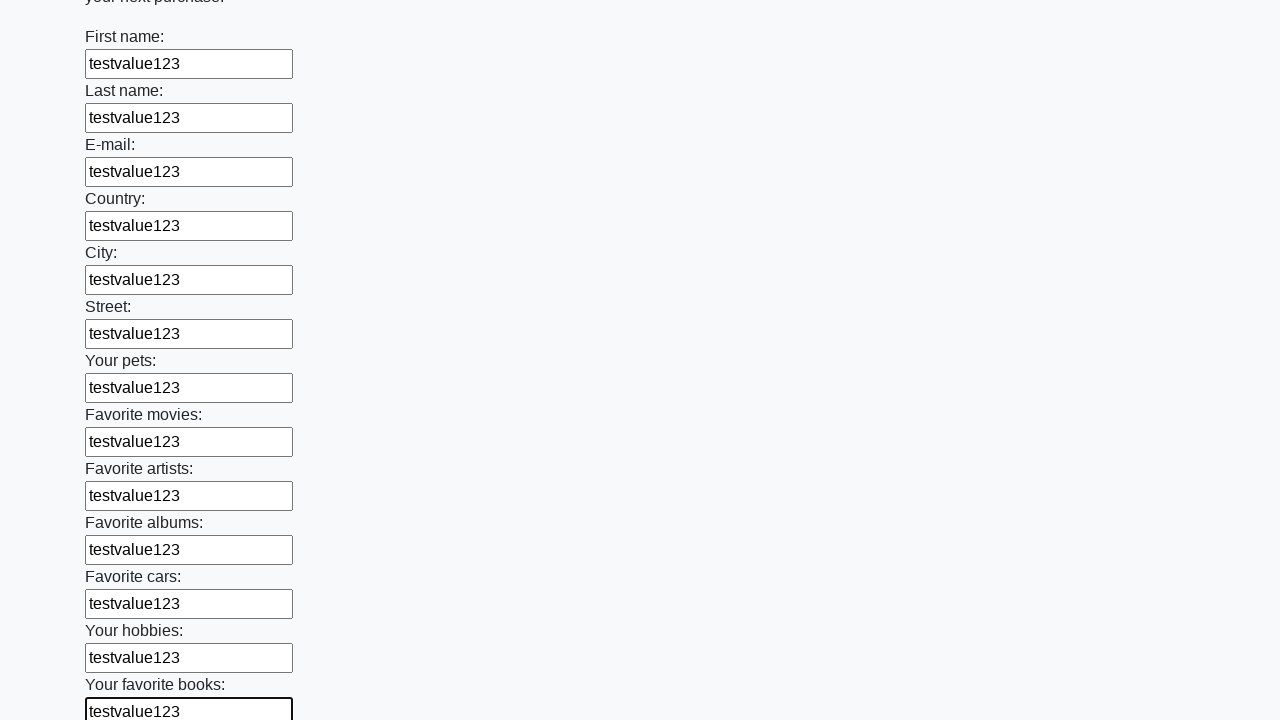

Filled text input field 14 with 'testvalue123' on input[type="text"] >> nth=13
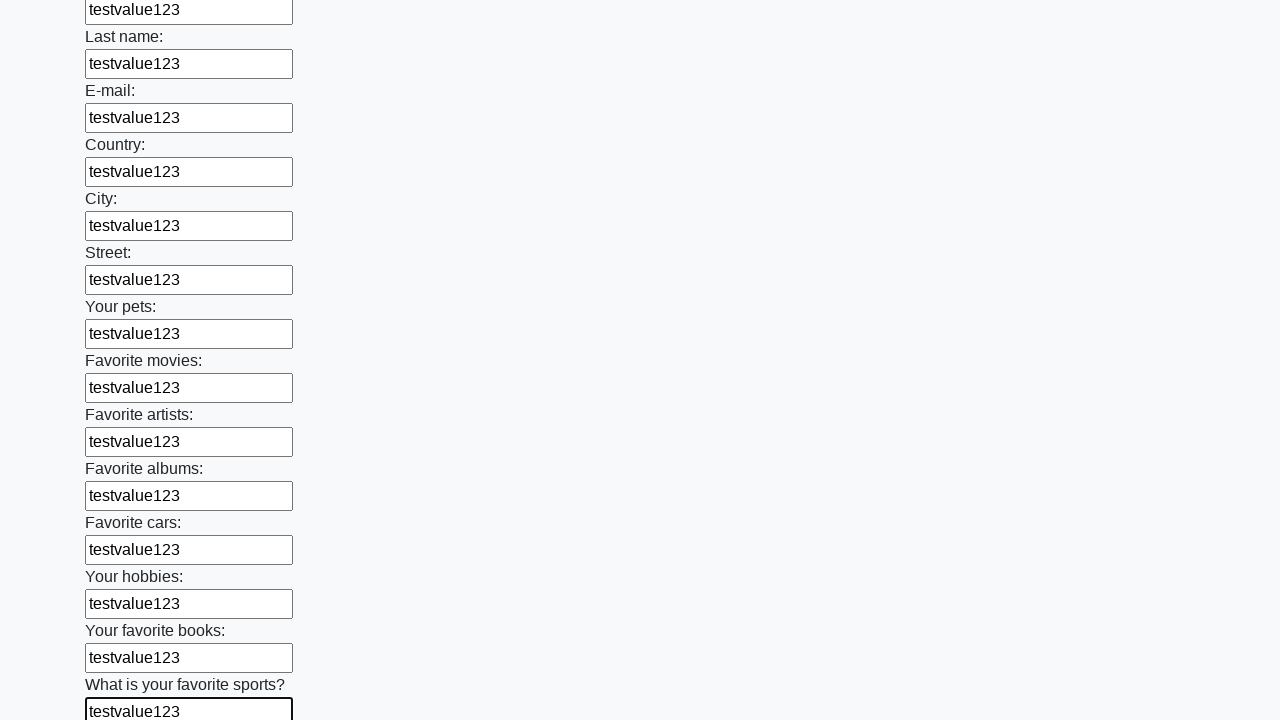

Filled text input field 15 with 'testvalue123' on input[type="text"] >> nth=14
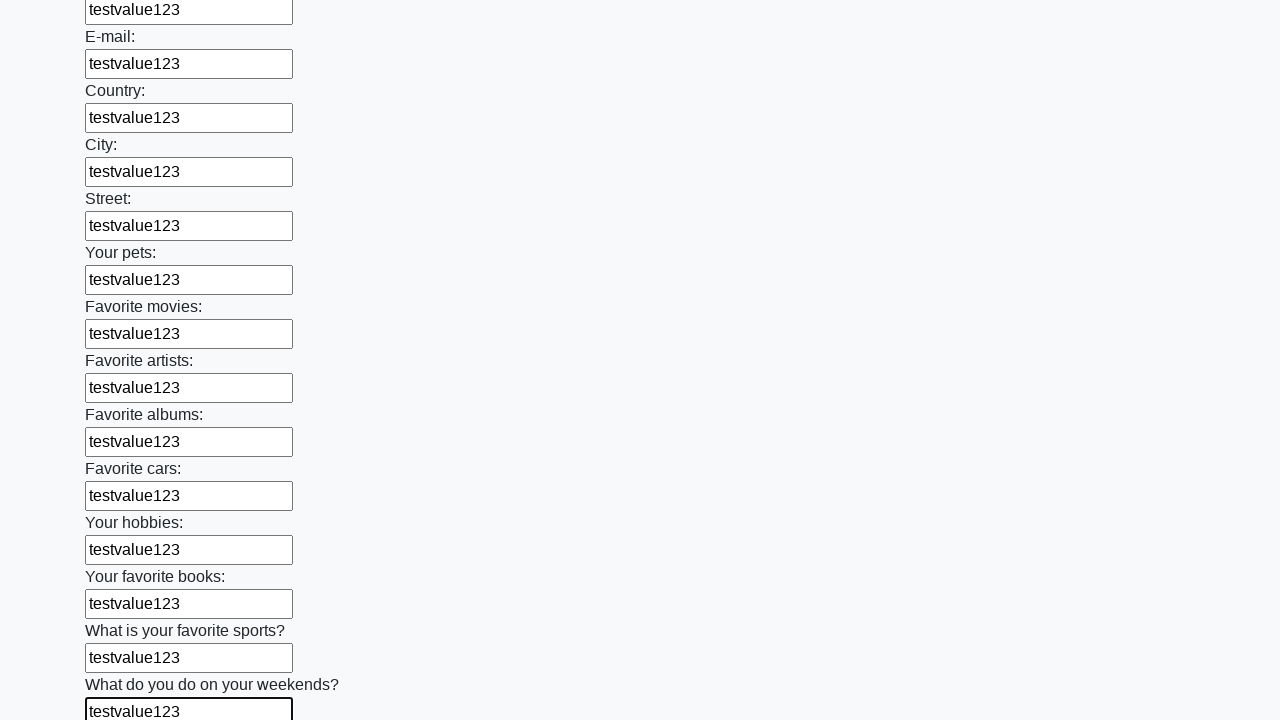

Filled text input field 16 with 'testvalue123' on input[type="text"] >> nth=15
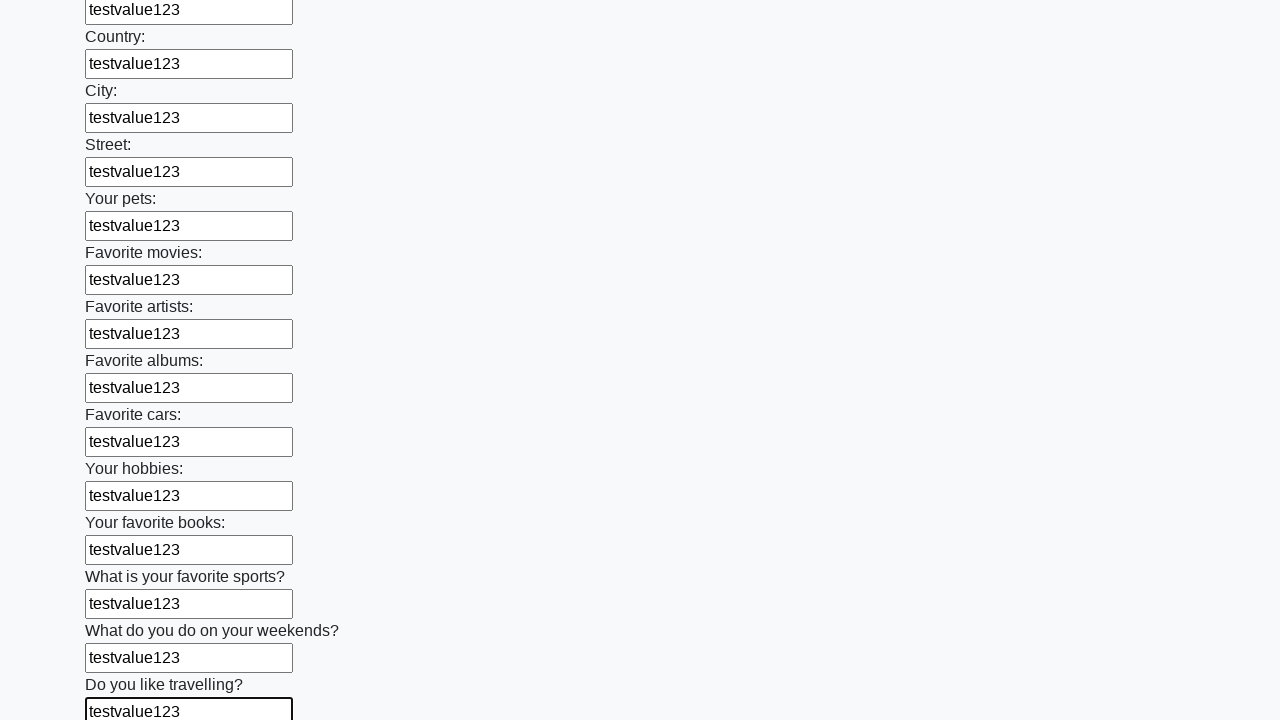

Filled text input field 17 with 'testvalue123' on input[type="text"] >> nth=16
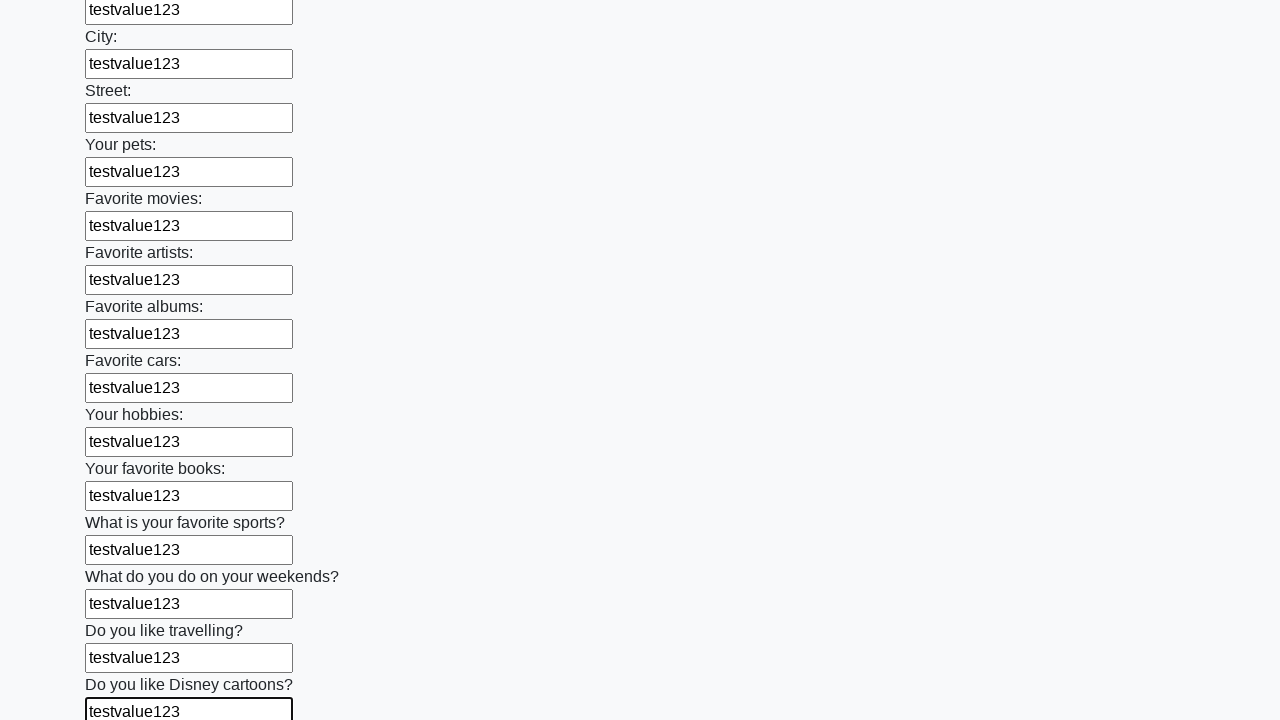

Filled text input field 18 with 'testvalue123' on input[type="text"] >> nth=17
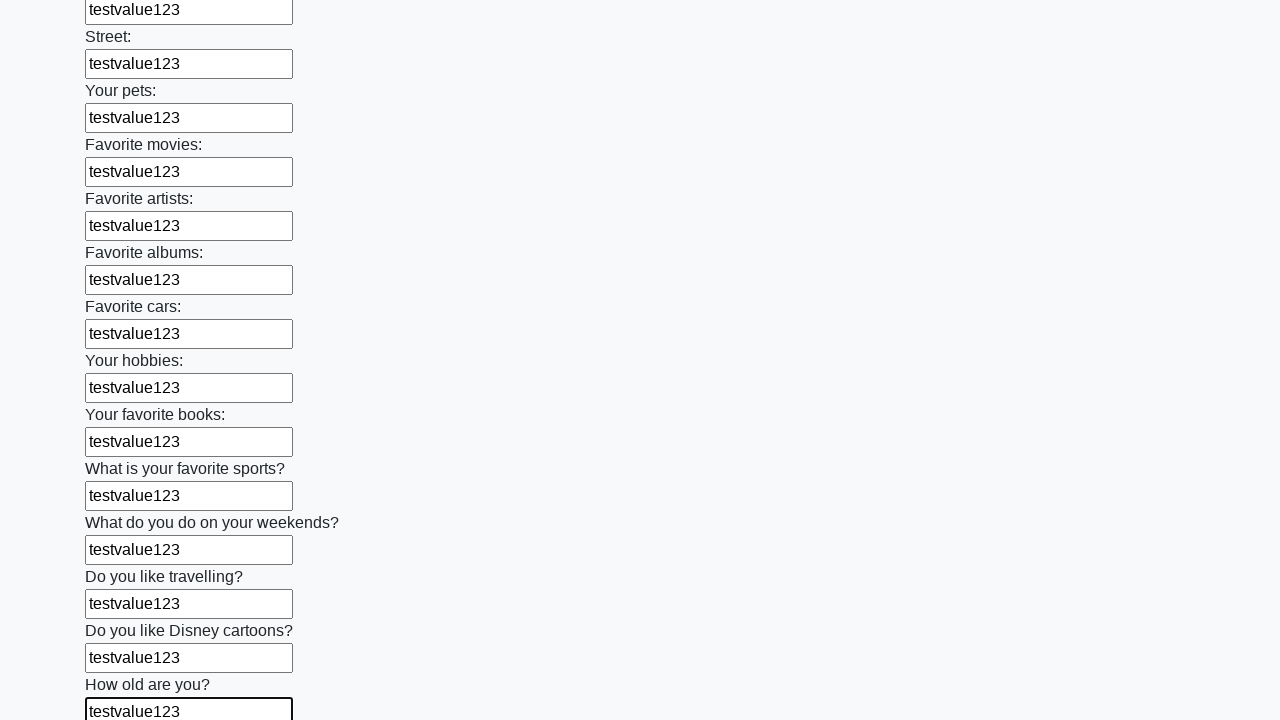

Filled text input field 19 with 'testvalue123' on input[type="text"] >> nth=18
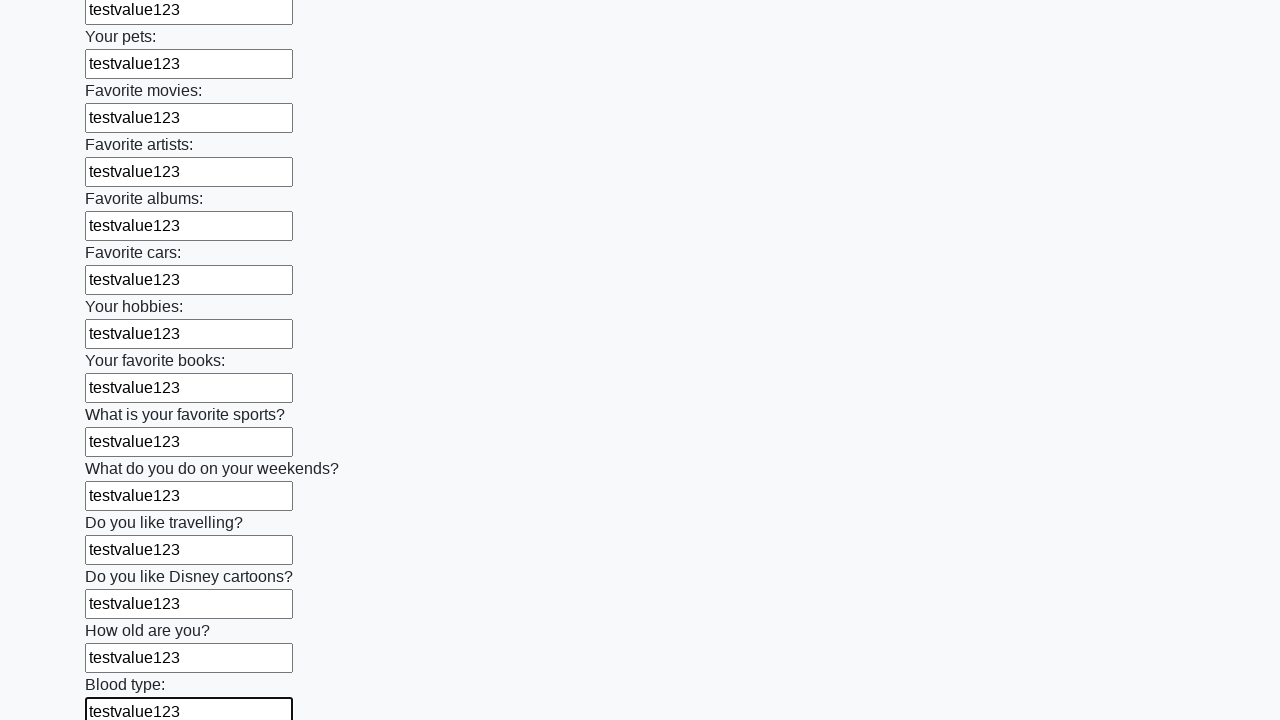

Filled text input field 20 with 'testvalue123' on input[type="text"] >> nth=19
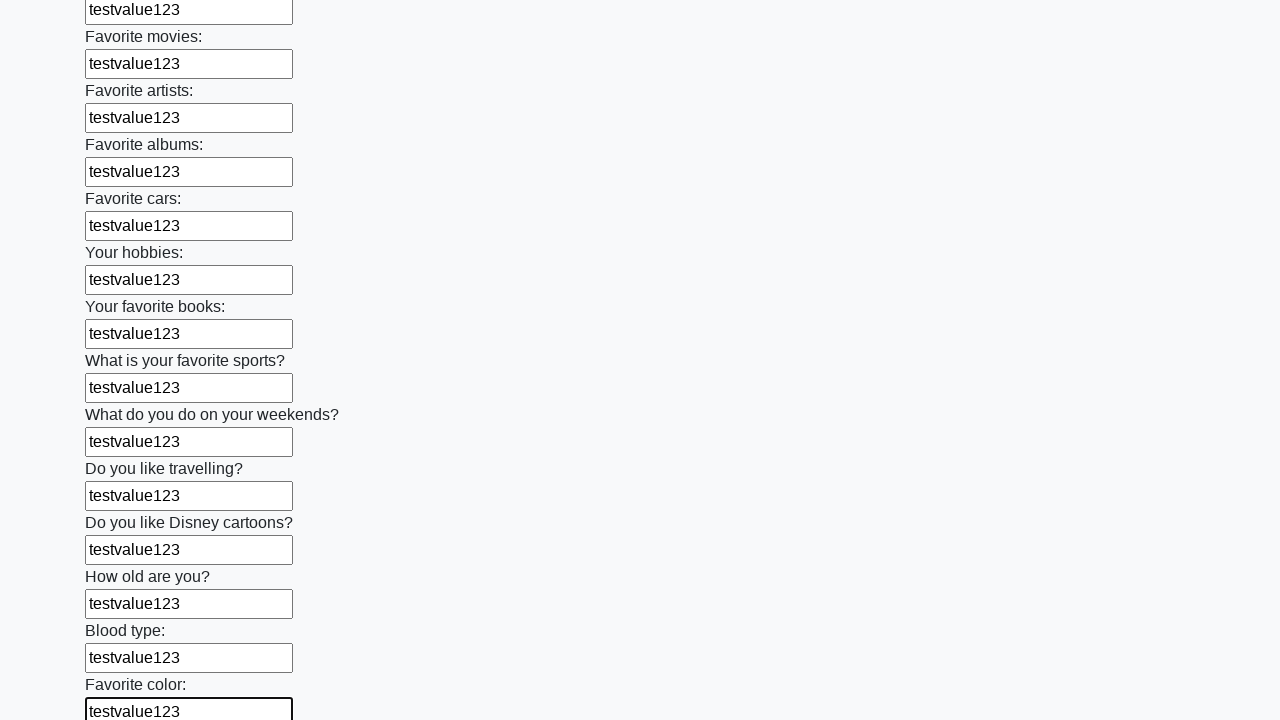

Filled text input field 21 with 'testvalue123' on input[type="text"] >> nth=20
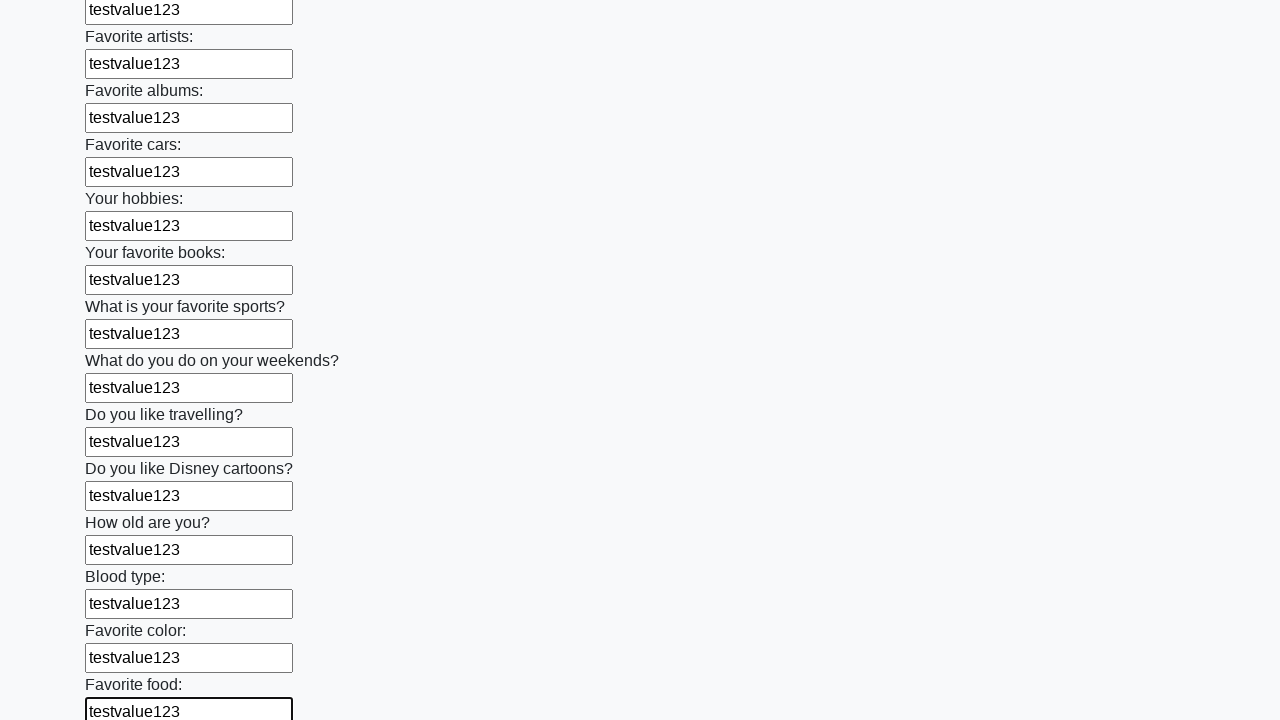

Filled text input field 22 with 'testvalue123' on input[type="text"] >> nth=21
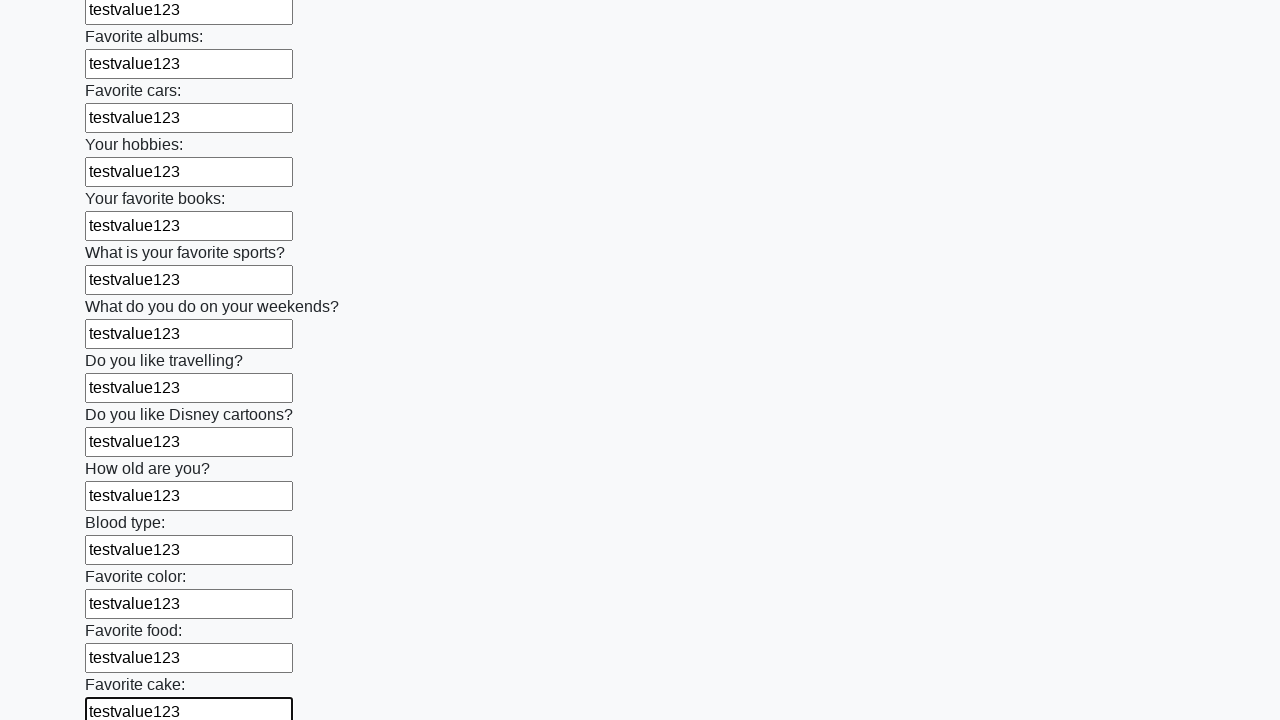

Filled text input field 23 with 'testvalue123' on input[type="text"] >> nth=22
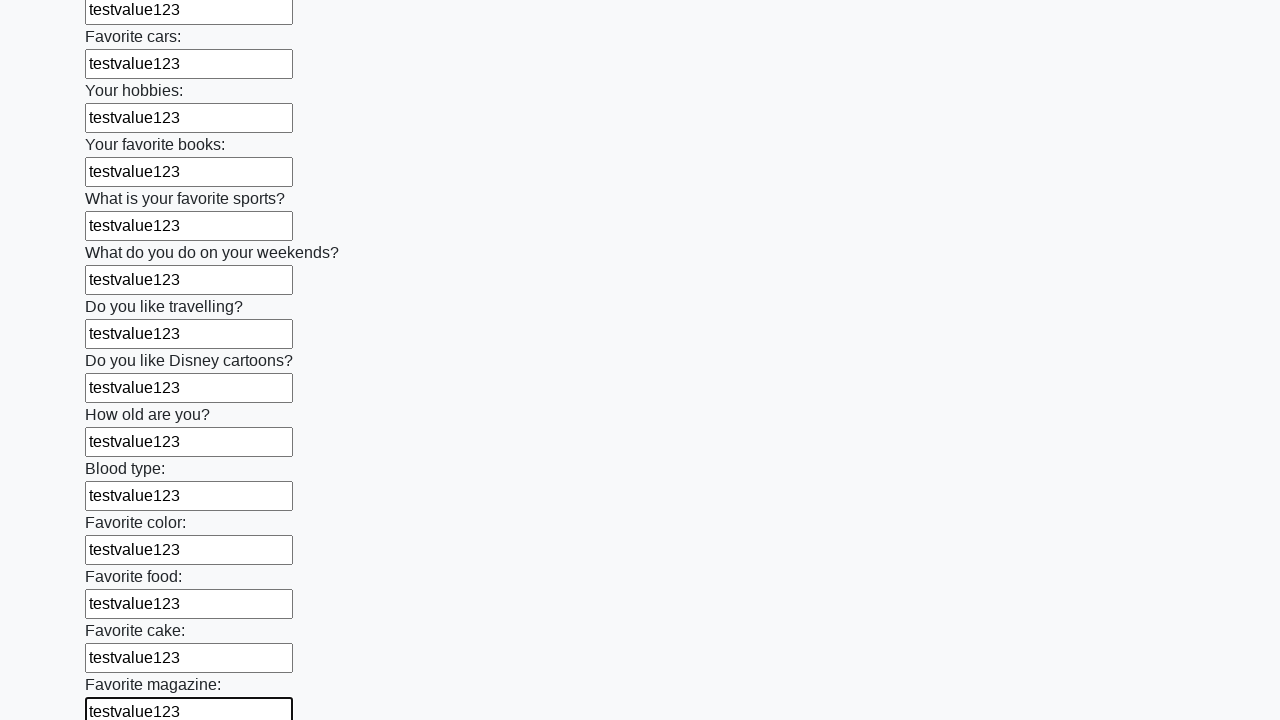

Filled text input field 24 with 'testvalue123' on input[type="text"] >> nth=23
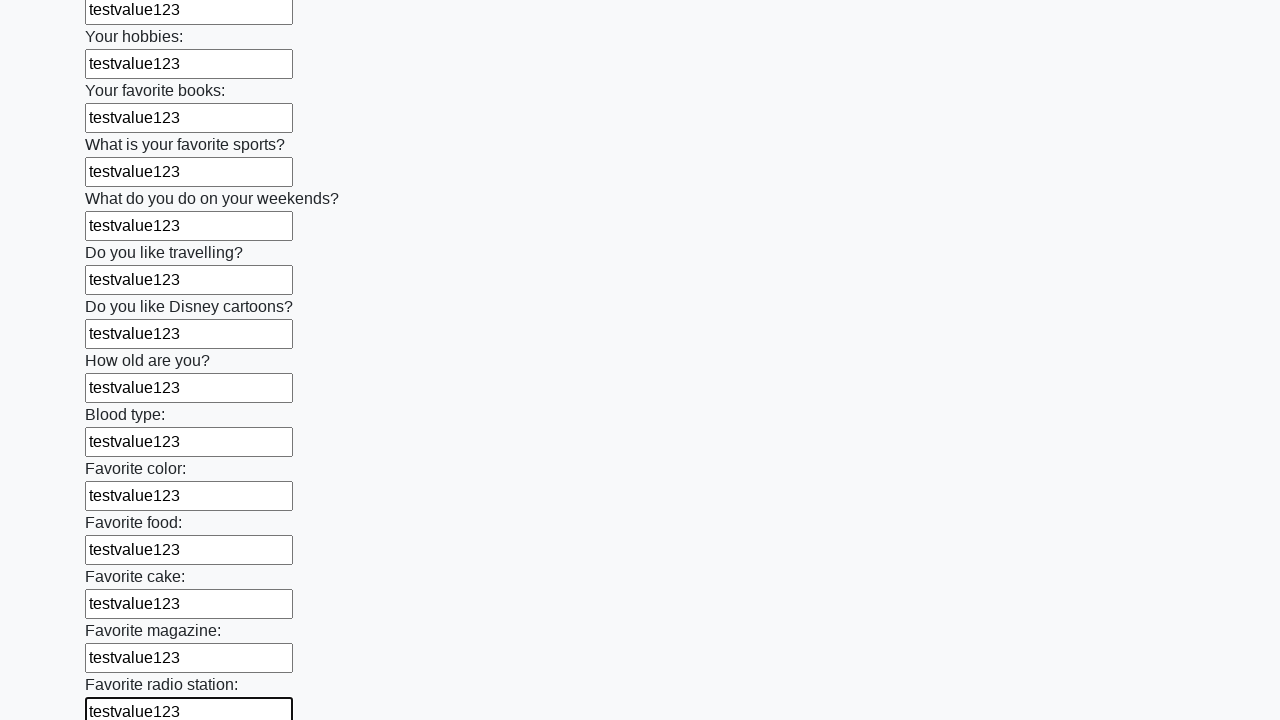

Filled text input field 25 with 'testvalue123' on input[type="text"] >> nth=24
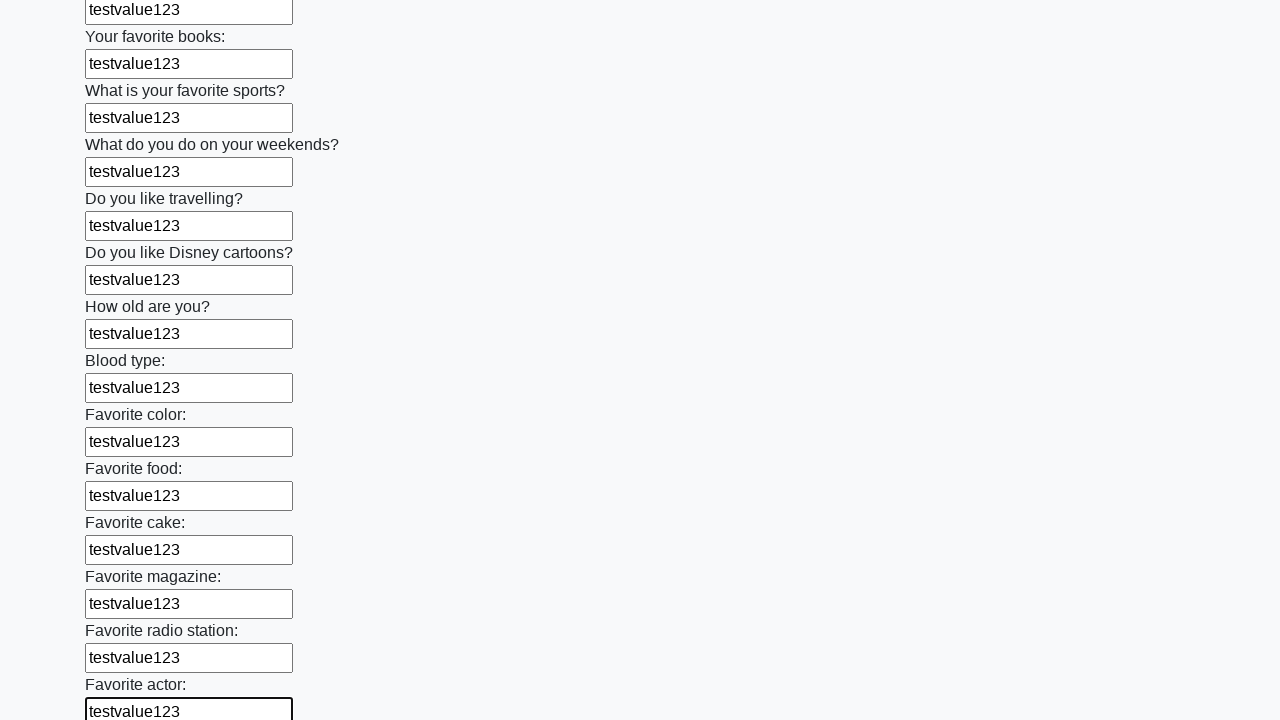

Filled text input field 26 with 'testvalue123' on input[type="text"] >> nth=25
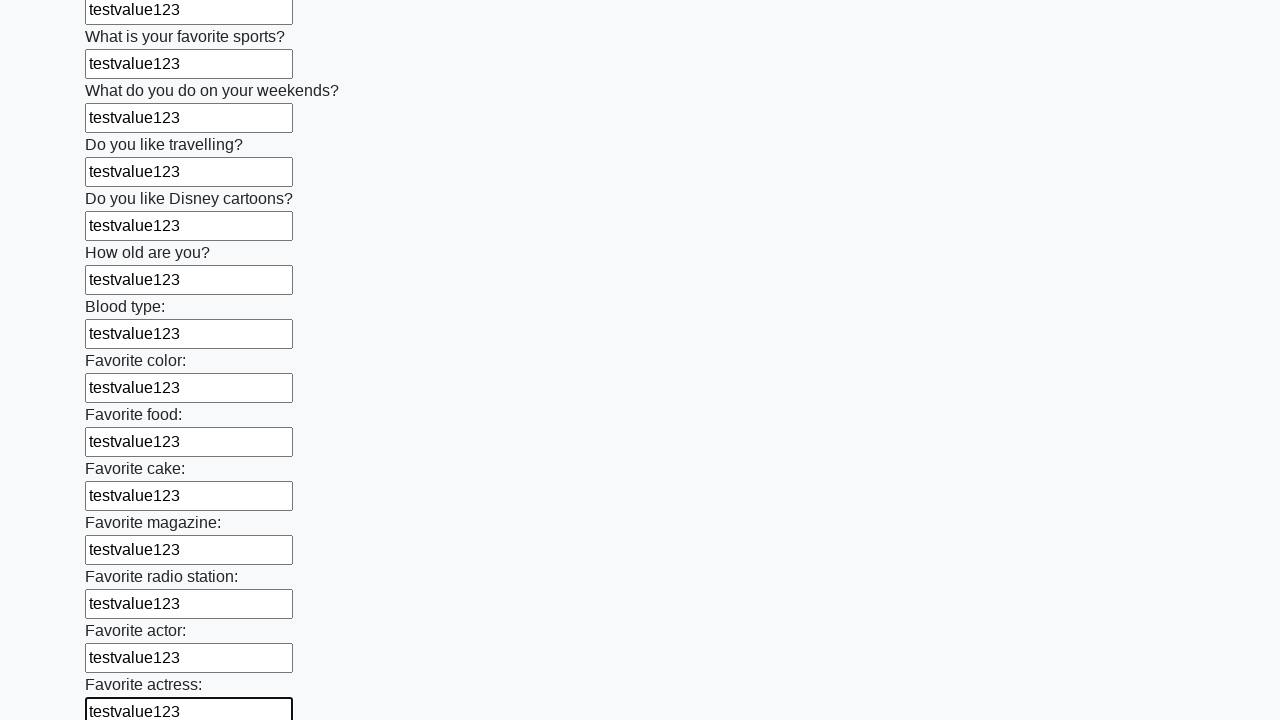

Filled text input field 27 with 'testvalue123' on input[type="text"] >> nth=26
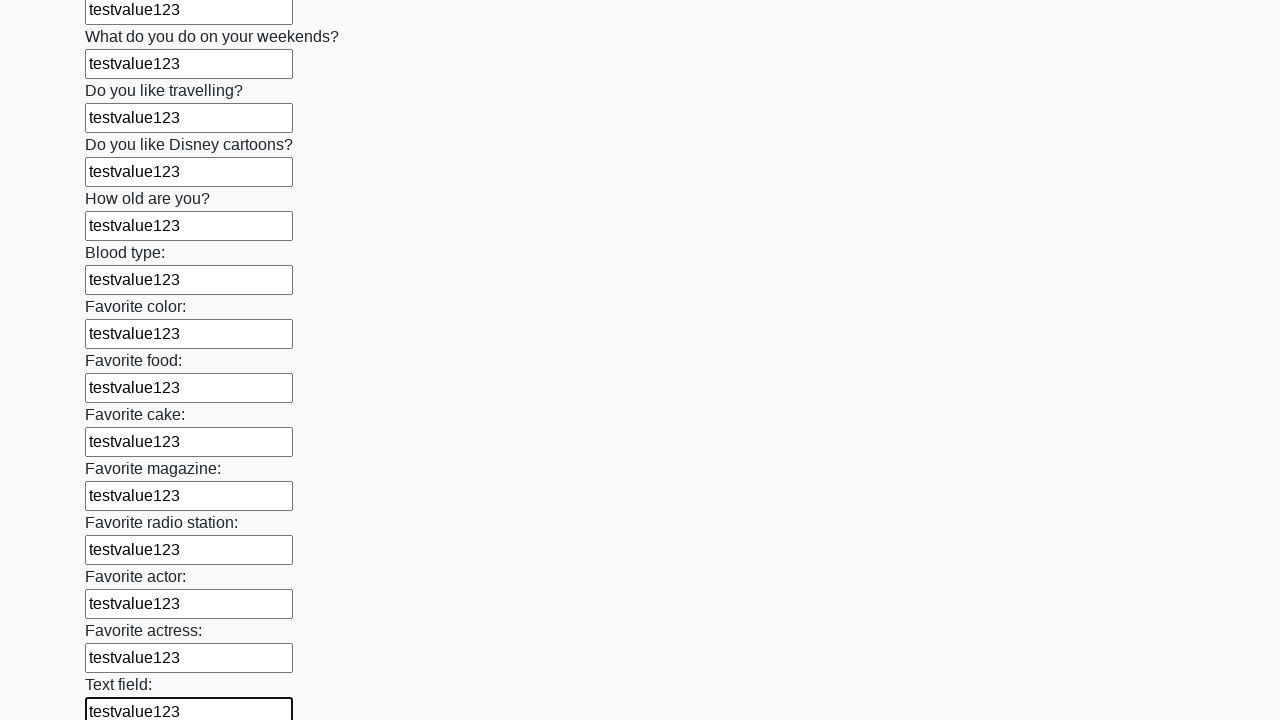

Filled text input field 28 with 'testvalue123' on input[type="text"] >> nth=27
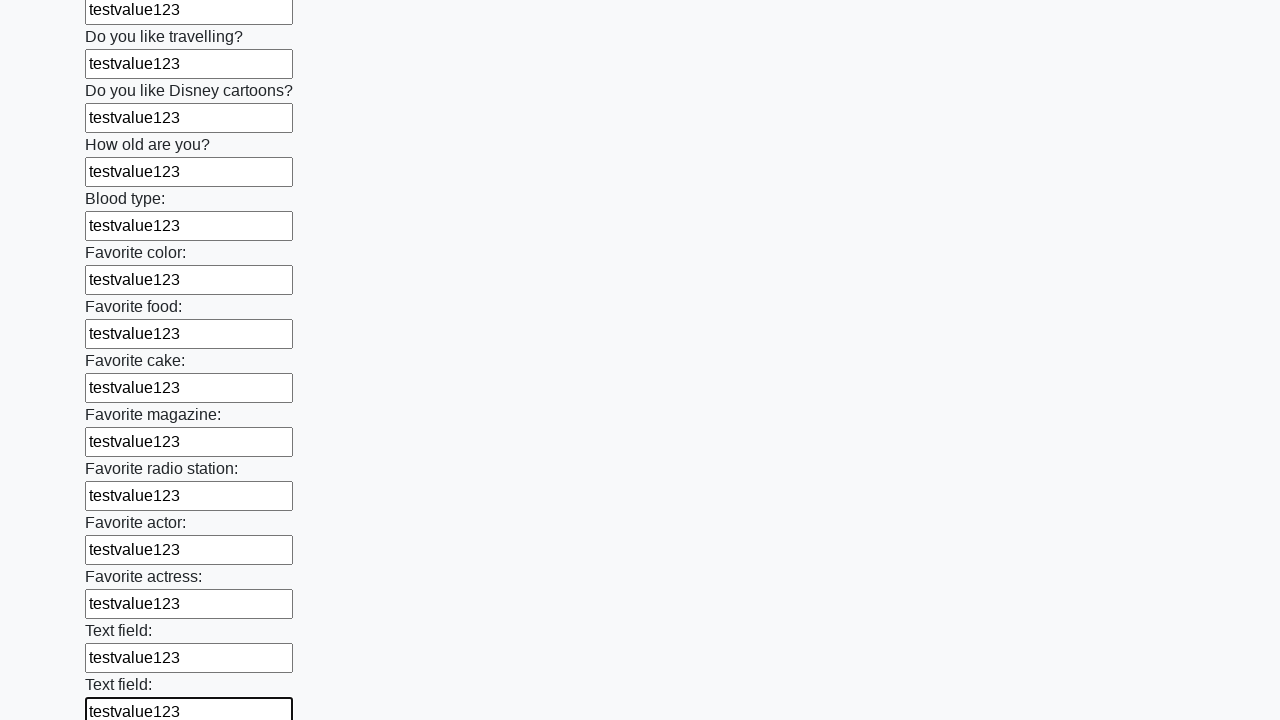

Filled text input field 29 with 'testvalue123' on input[type="text"] >> nth=28
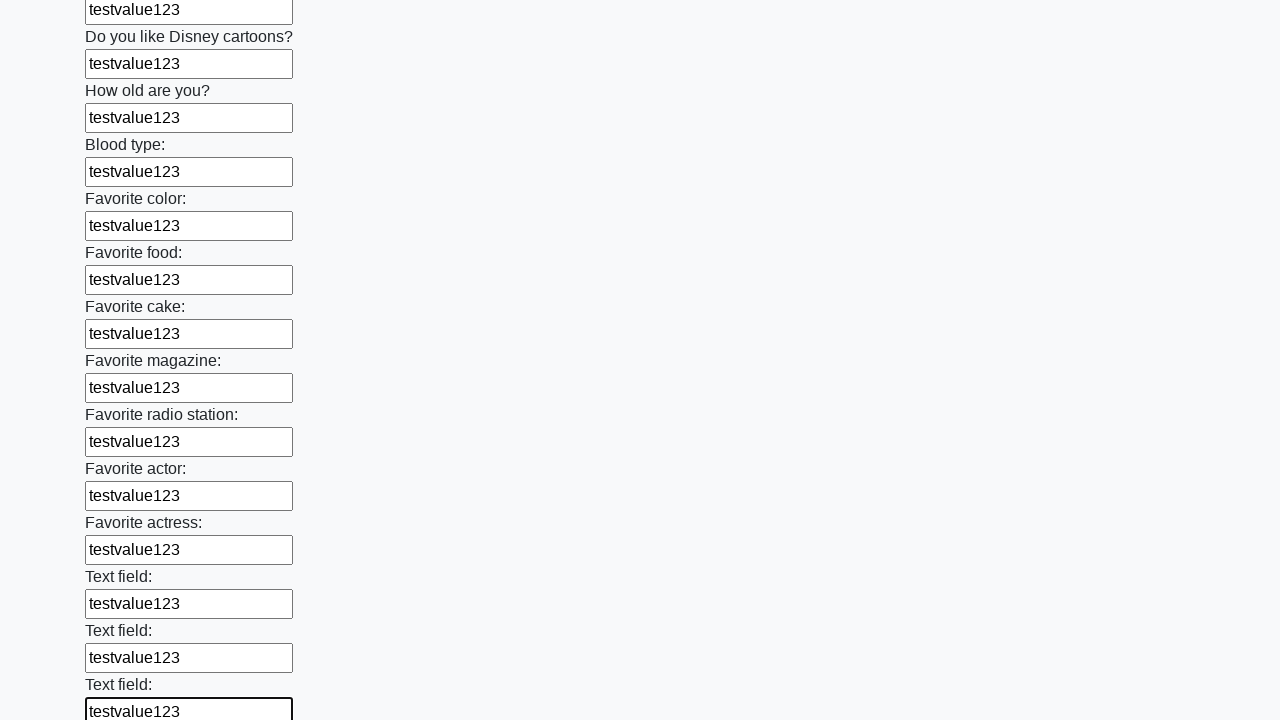

Filled text input field 30 with 'testvalue123' on input[type="text"] >> nth=29
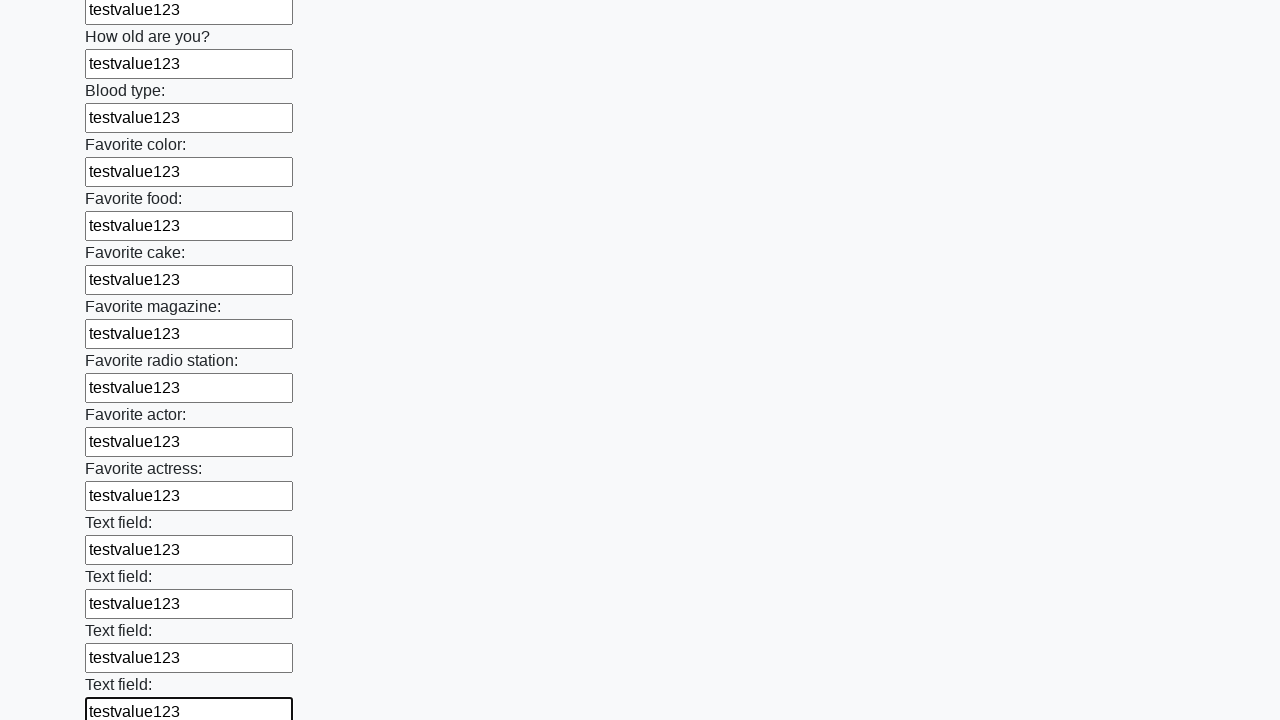

Filled text input field 31 with 'testvalue123' on input[type="text"] >> nth=30
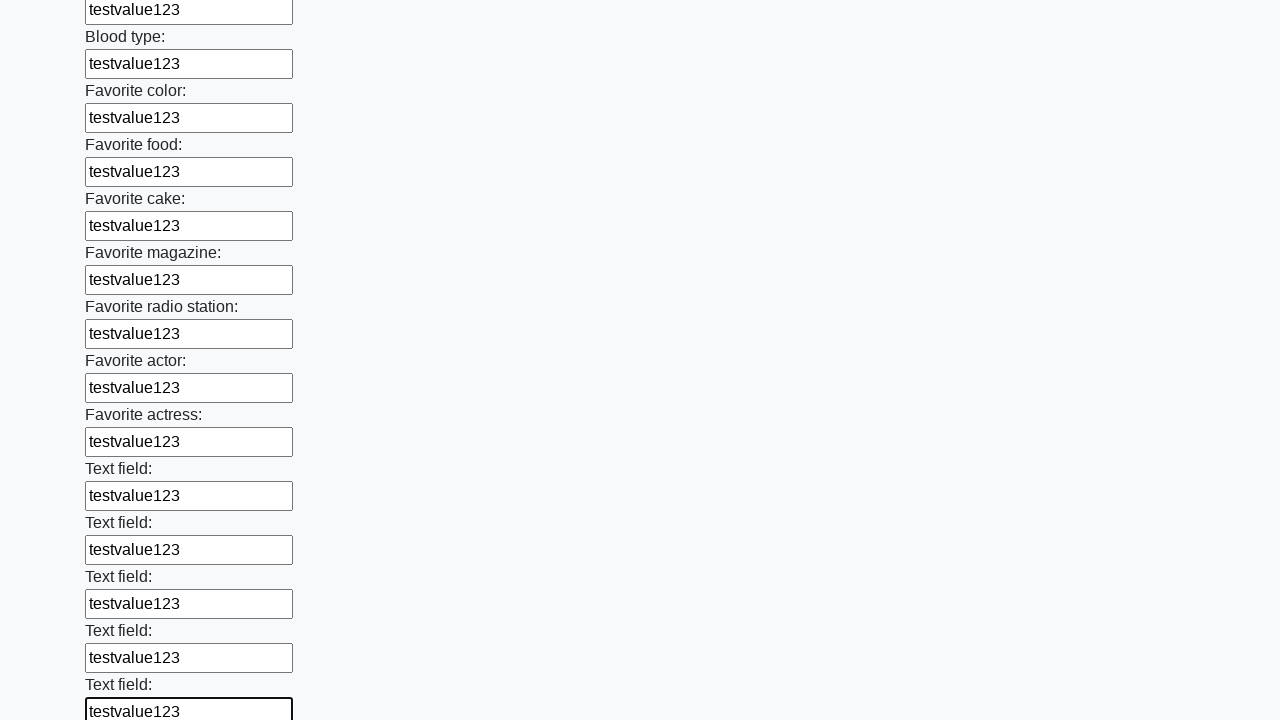

Filled text input field 32 with 'testvalue123' on input[type="text"] >> nth=31
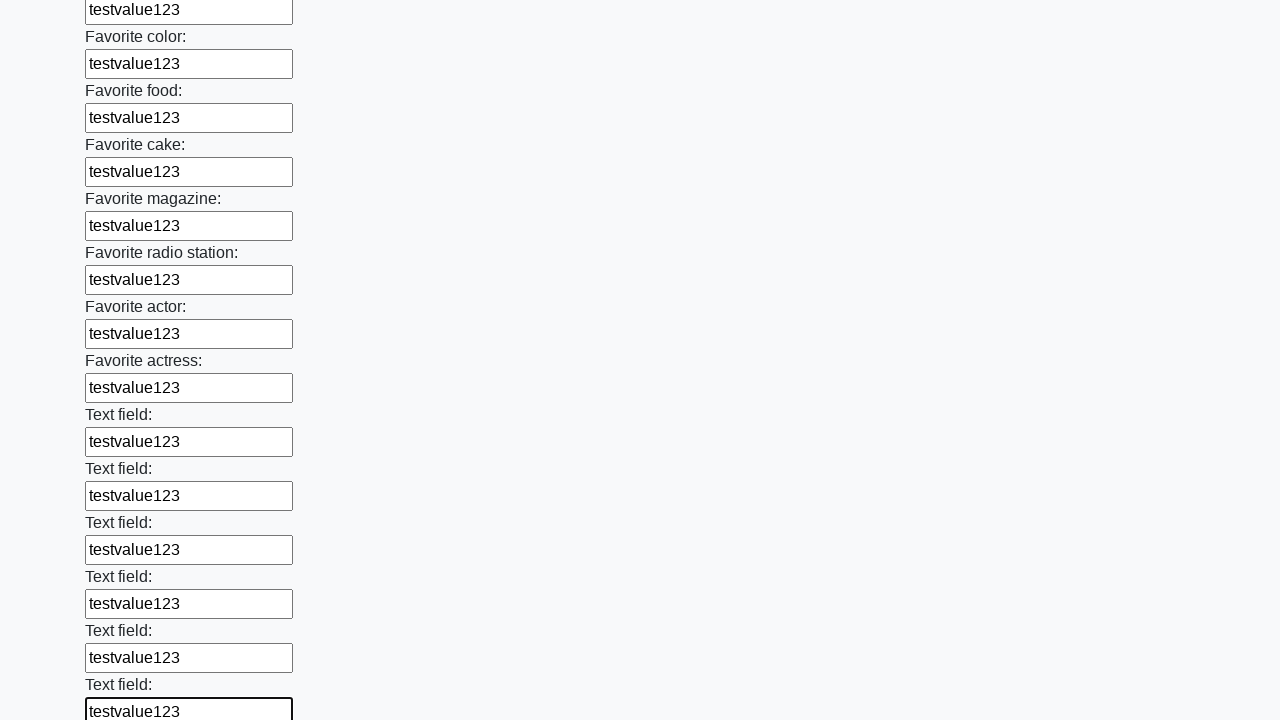

Filled text input field 33 with 'testvalue123' on input[type="text"] >> nth=32
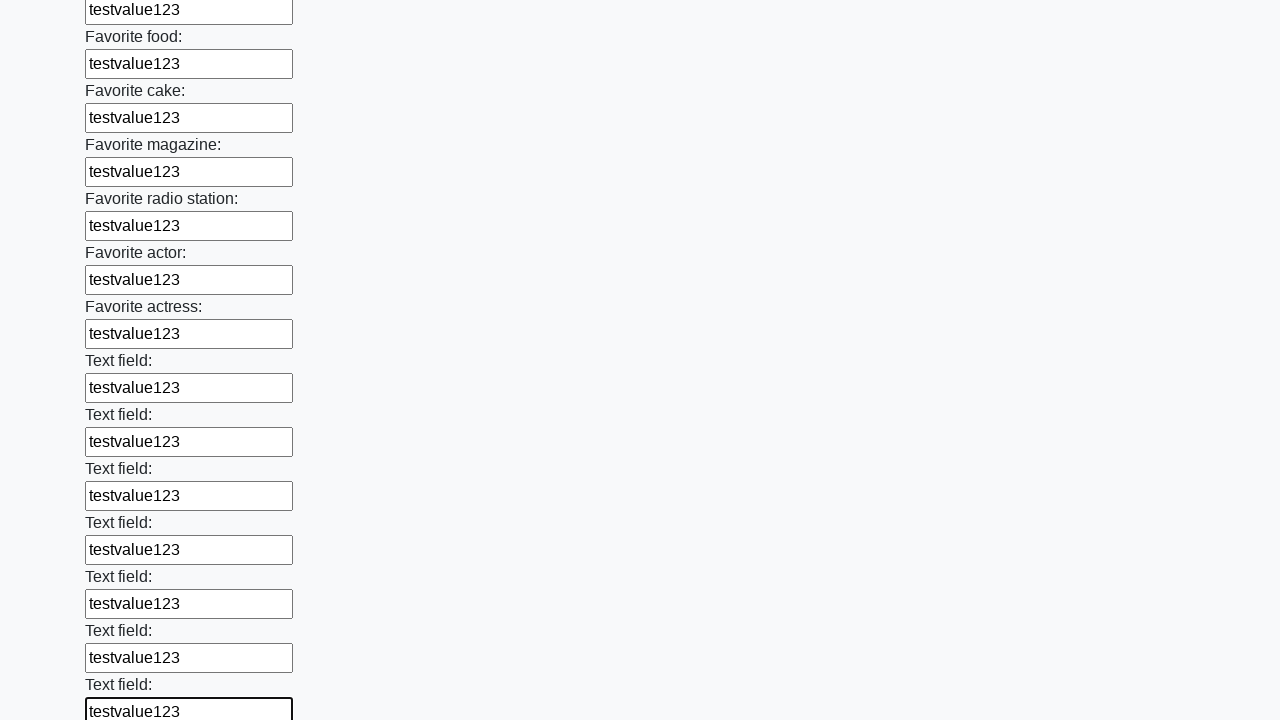

Filled text input field 34 with 'testvalue123' on input[type="text"] >> nth=33
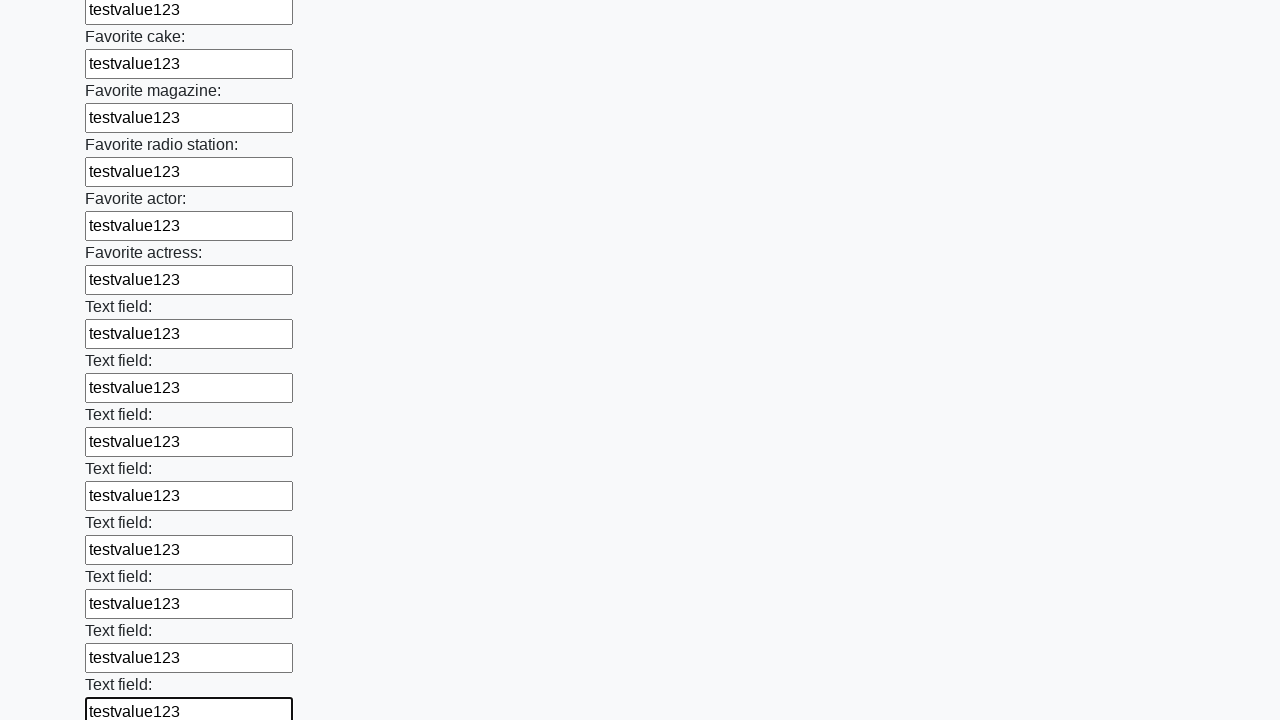

Filled text input field 35 with 'testvalue123' on input[type="text"] >> nth=34
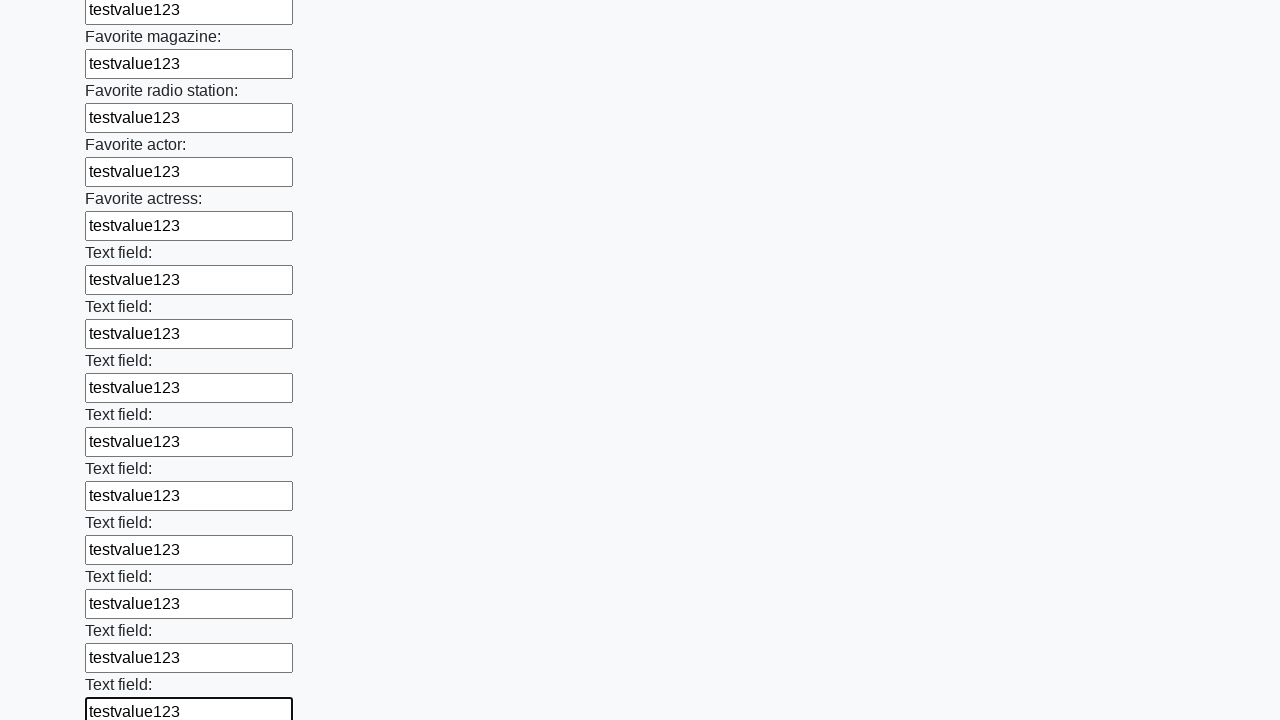

Filled text input field 36 with 'testvalue123' on input[type="text"] >> nth=35
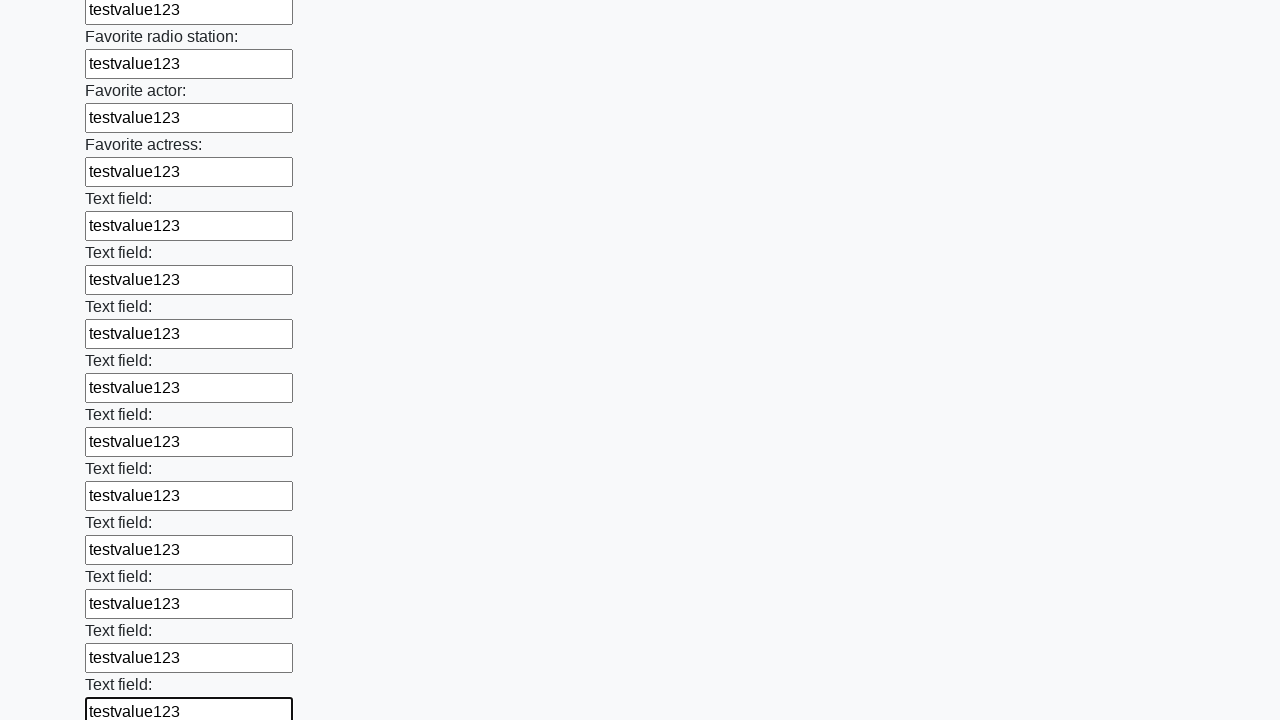

Filled text input field 37 with 'testvalue123' on input[type="text"] >> nth=36
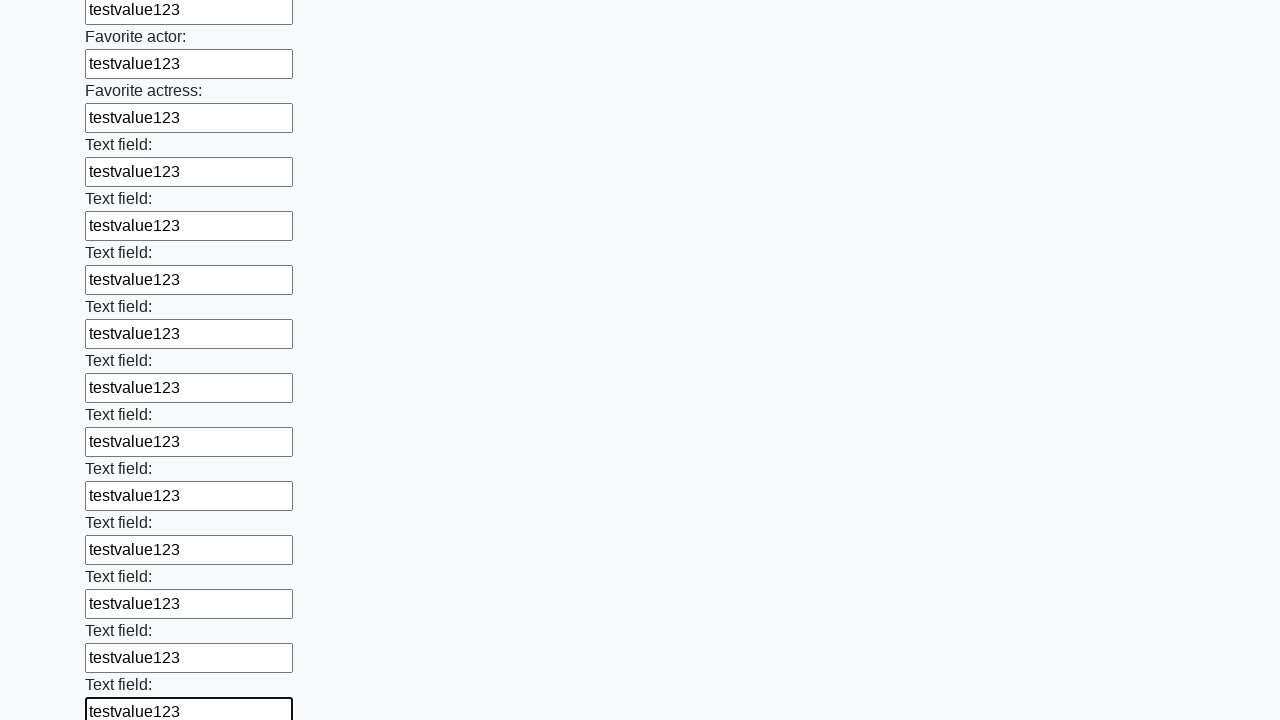

Filled text input field 38 with 'testvalue123' on input[type="text"] >> nth=37
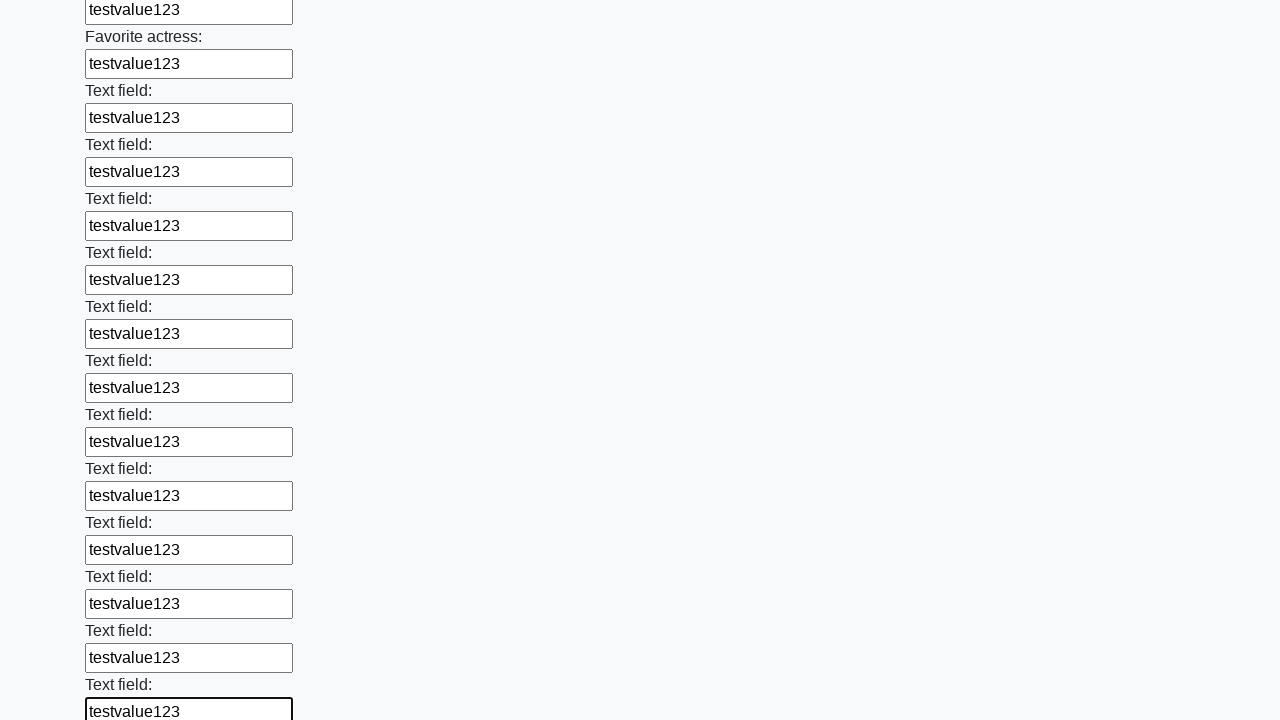

Filled text input field 39 with 'testvalue123' on input[type="text"] >> nth=38
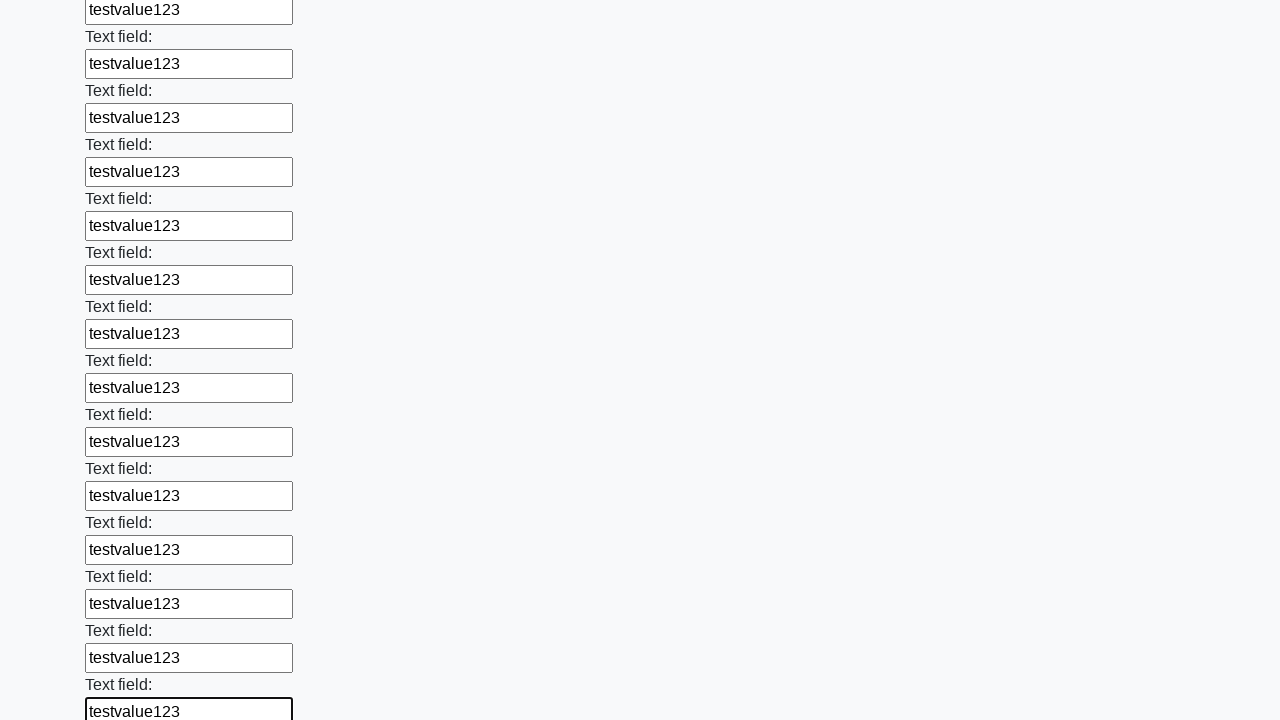

Filled text input field 40 with 'testvalue123' on input[type="text"] >> nth=39
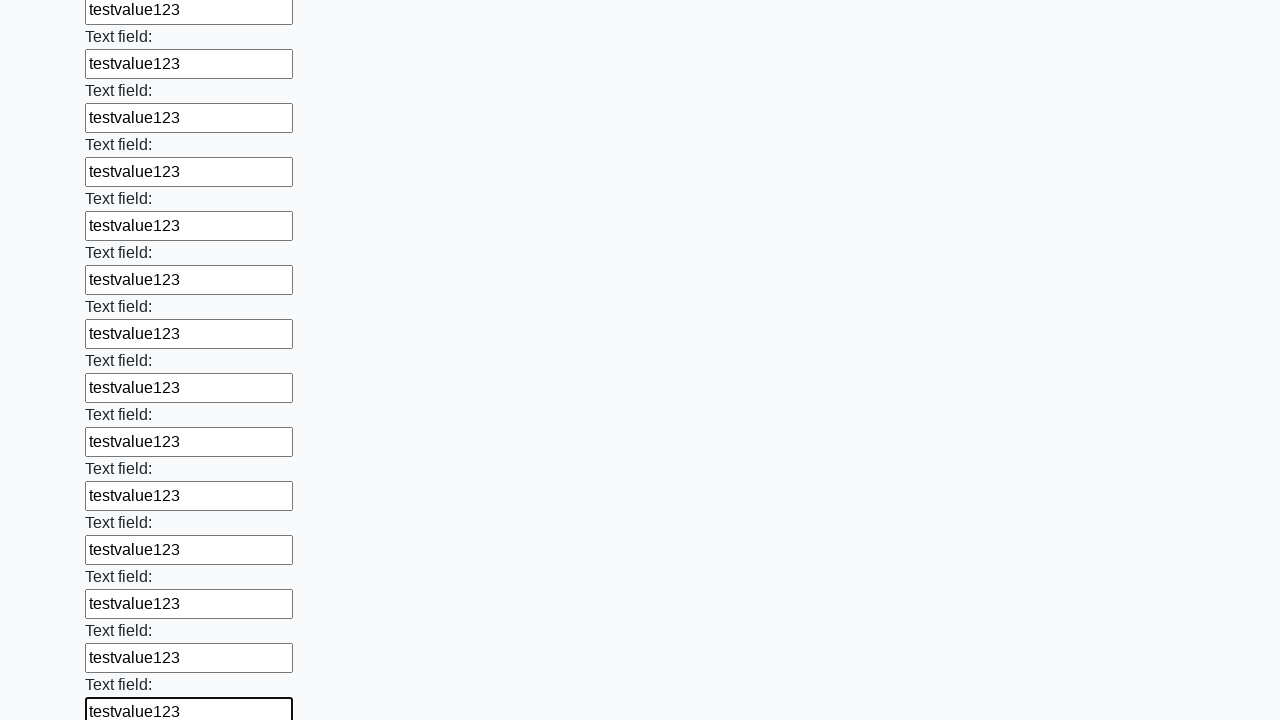

Filled text input field 41 with 'testvalue123' on input[type="text"] >> nth=40
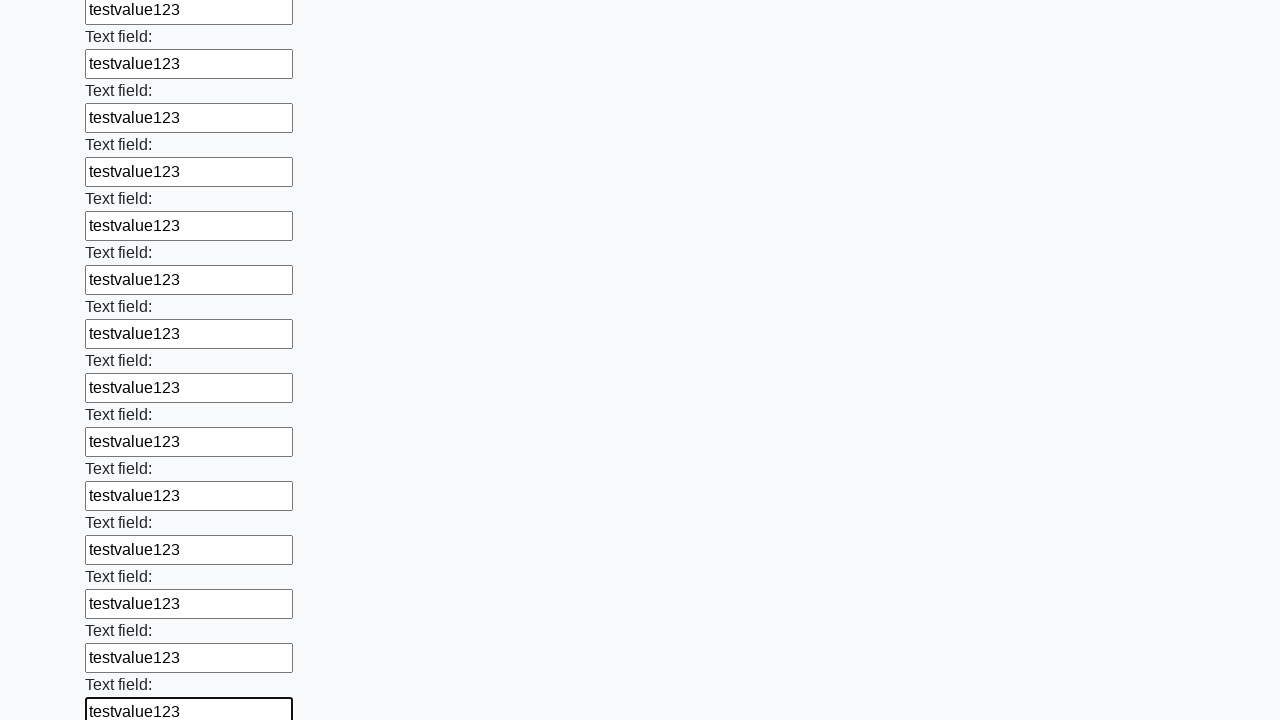

Filled text input field 42 with 'testvalue123' on input[type="text"] >> nth=41
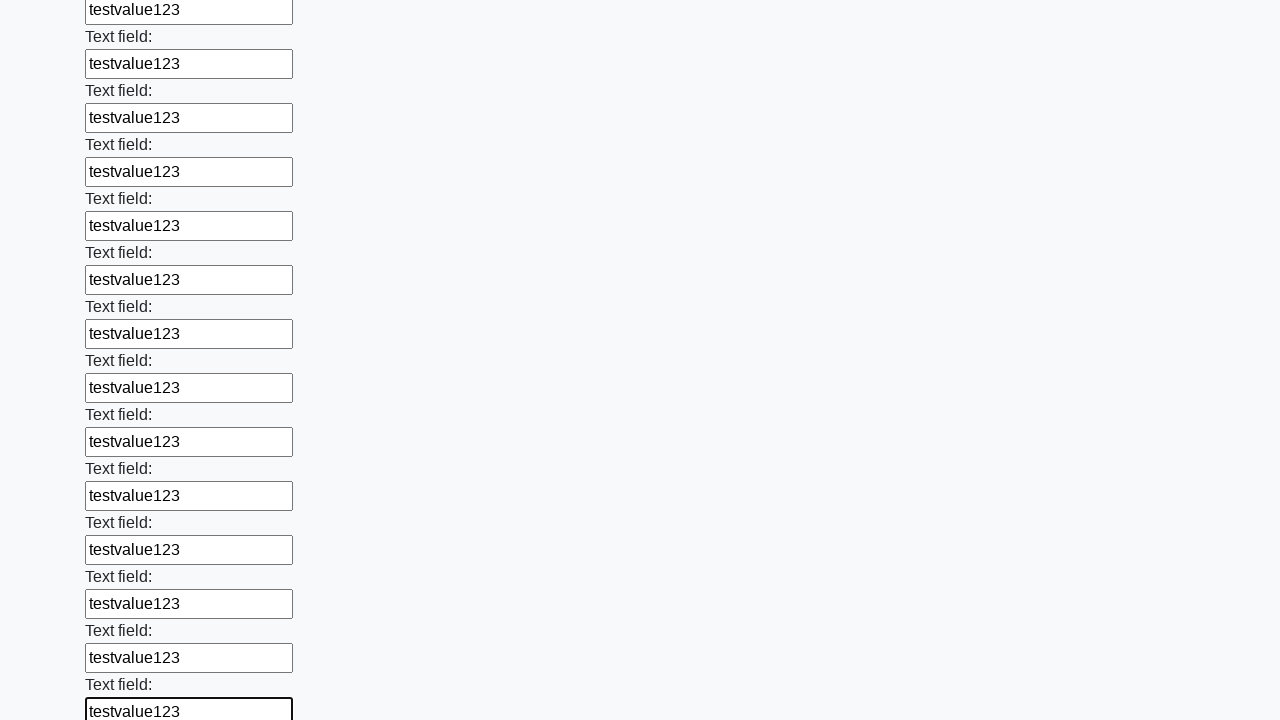

Filled text input field 43 with 'testvalue123' on input[type="text"] >> nth=42
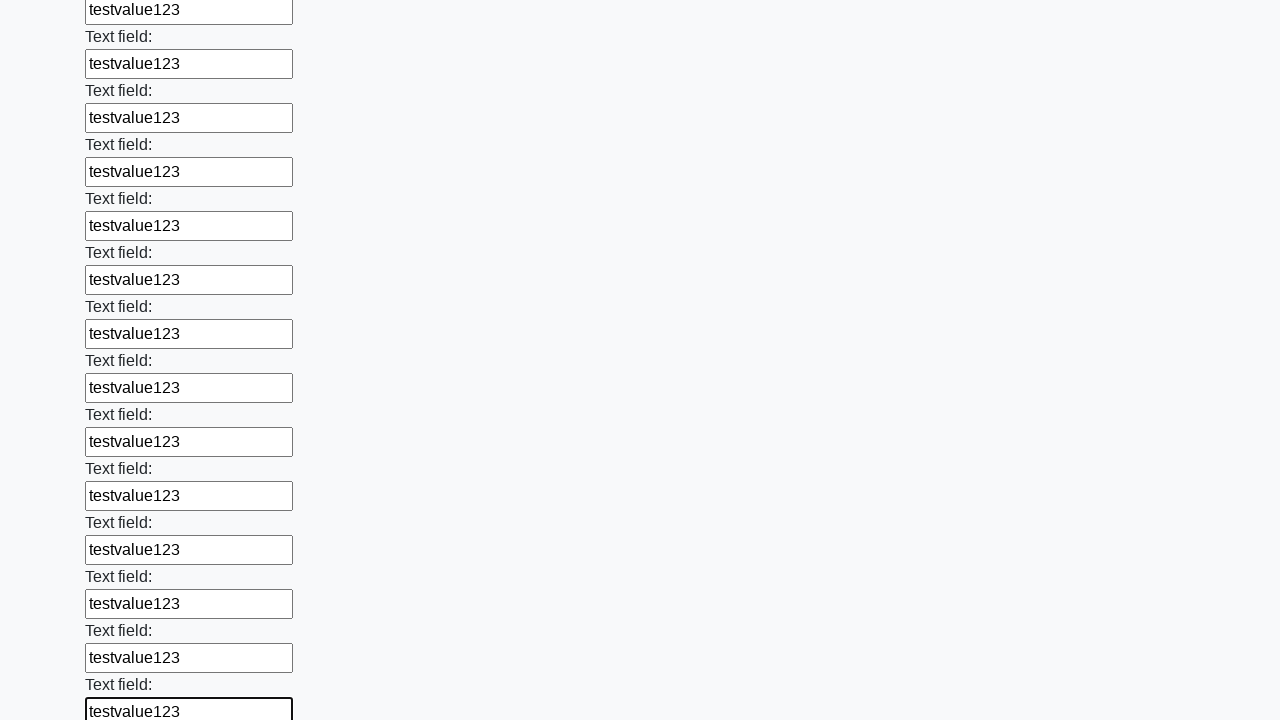

Filled text input field 44 with 'testvalue123' on input[type="text"] >> nth=43
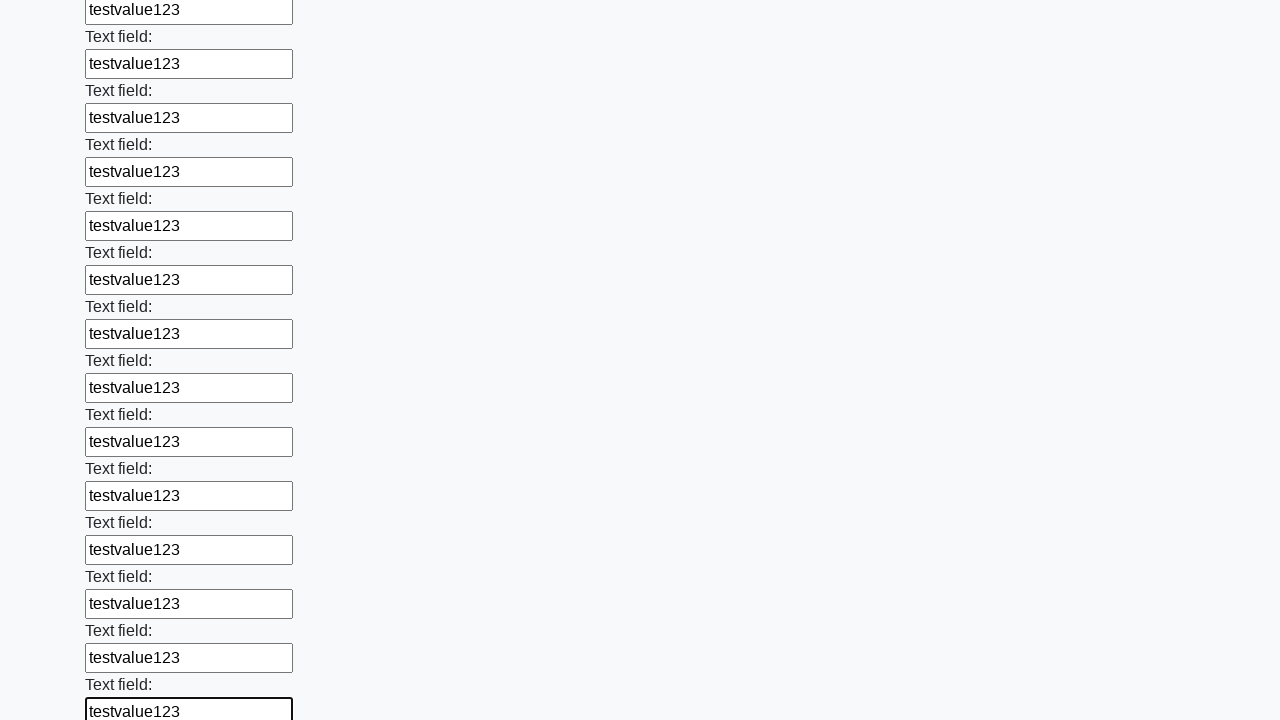

Filled text input field 45 with 'testvalue123' on input[type="text"] >> nth=44
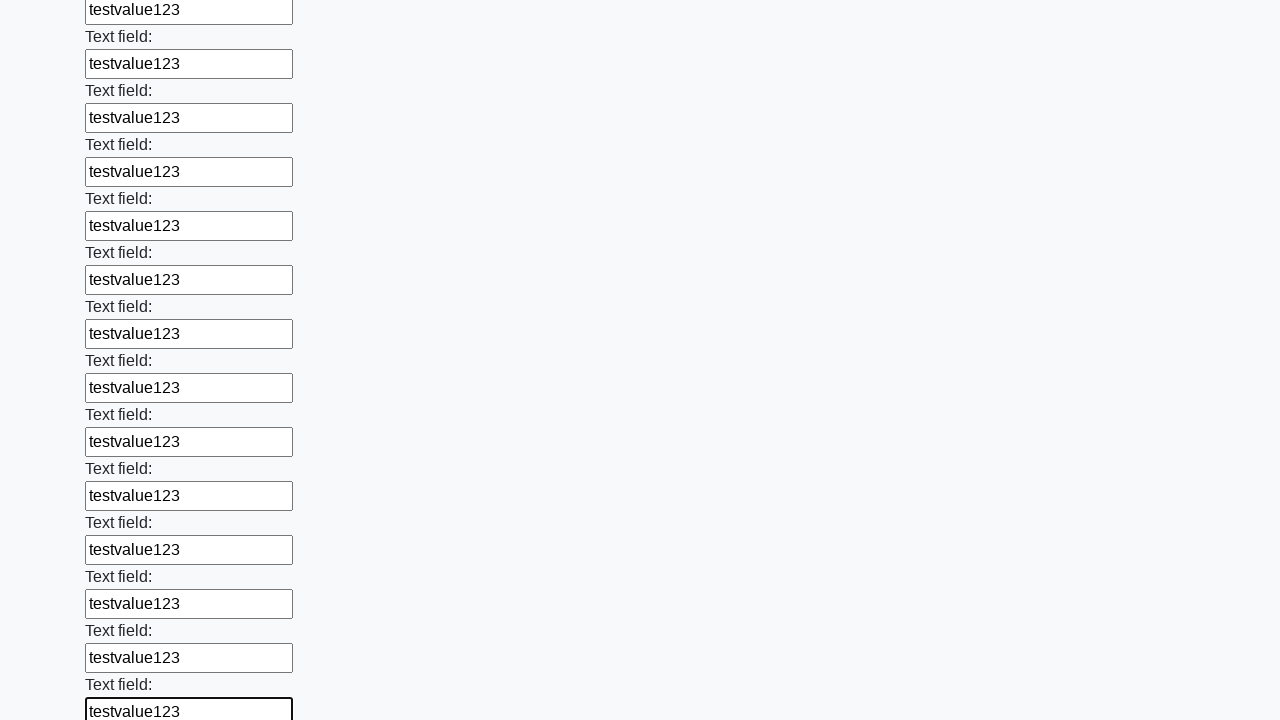

Filled text input field 46 with 'testvalue123' on input[type="text"] >> nth=45
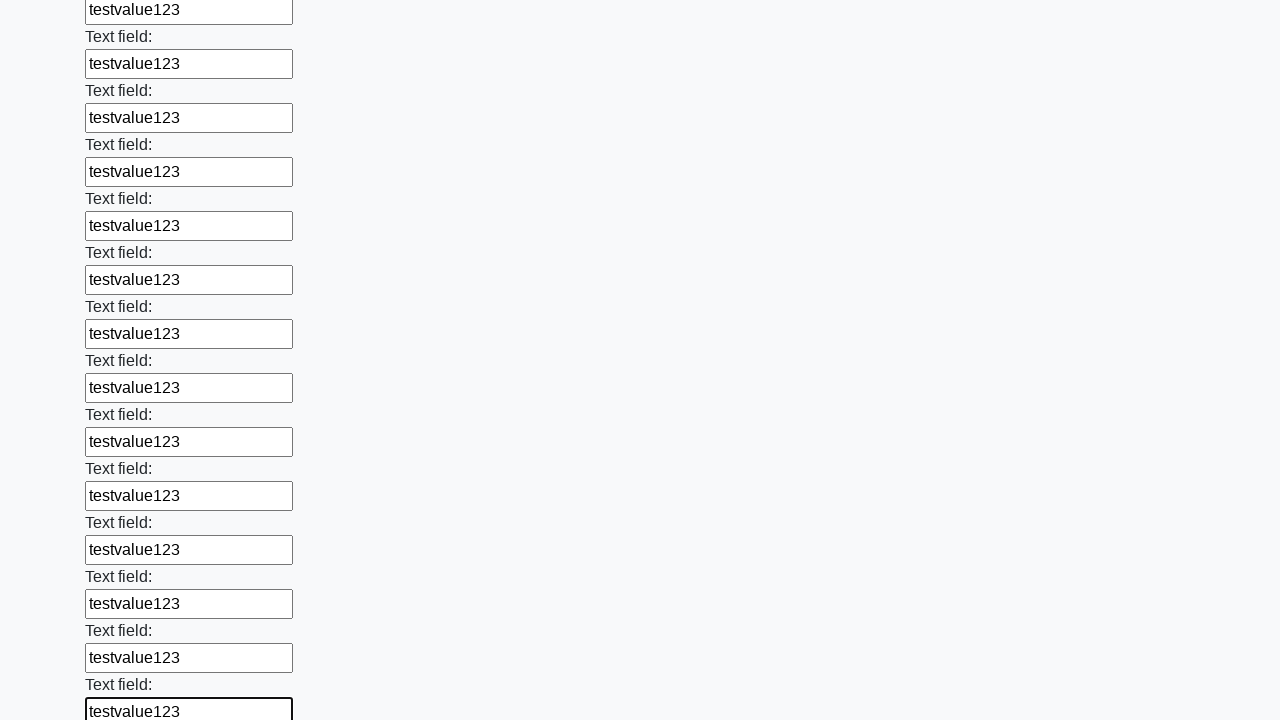

Filled text input field 47 with 'testvalue123' on input[type="text"] >> nth=46
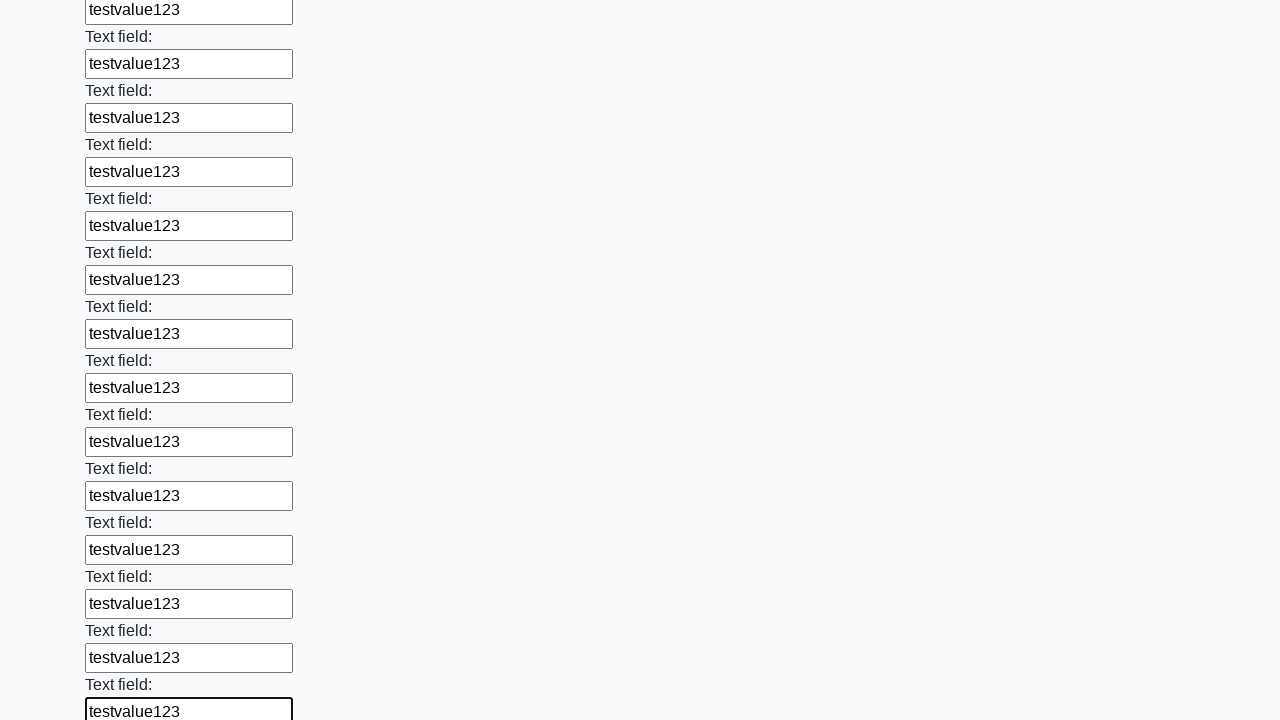

Filled text input field 48 with 'testvalue123' on input[type="text"] >> nth=47
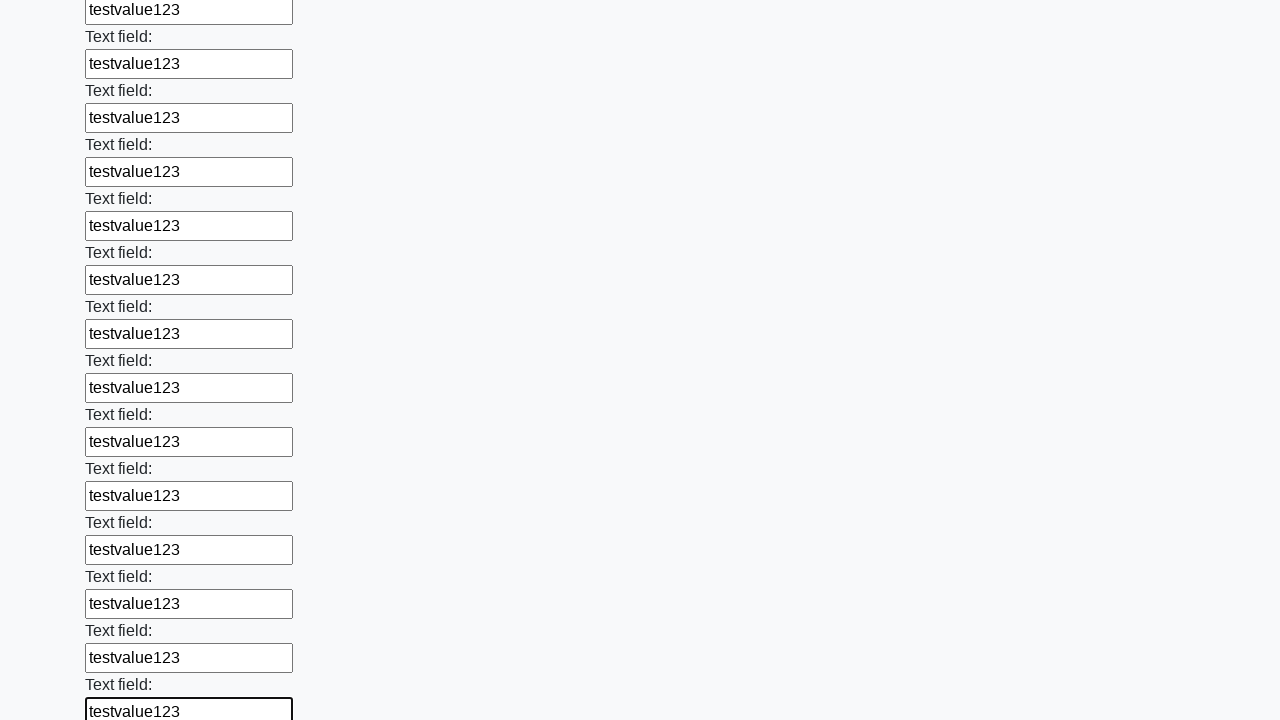

Filled text input field 49 with 'testvalue123' on input[type="text"] >> nth=48
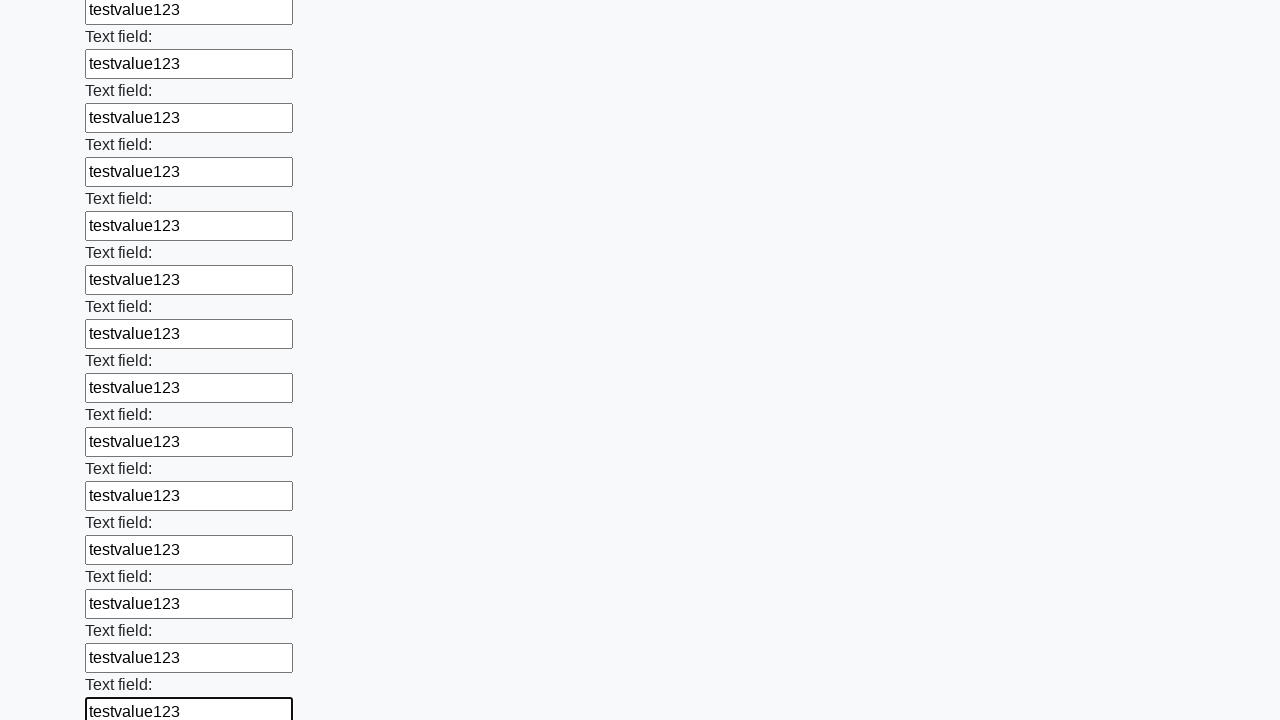

Filled text input field 50 with 'testvalue123' on input[type="text"] >> nth=49
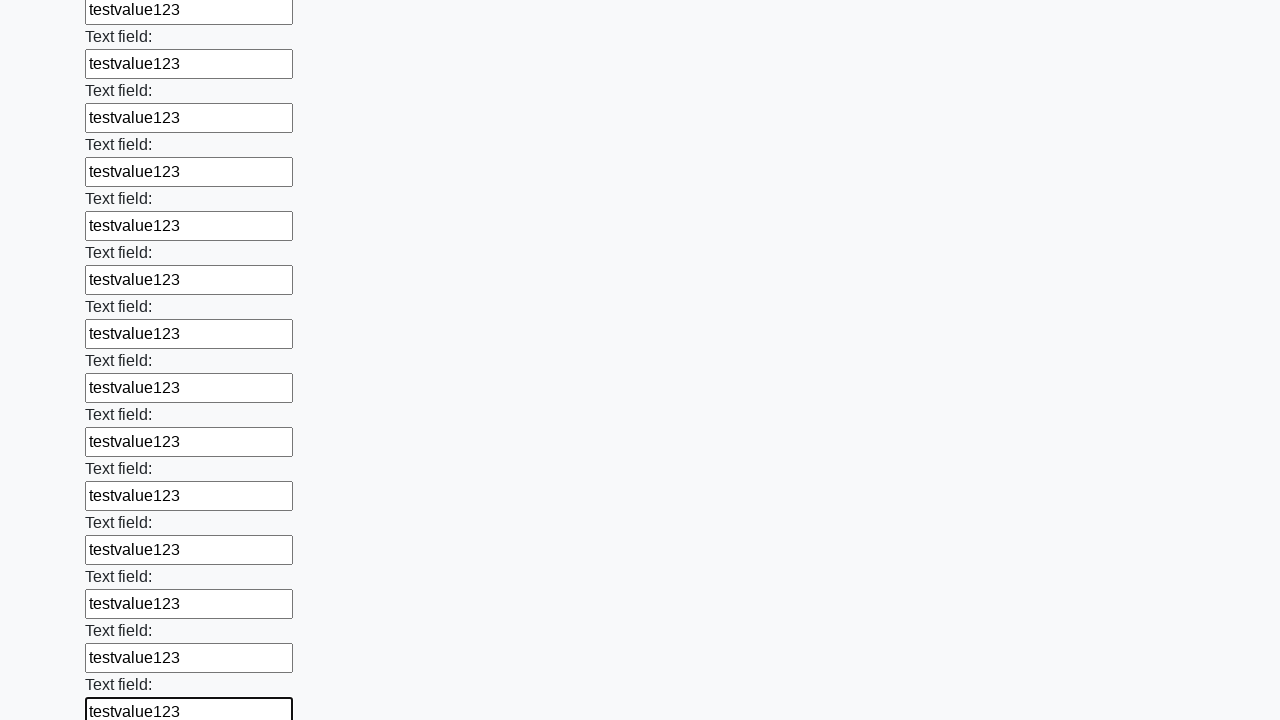

Filled text input field 51 with 'testvalue123' on input[type="text"] >> nth=50
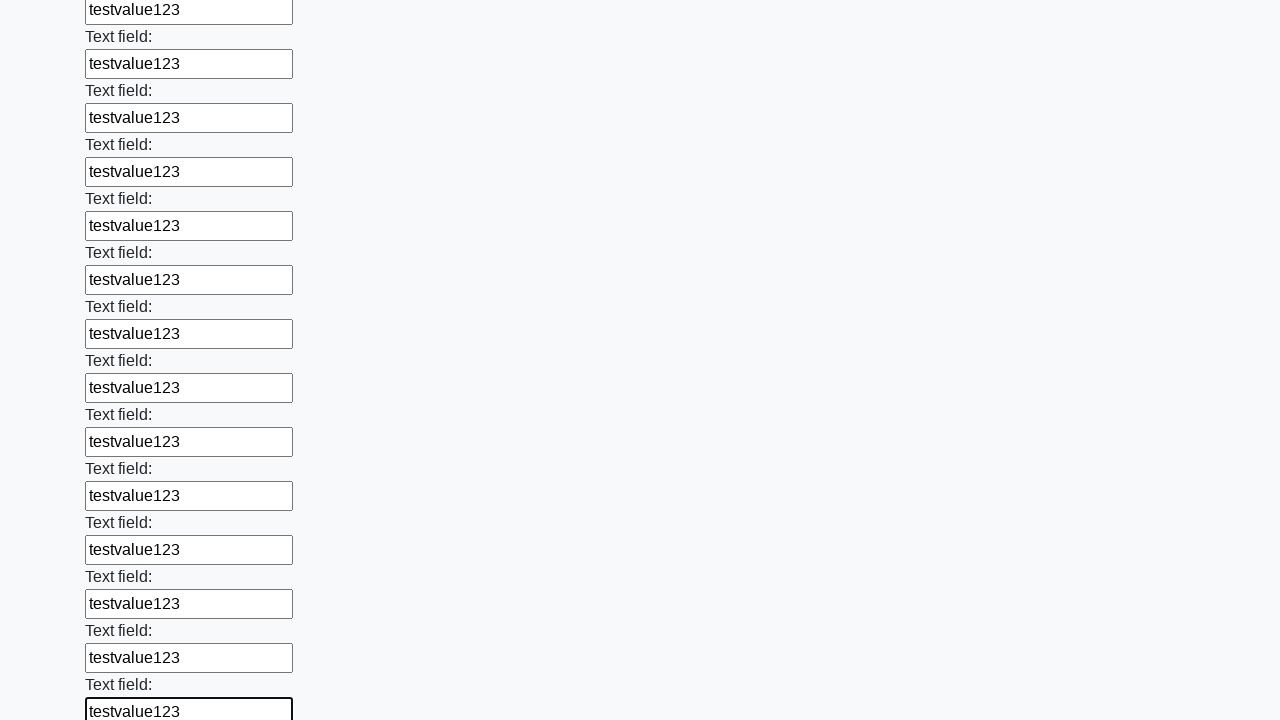

Filled text input field 52 with 'testvalue123' on input[type="text"] >> nth=51
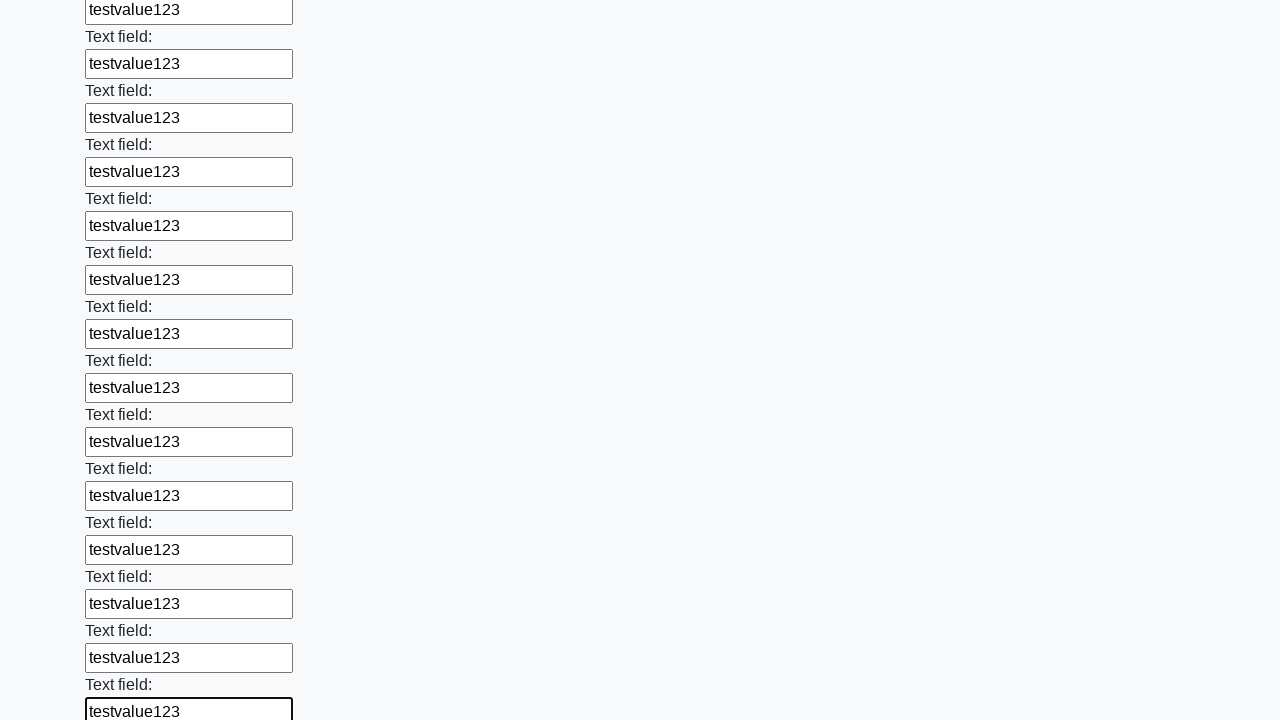

Filled text input field 53 with 'testvalue123' on input[type="text"] >> nth=52
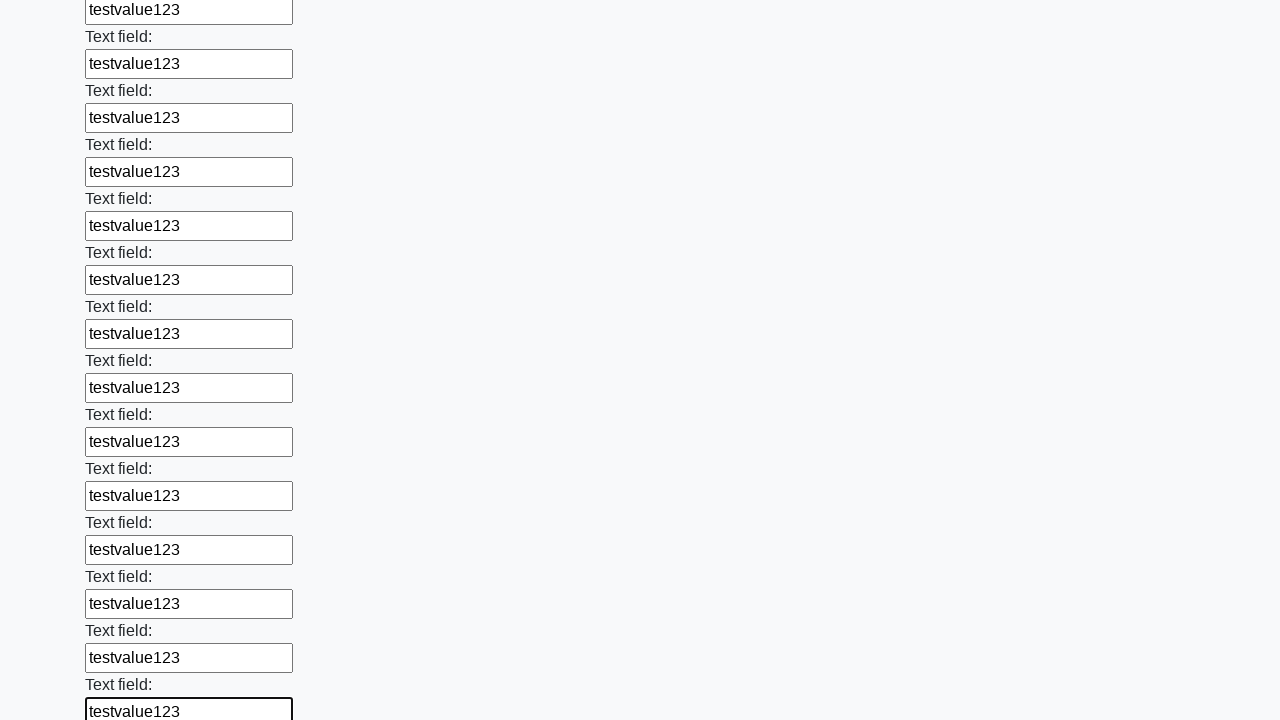

Filled text input field 54 with 'testvalue123' on input[type="text"] >> nth=53
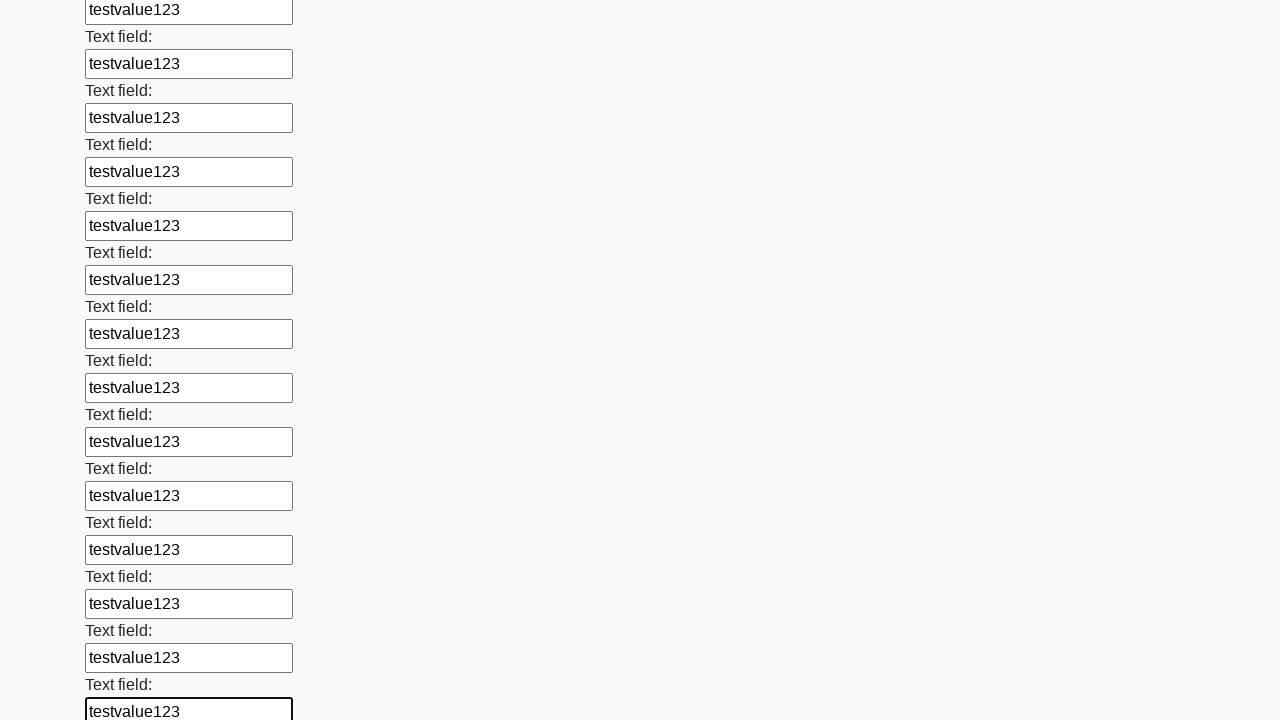

Filled text input field 55 with 'testvalue123' on input[type="text"] >> nth=54
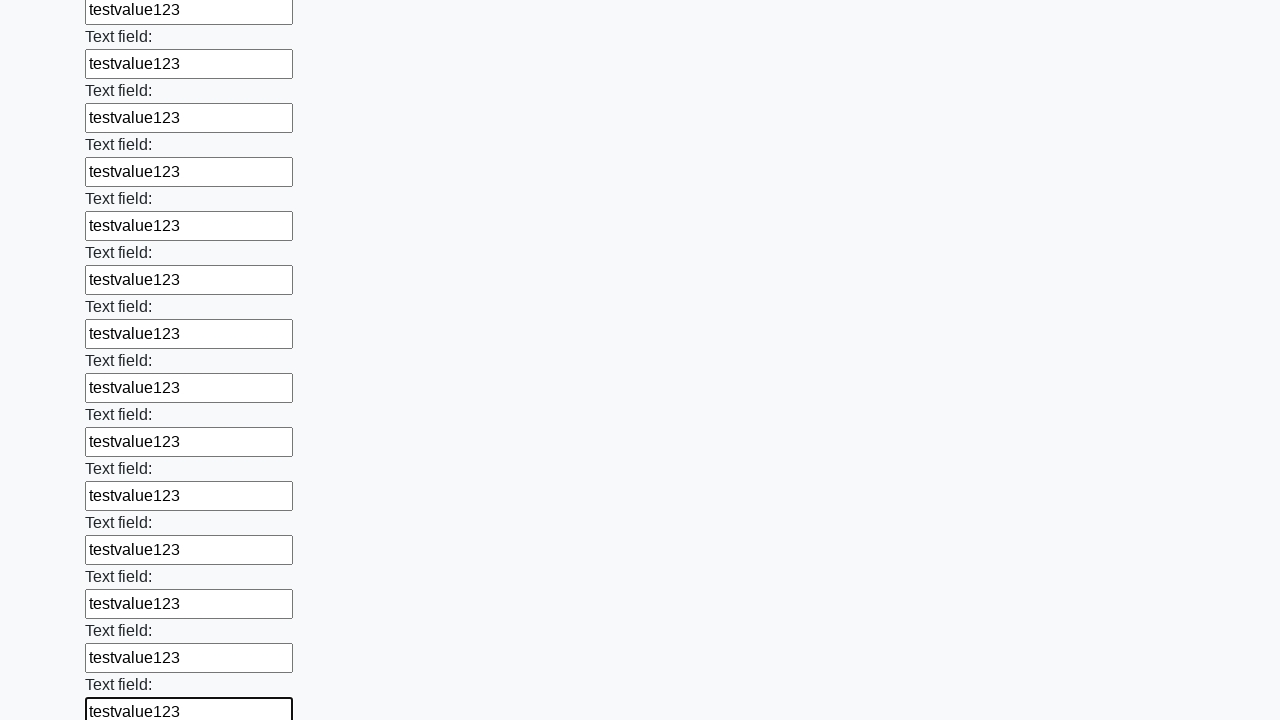

Filled text input field 56 with 'testvalue123' on input[type="text"] >> nth=55
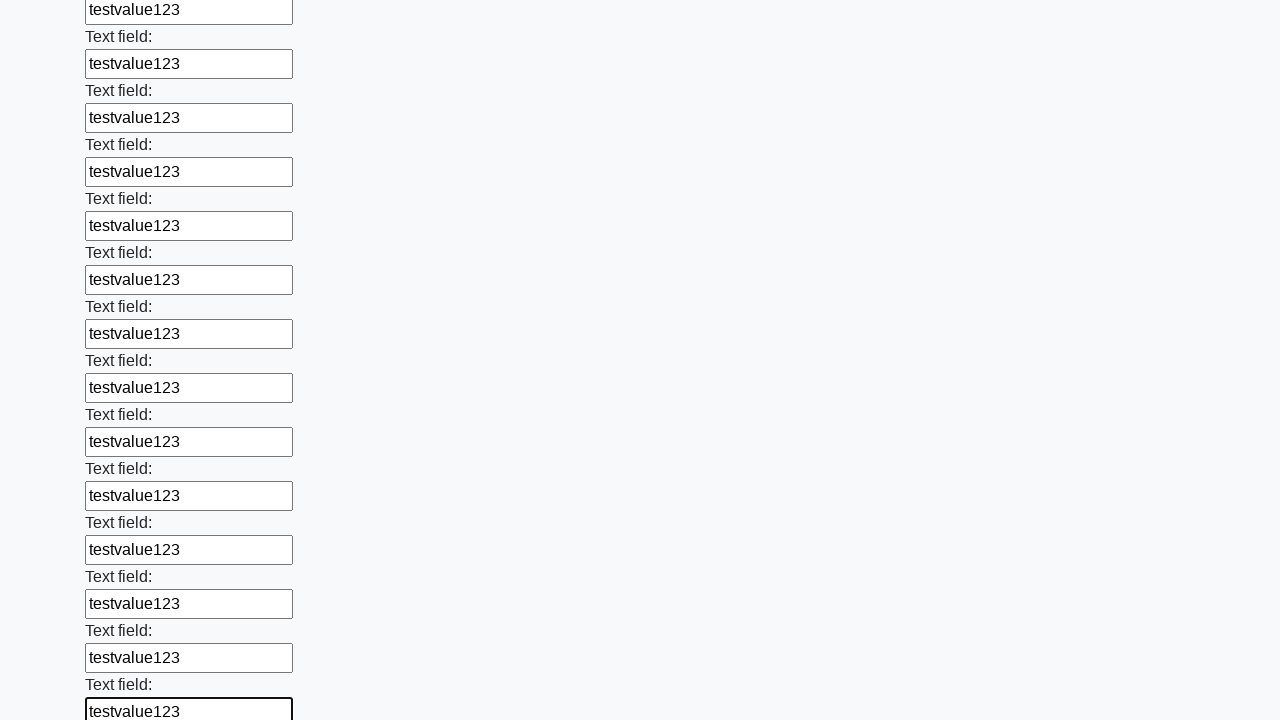

Filled text input field 57 with 'testvalue123' on input[type="text"] >> nth=56
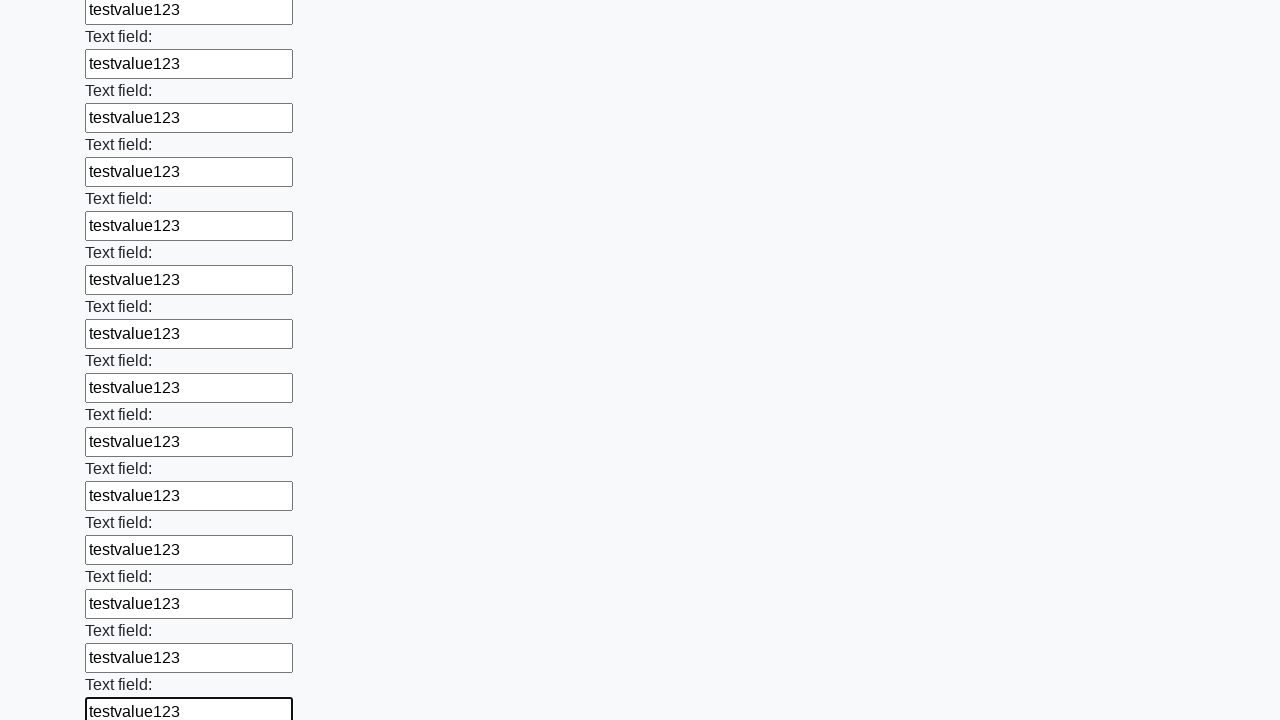

Filled text input field 58 with 'testvalue123' on input[type="text"] >> nth=57
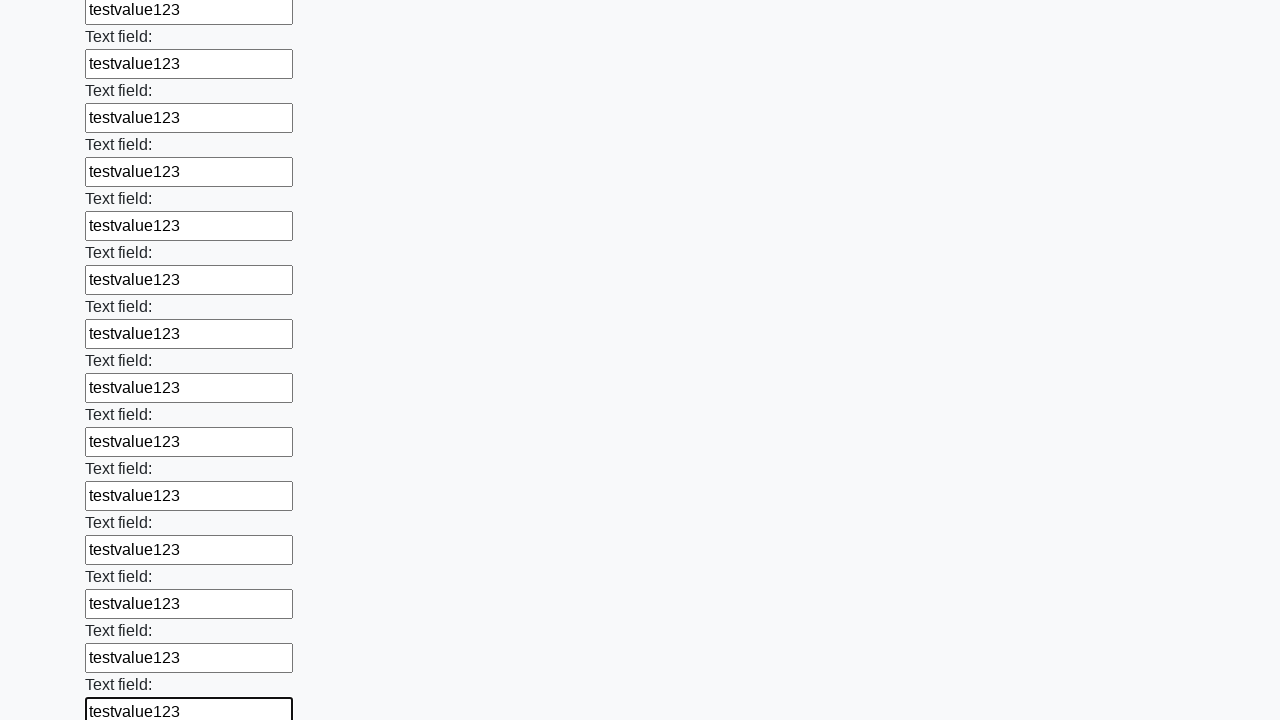

Filled text input field 59 with 'testvalue123' on input[type="text"] >> nth=58
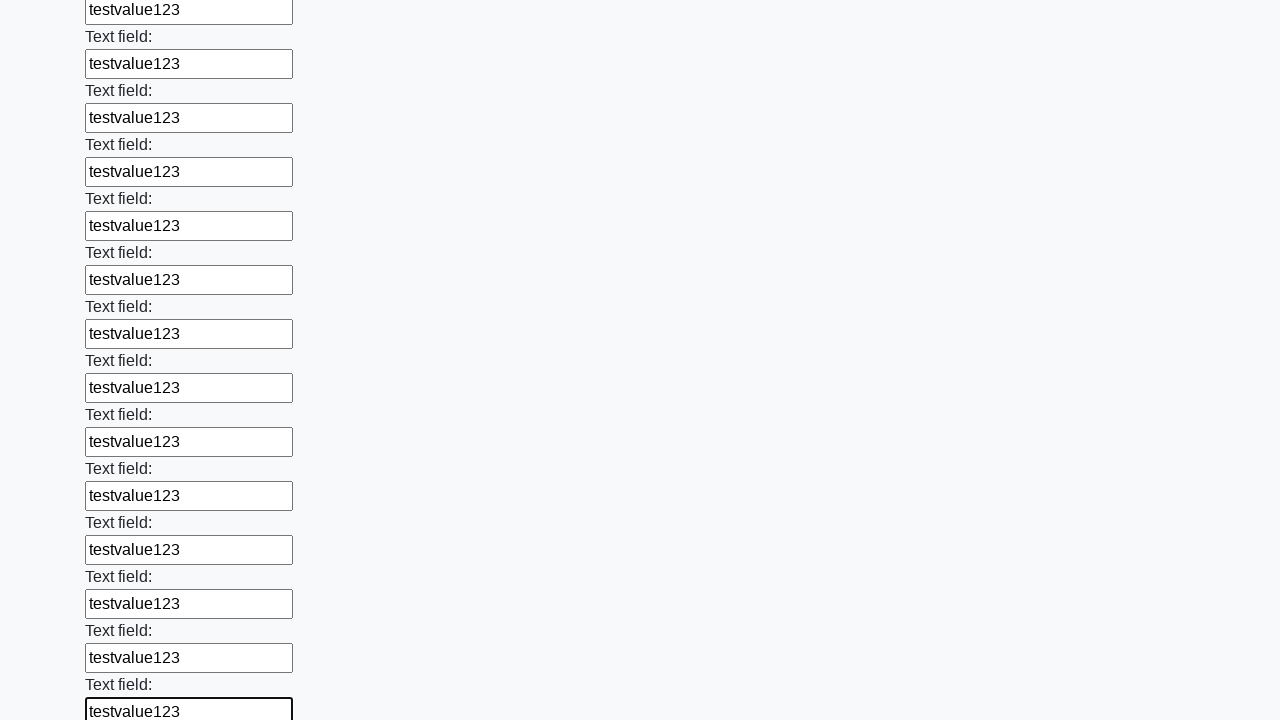

Filled text input field 60 with 'testvalue123' on input[type="text"] >> nth=59
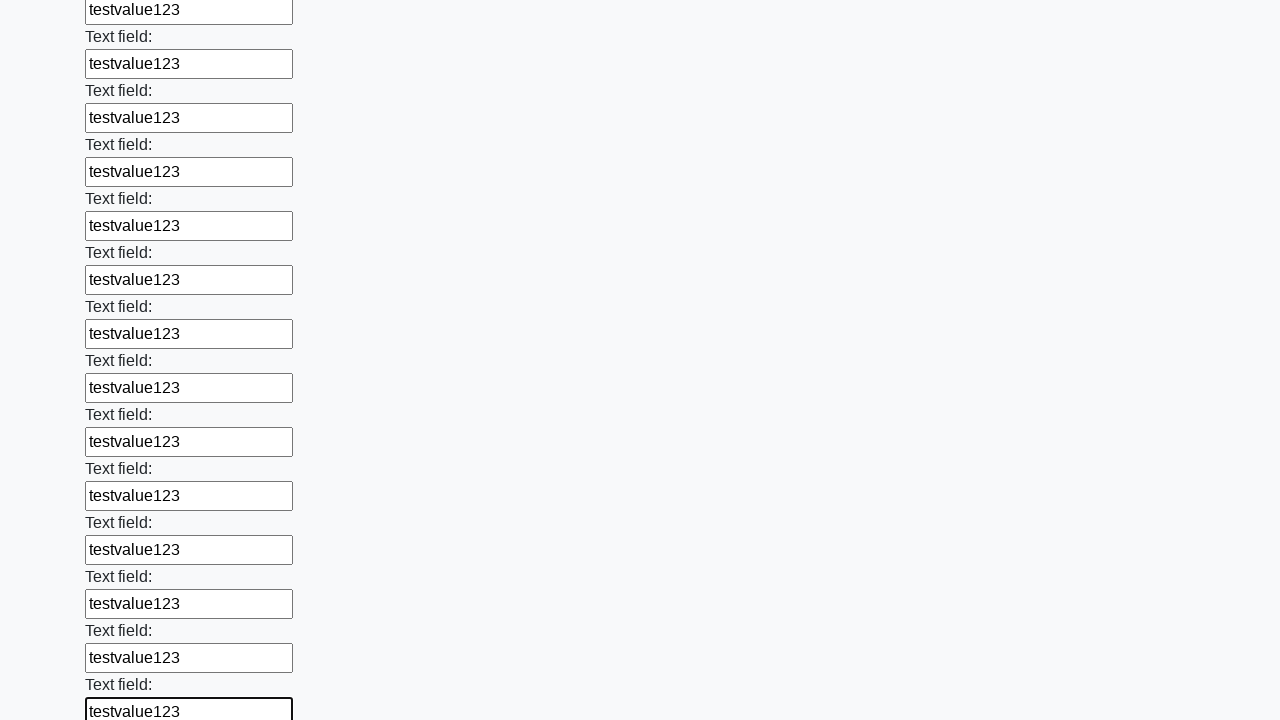

Filled text input field 61 with 'testvalue123' on input[type="text"] >> nth=60
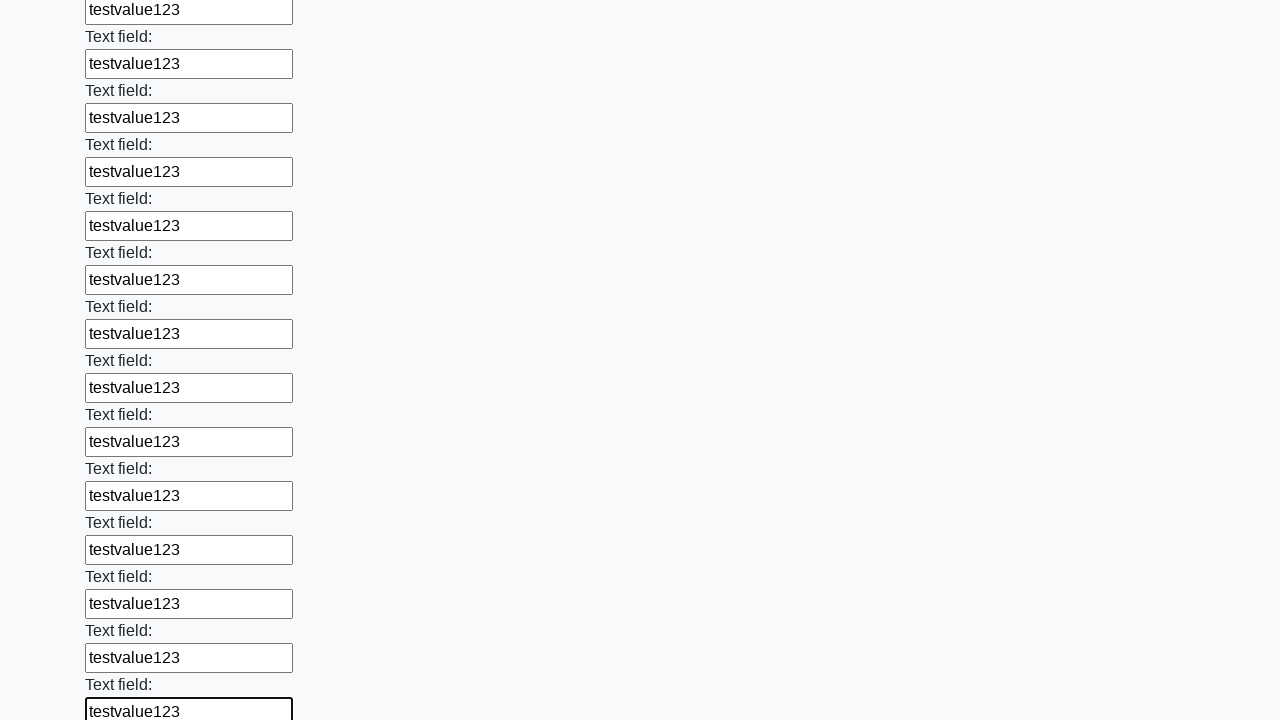

Filled text input field 62 with 'testvalue123' on input[type="text"] >> nth=61
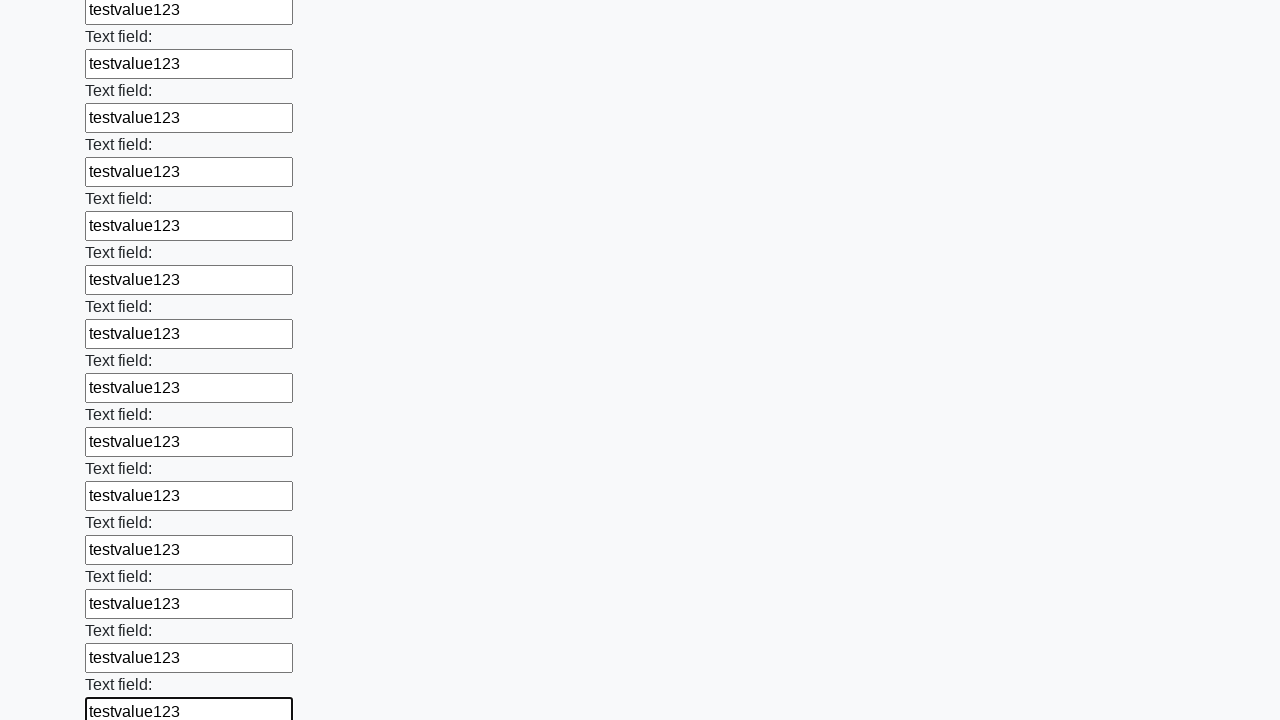

Filled text input field 63 with 'testvalue123' on input[type="text"] >> nth=62
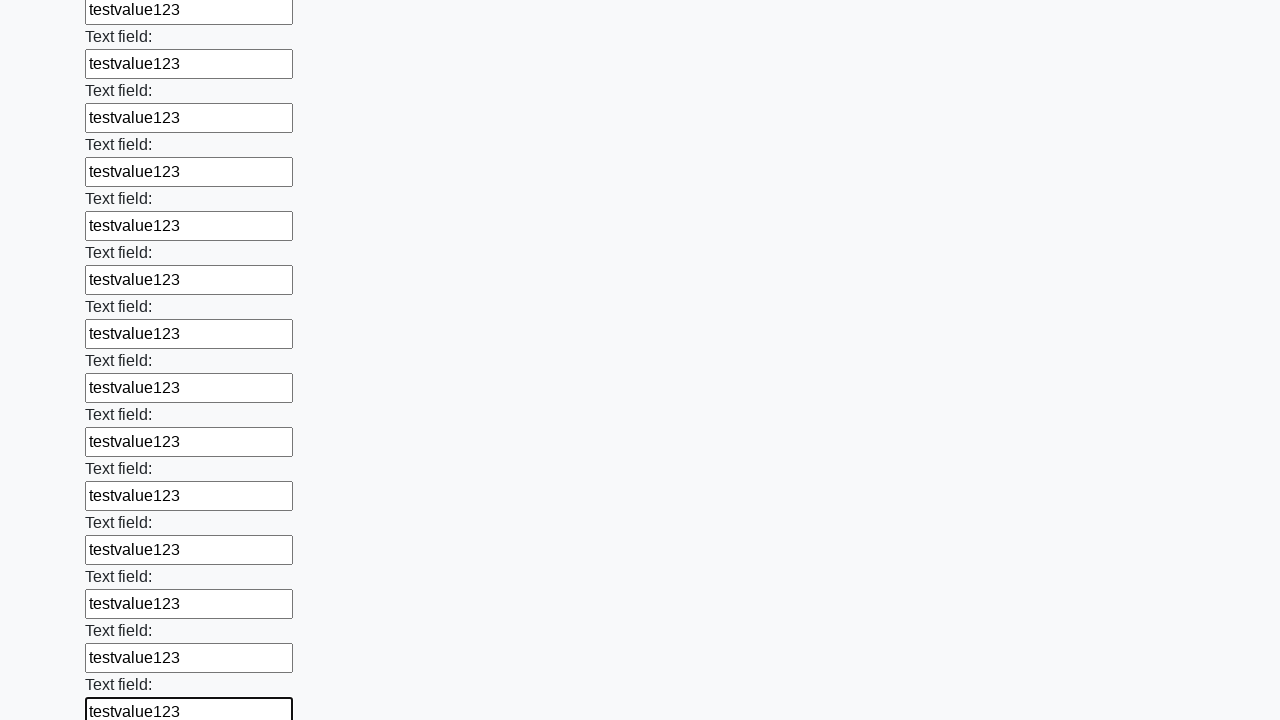

Filled text input field 64 with 'testvalue123' on input[type="text"] >> nth=63
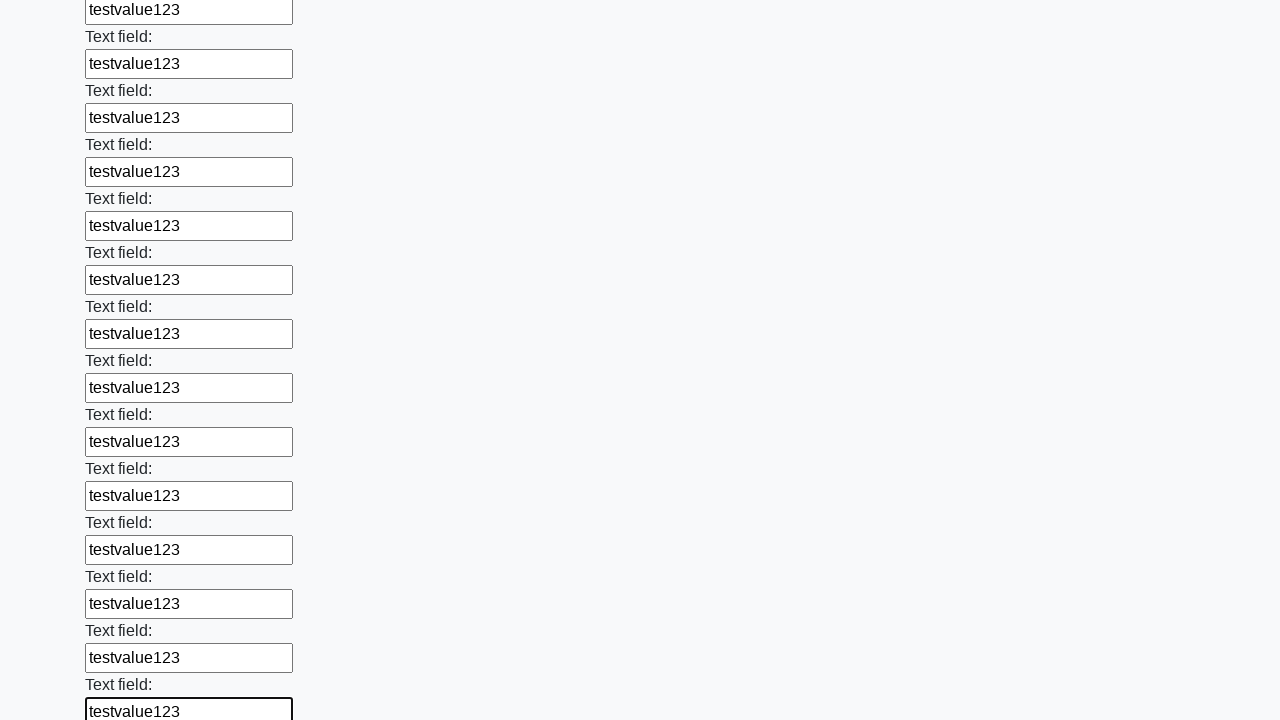

Filled text input field 65 with 'testvalue123' on input[type="text"] >> nth=64
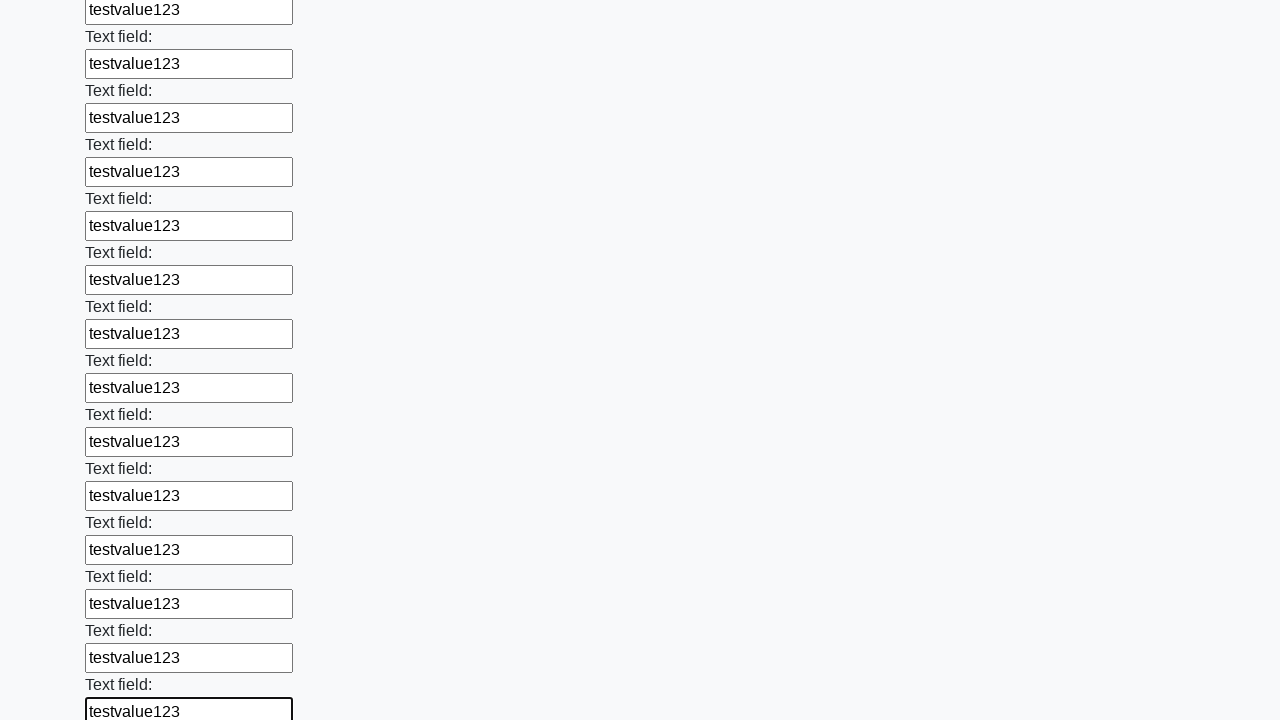

Filled text input field 66 with 'testvalue123' on input[type="text"] >> nth=65
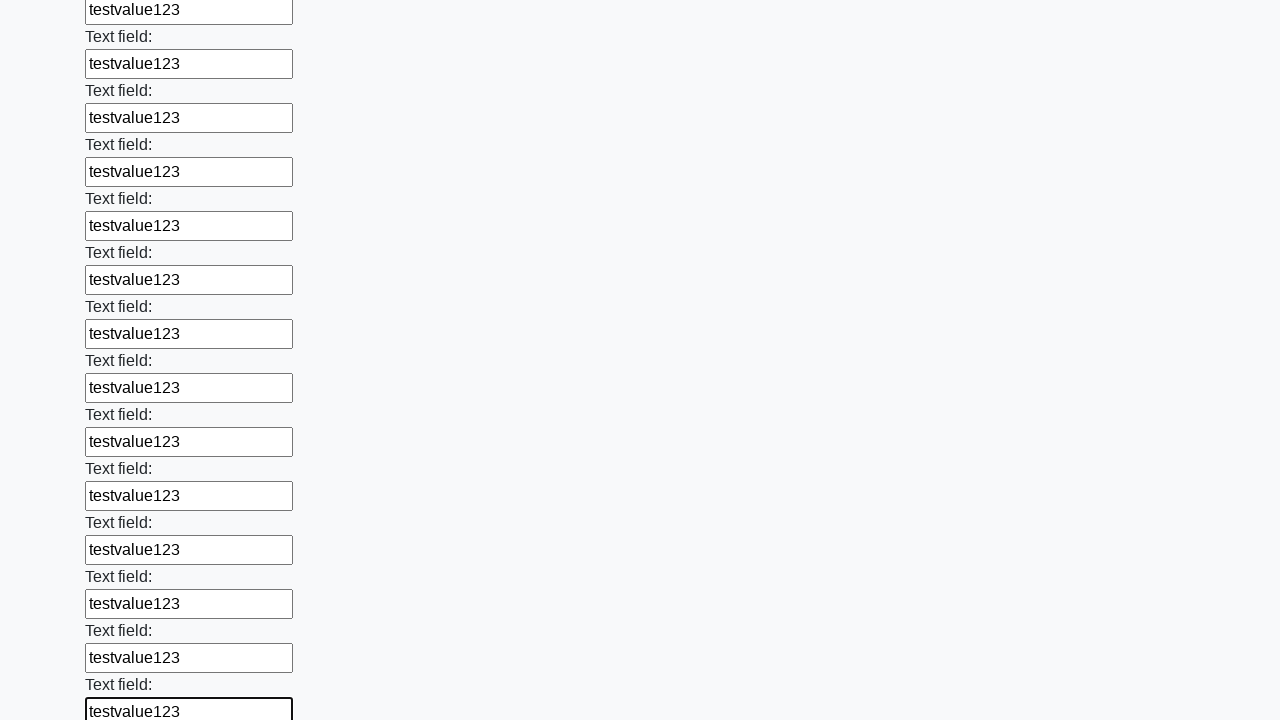

Filled text input field 67 with 'testvalue123' on input[type="text"] >> nth=66
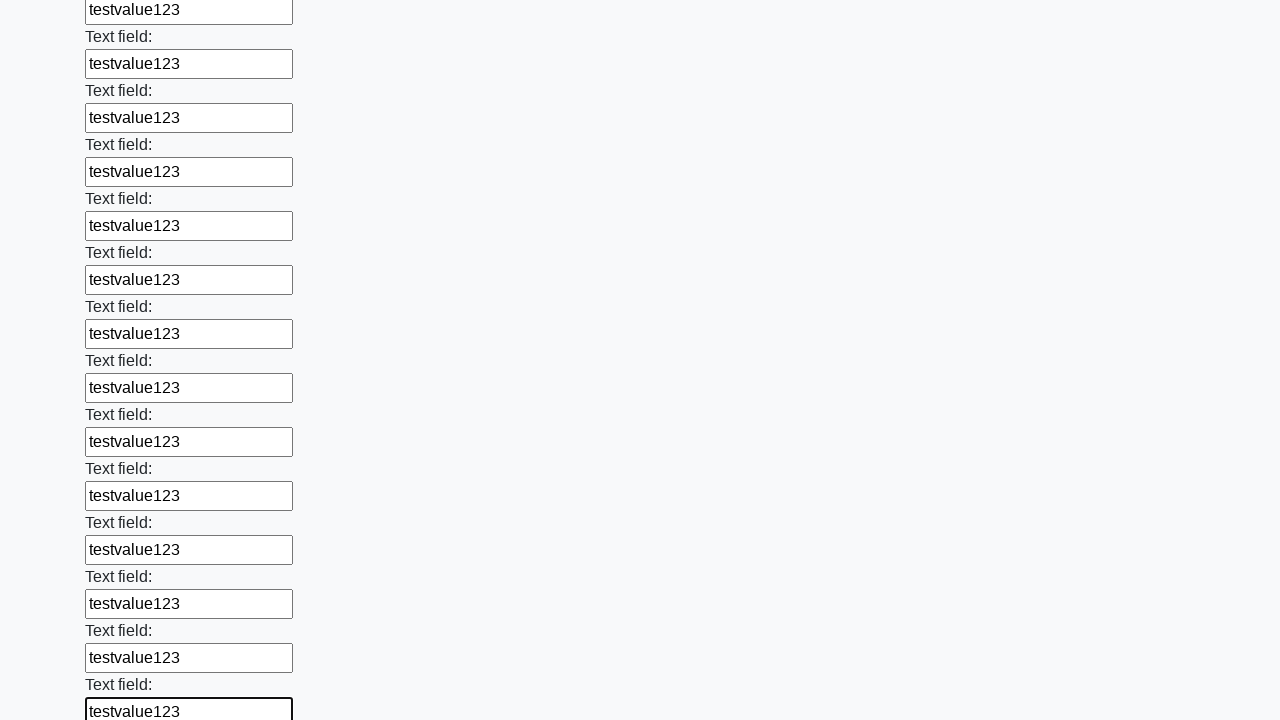

Filled text input field 68 with 'testvalue123' on input[type="text"] >> nth=67
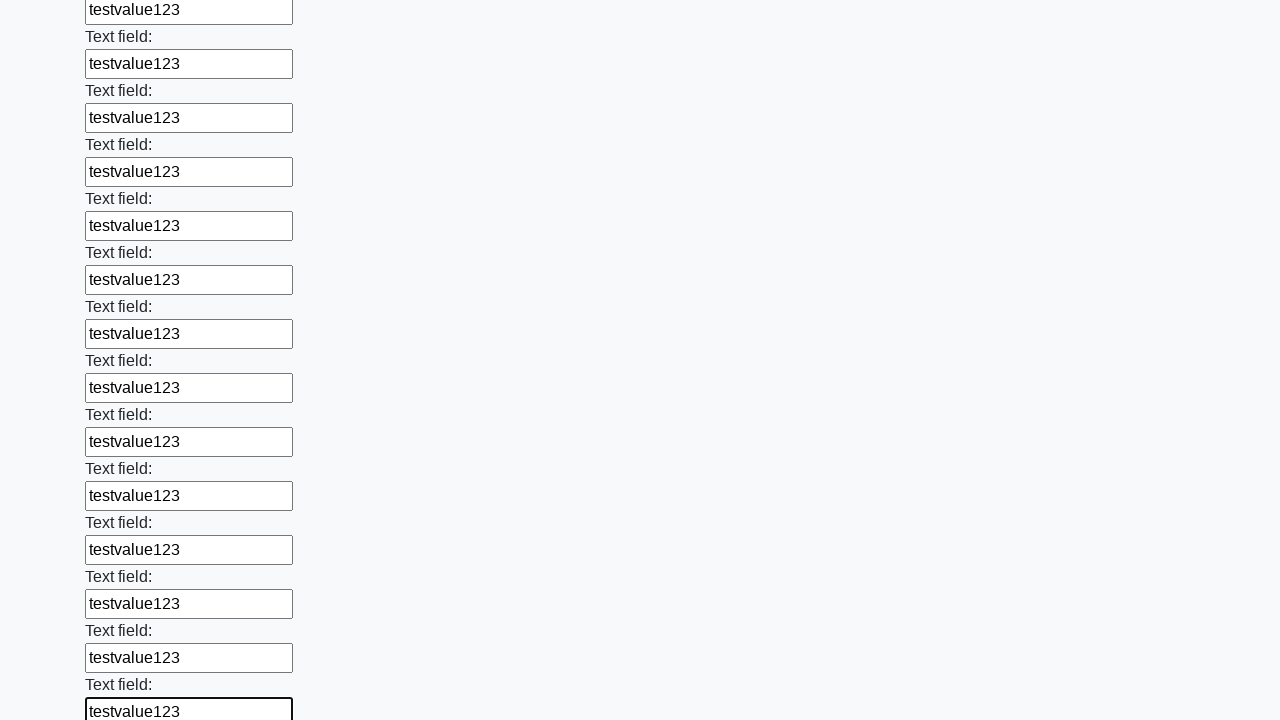

Filled text input field 69 with 'testvalue123' on input[type="text"] >> nth=68
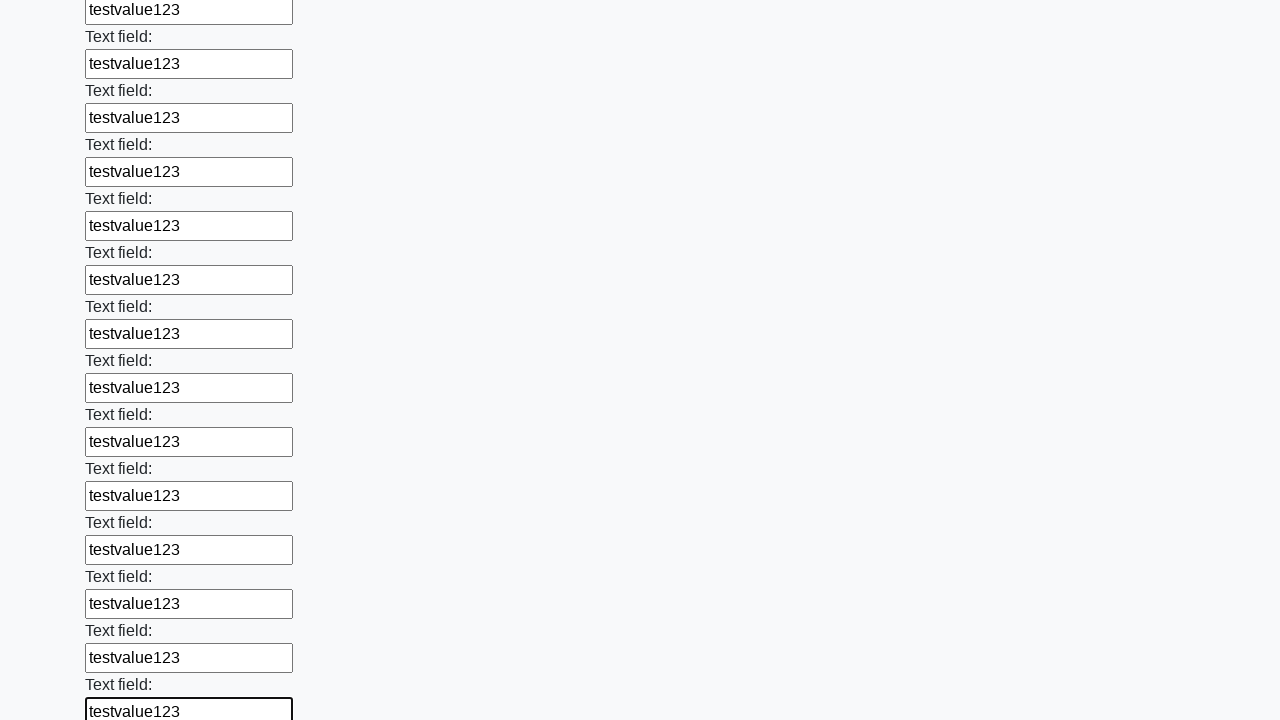

Filled text input field 70 with 'testvalue123' on input[type="text"] >> nth=69
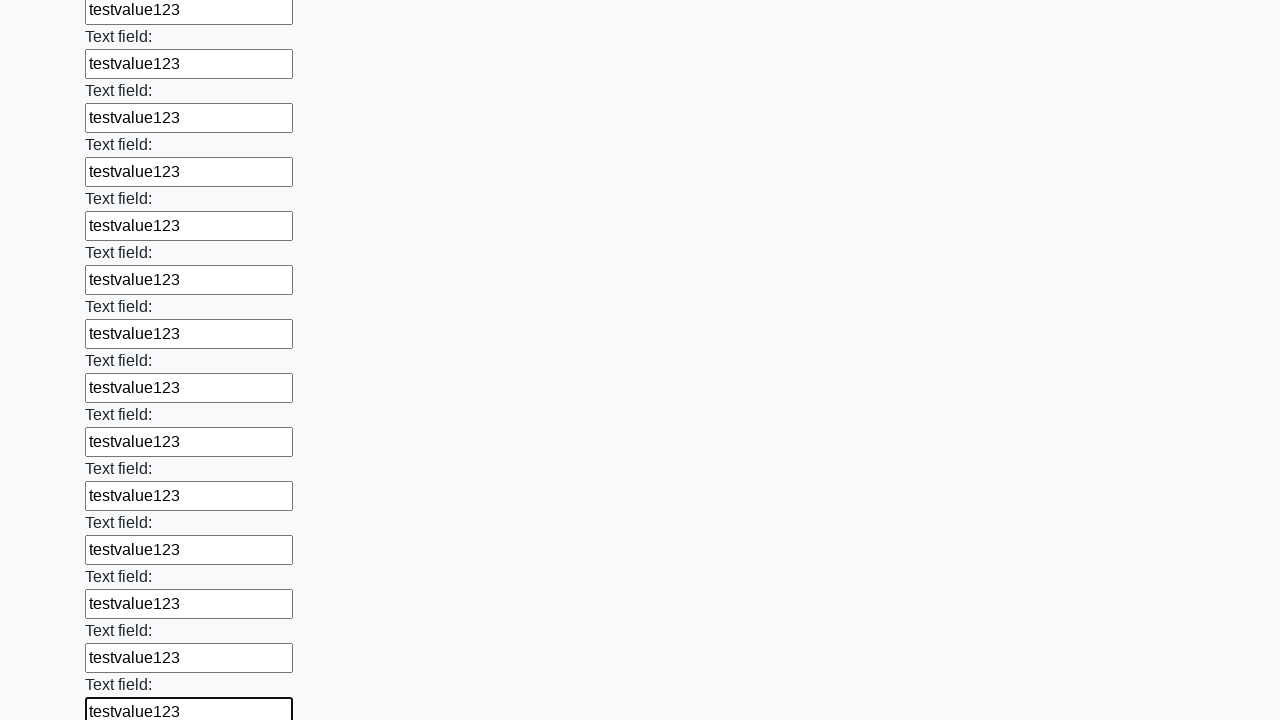

Filled text input field 71 with 'testvalue123' on input[type="text"] >> nth=70
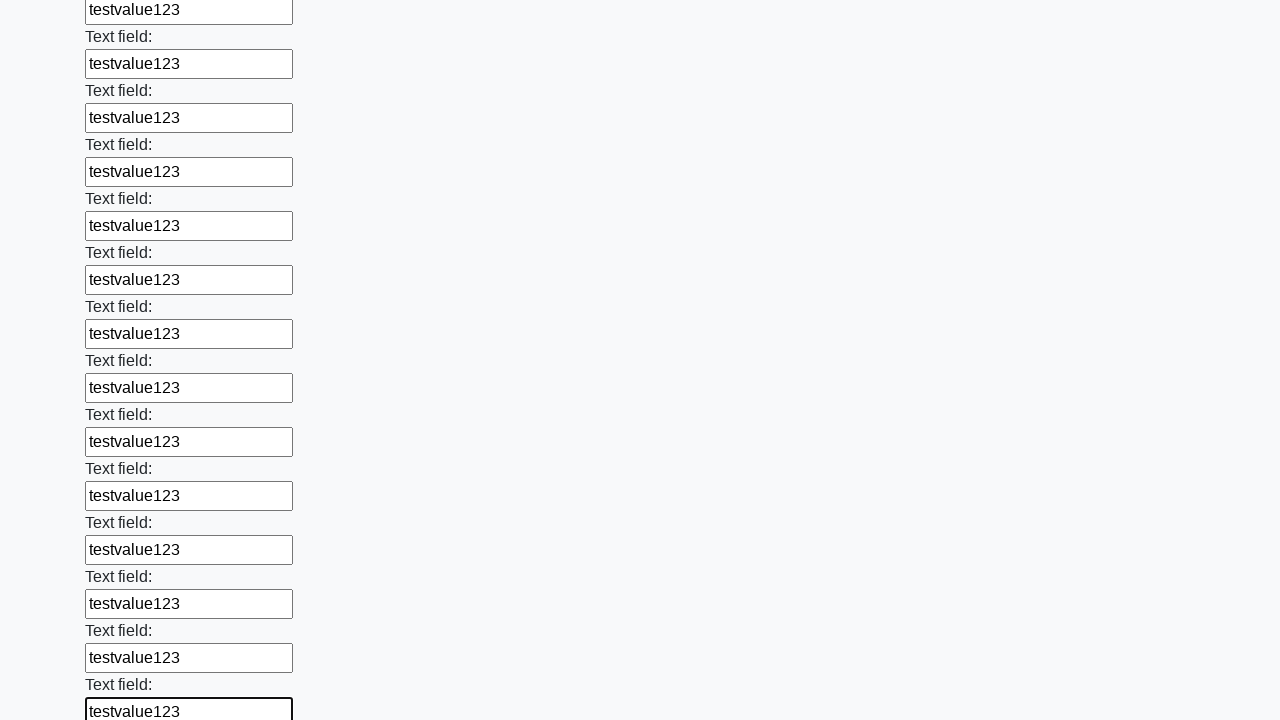

Filled text input field 72 with 'testvalue123' on input[type="text"] >> nth=71
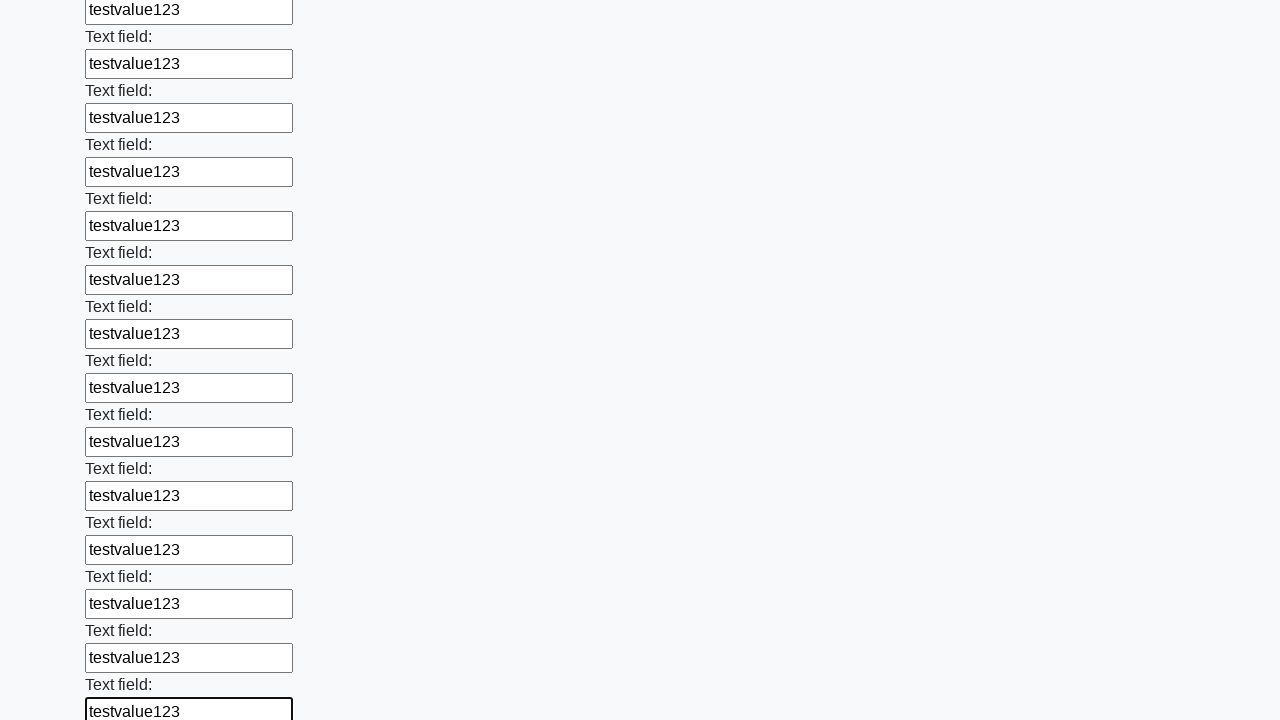

Filled text input field 73 with 'testvalue123' on input[type="text"] >> nth=72
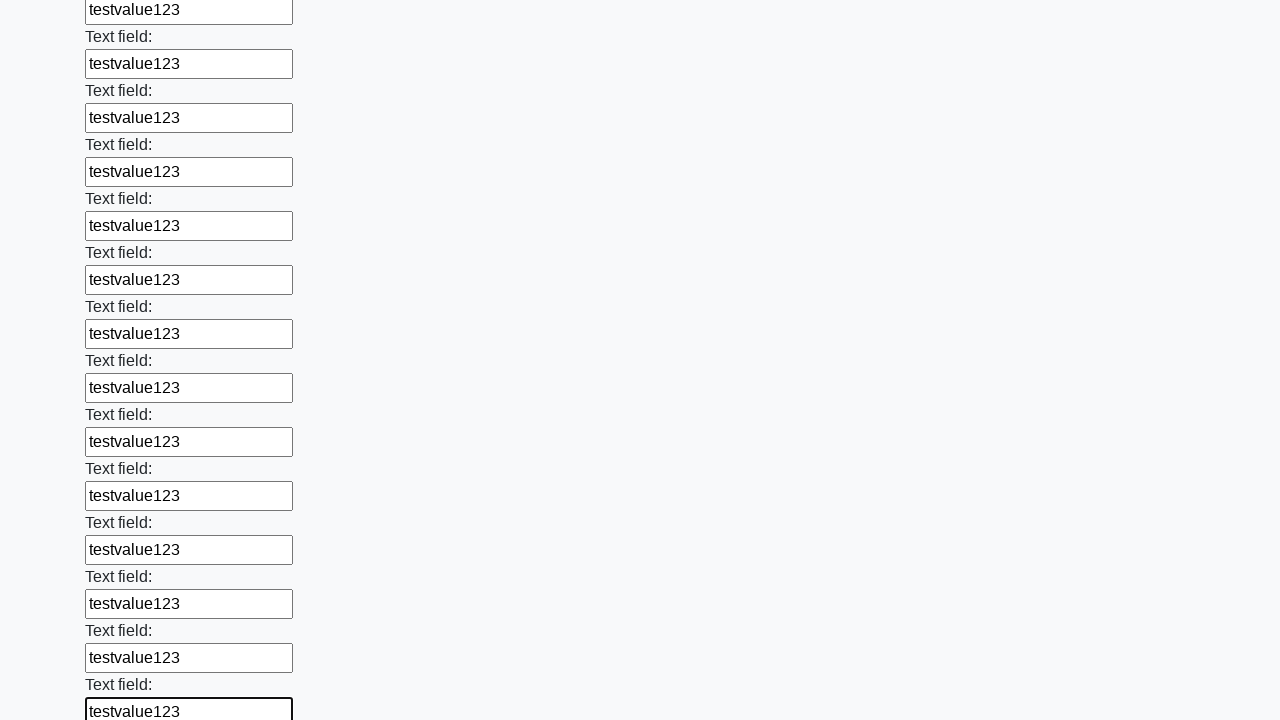

Filled text input field 74 with 'testvalue123' on input[type="text"] >> nth=73
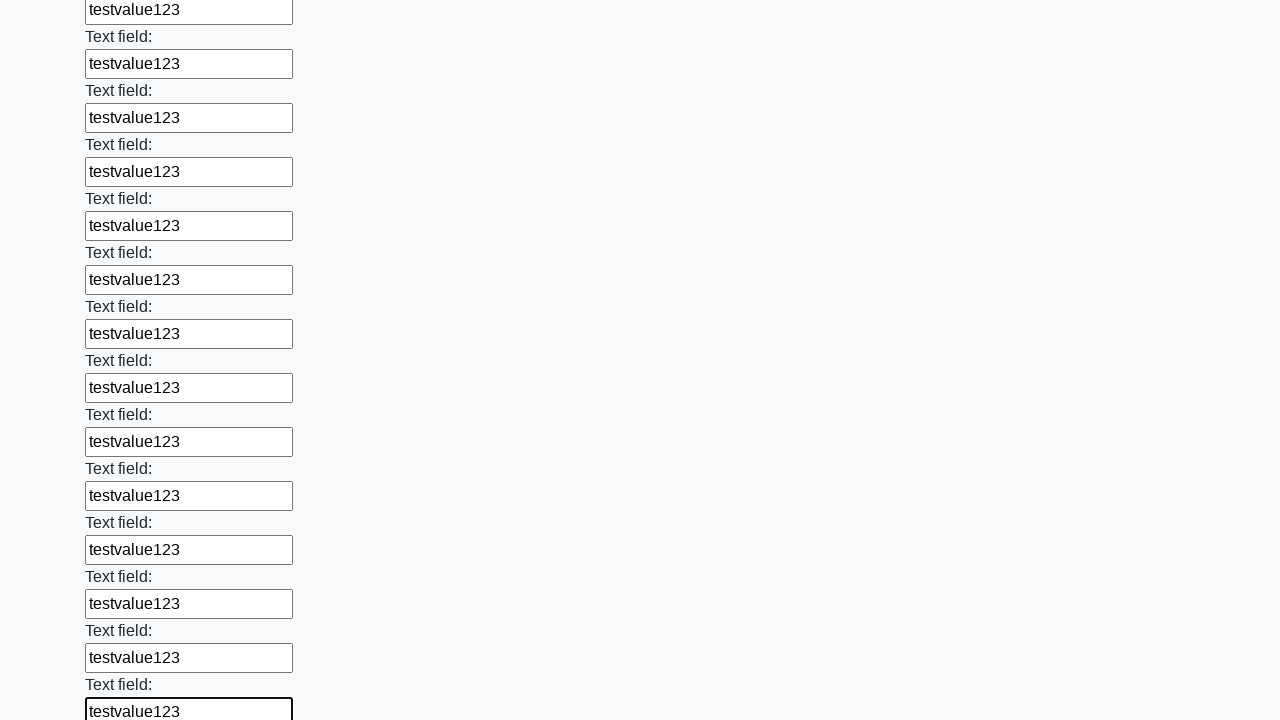

Filled text input field 75 with 'testvalue123' on input[type="text"] >> nth=74
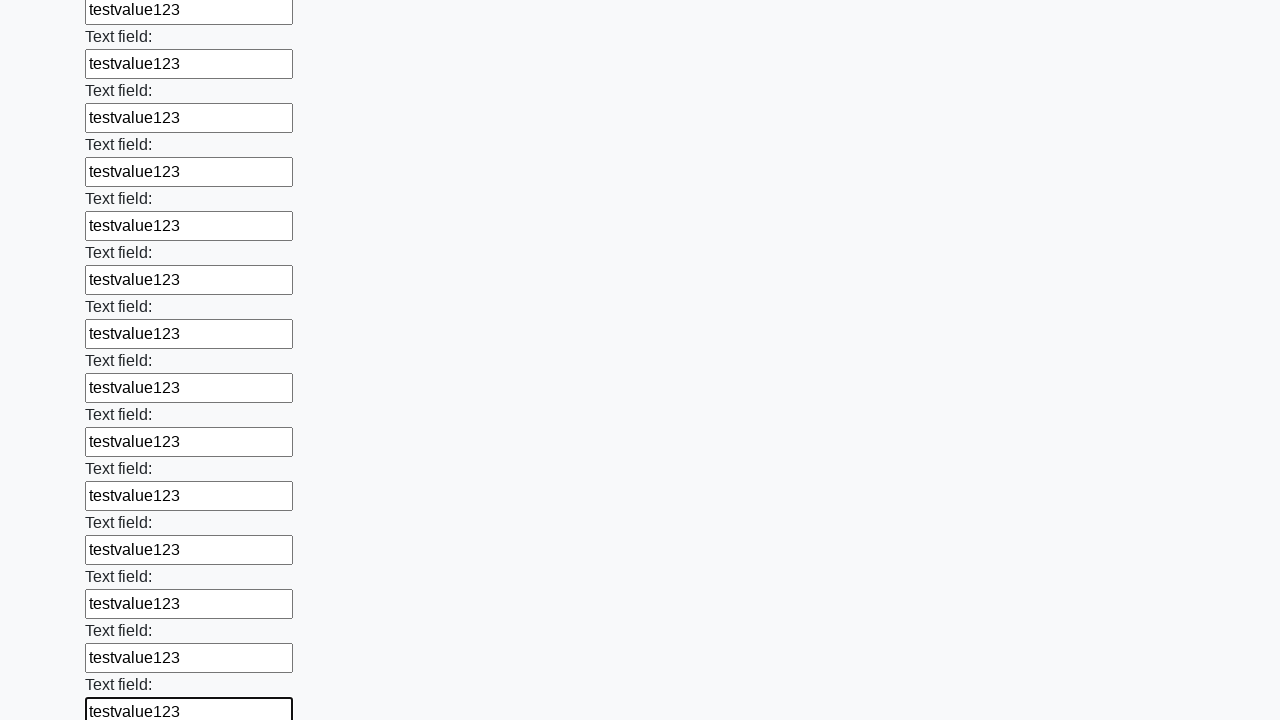

Filled text input field 76 with 'testvalue123' on input[type="text"] >> nth=75
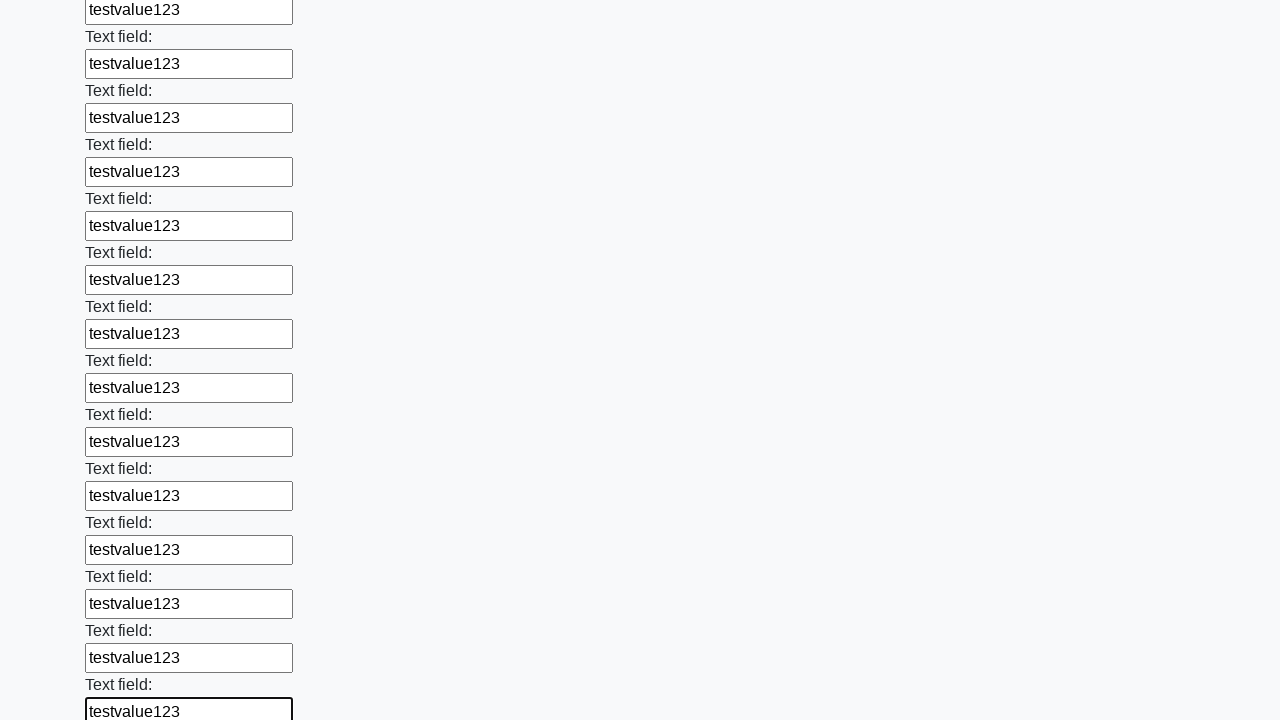

Filled text input field 77 with 'testvalue123' on input[type="text"] >> nth=76
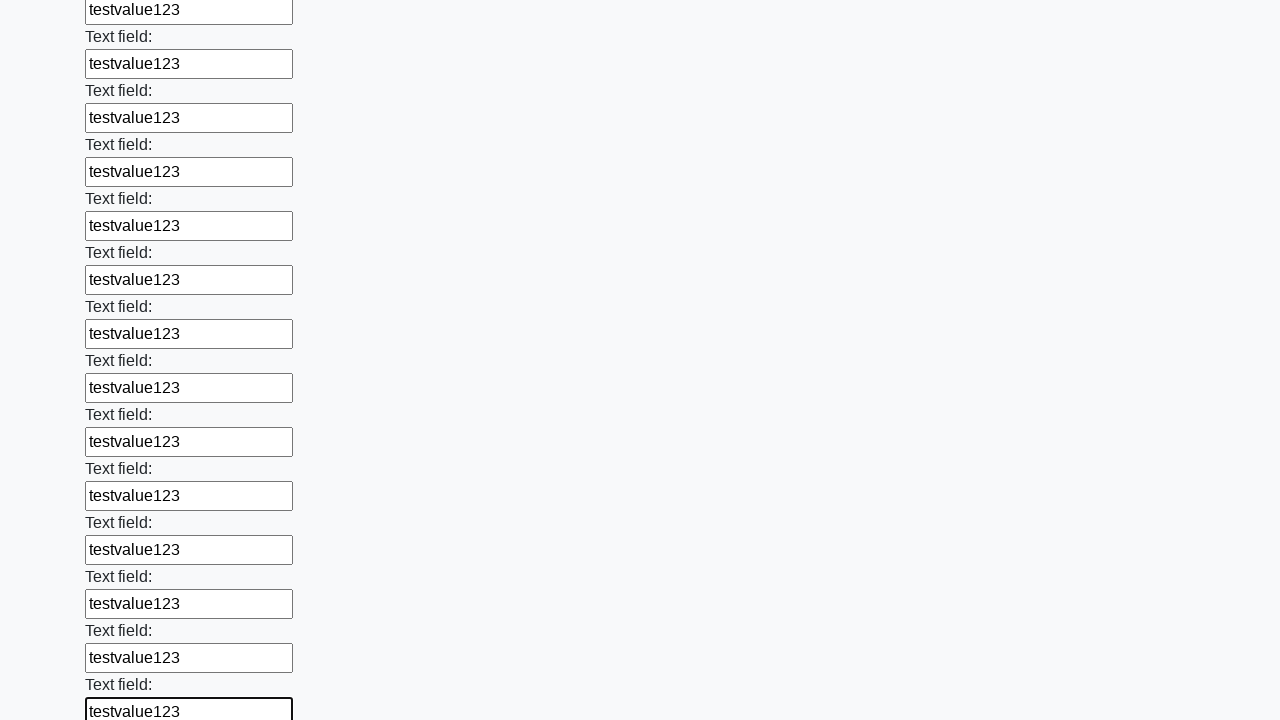

Filled text input field 78 with 'testvalue123' on input[type="text"] >> nth=77
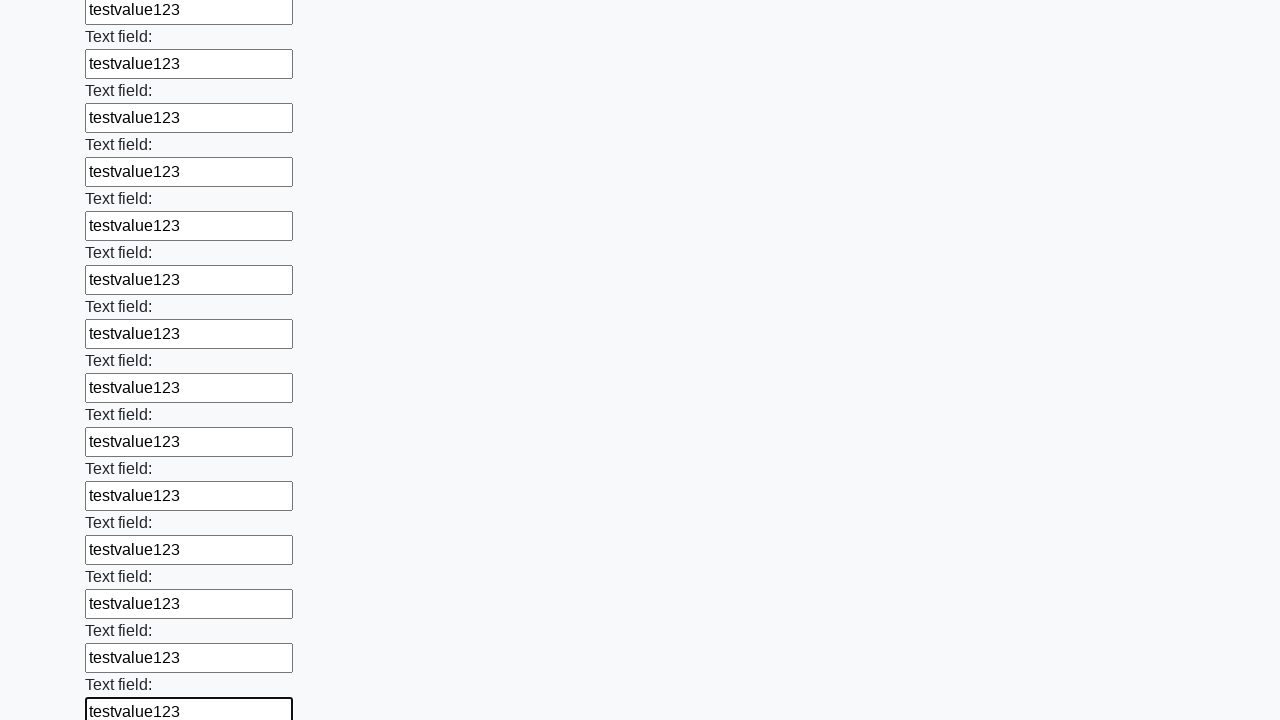

Filled text input field 79 with 'testvalue123' on input[type="text"] >> nth=78
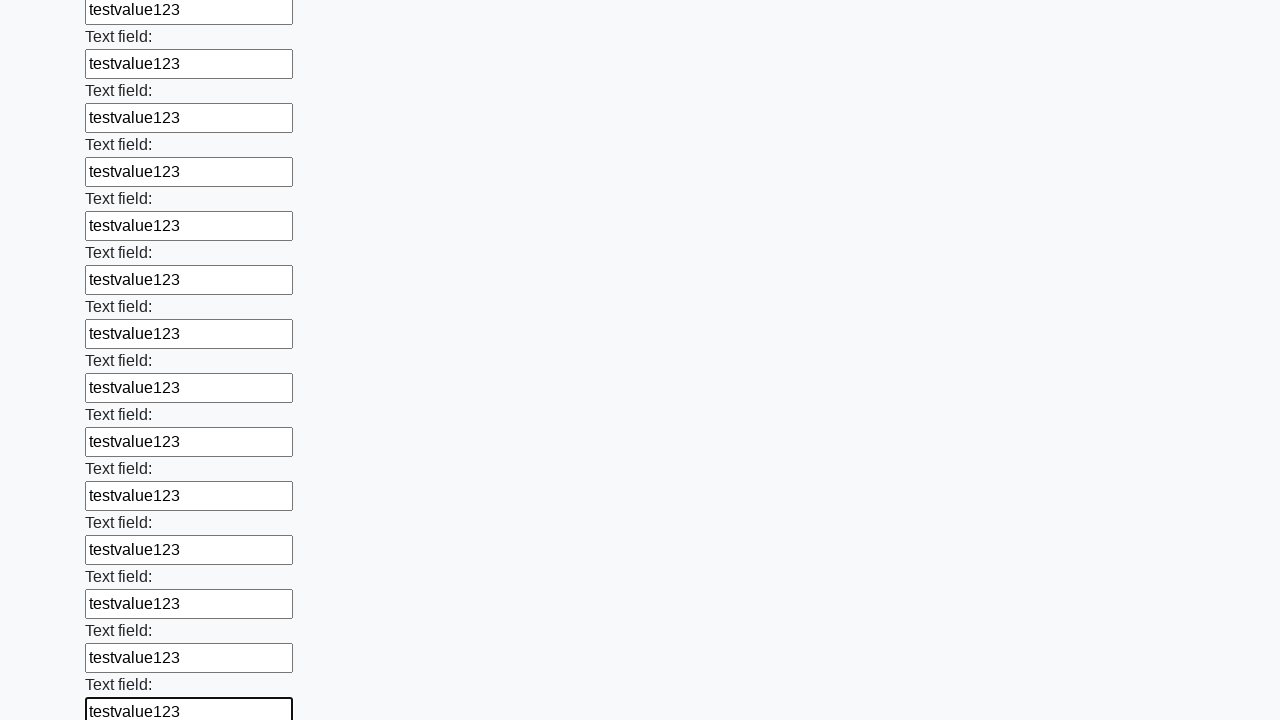

Filled text input field 80 with 'testvalue123' on input[type="text"] >> nth=79
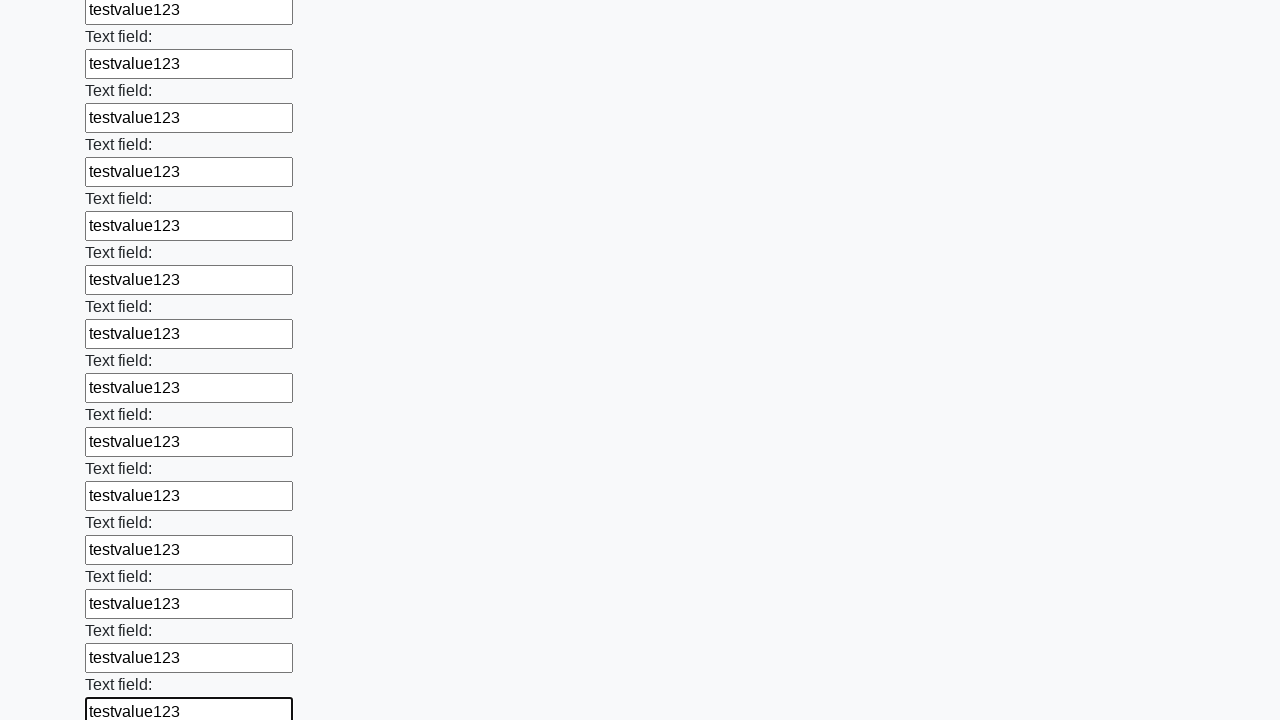

Filled text input field 81 with 'testvalue123' on input[type="text"] >> nth=80
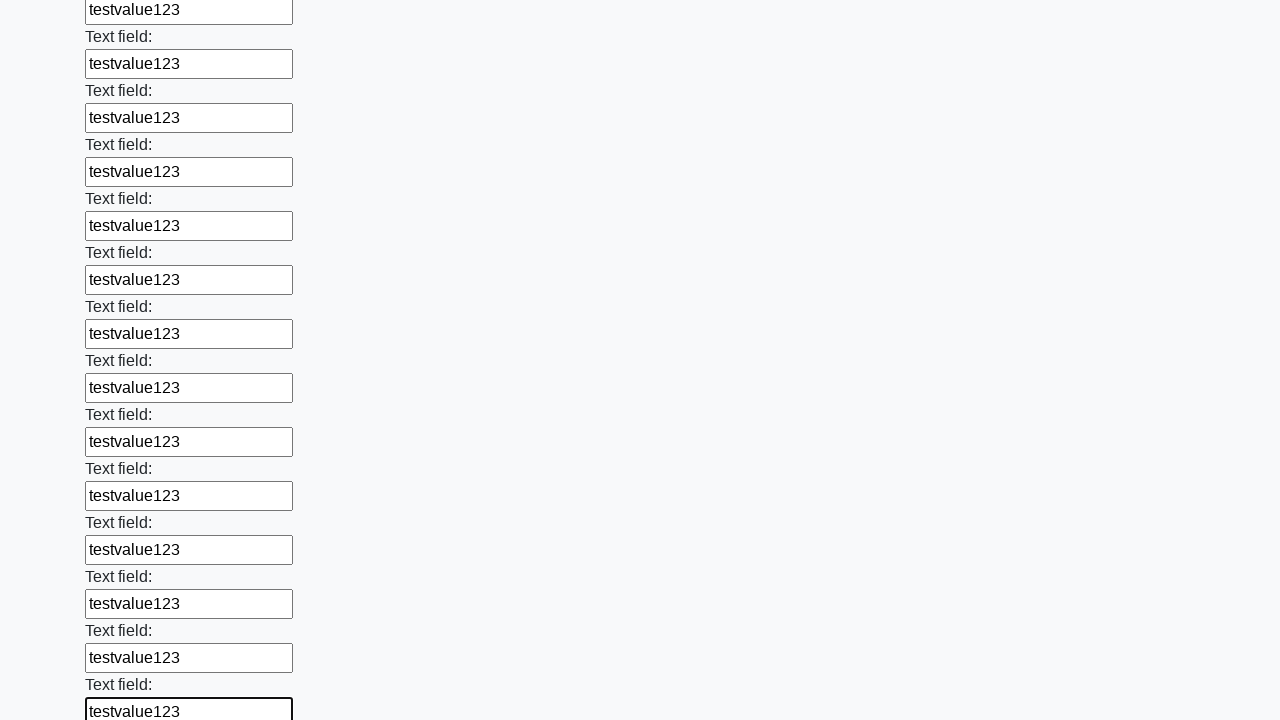

Filled text input field 82 with 'testvalue123' on input[type="text"] >> nth=81
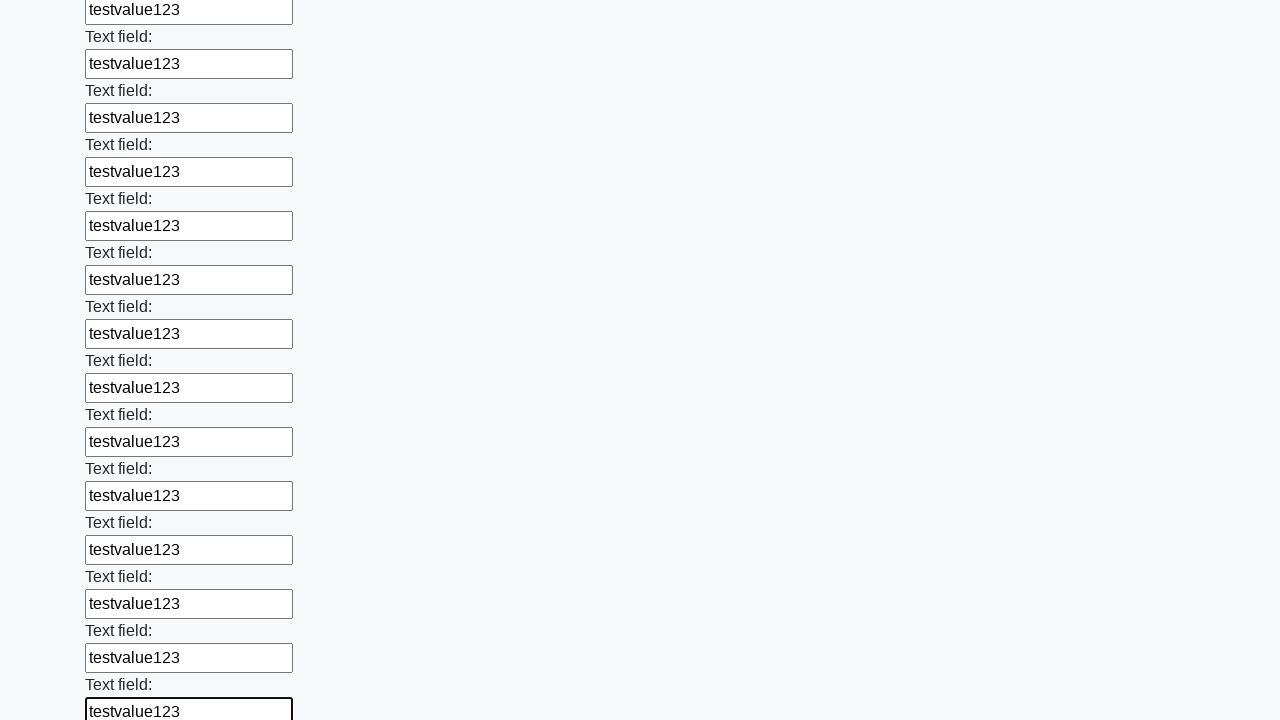

Filled text input field 83 with 'testvalue123' on input[type="text"] >> nth=82
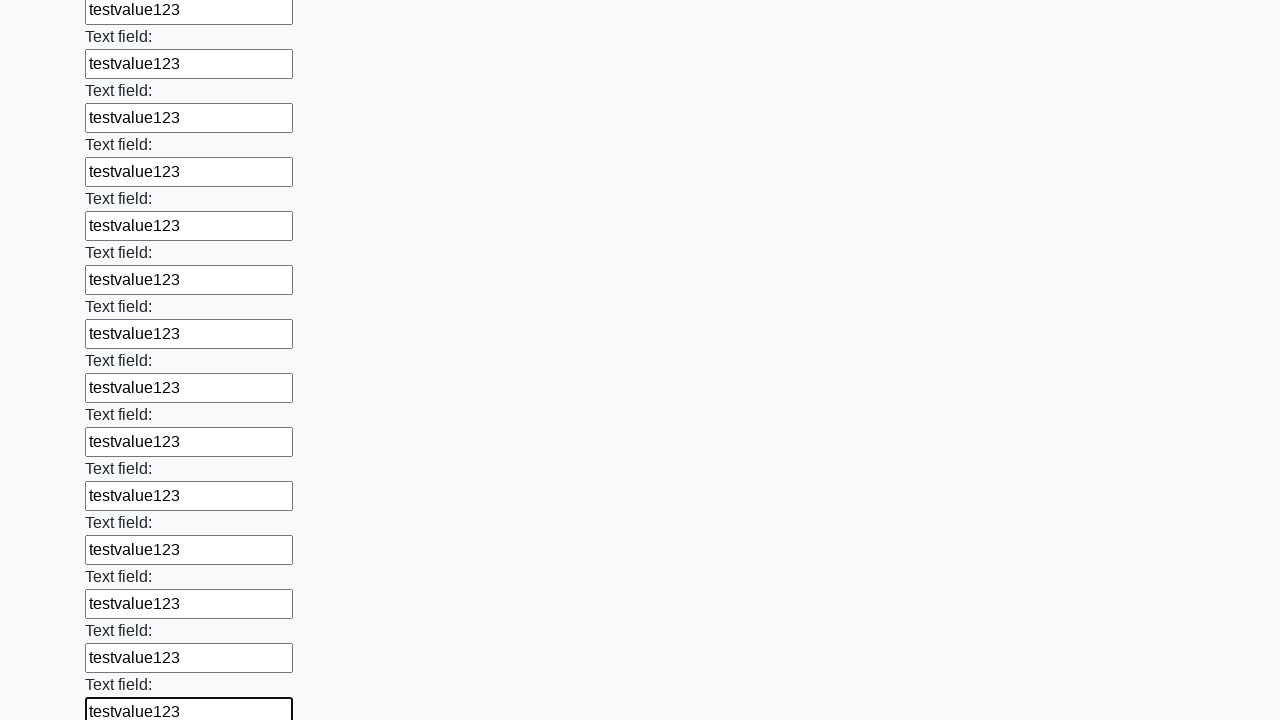

Filled text input field 84 with 'testvalue123' on input[type="text"] >> nth=83
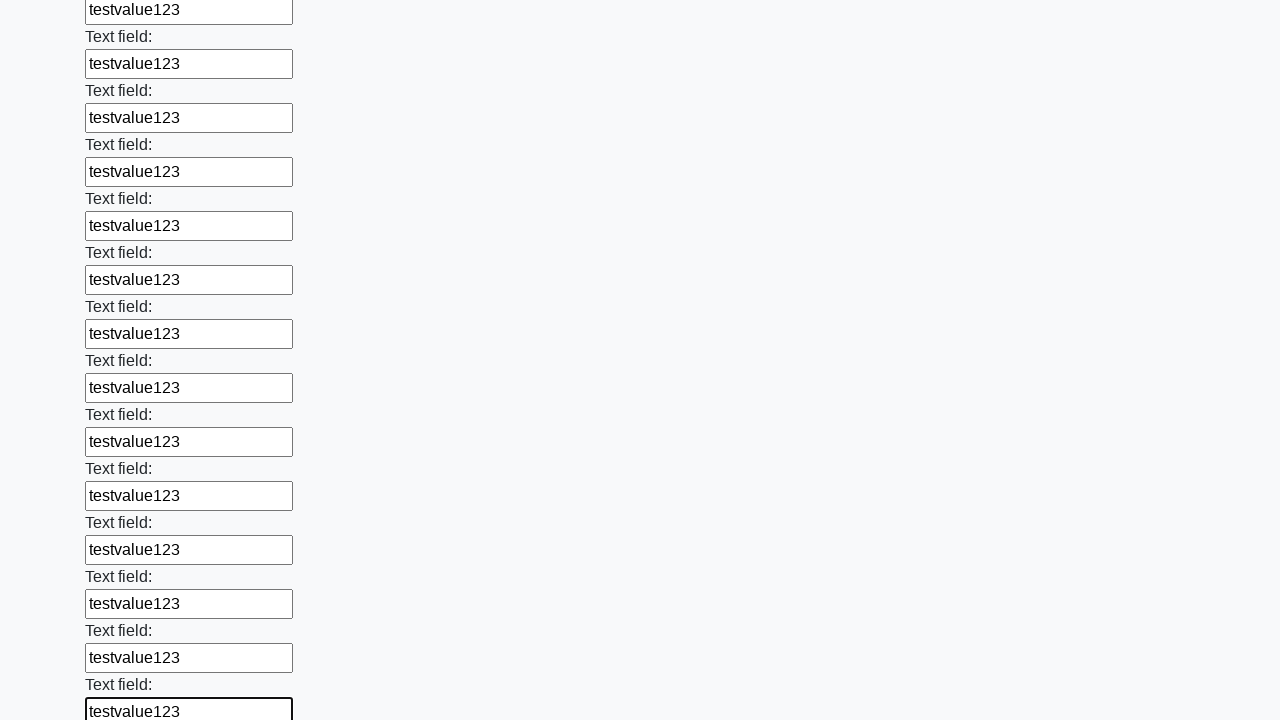

Filled text input field 85 with 'testvalue123' on input[type="text"] >> nth=84
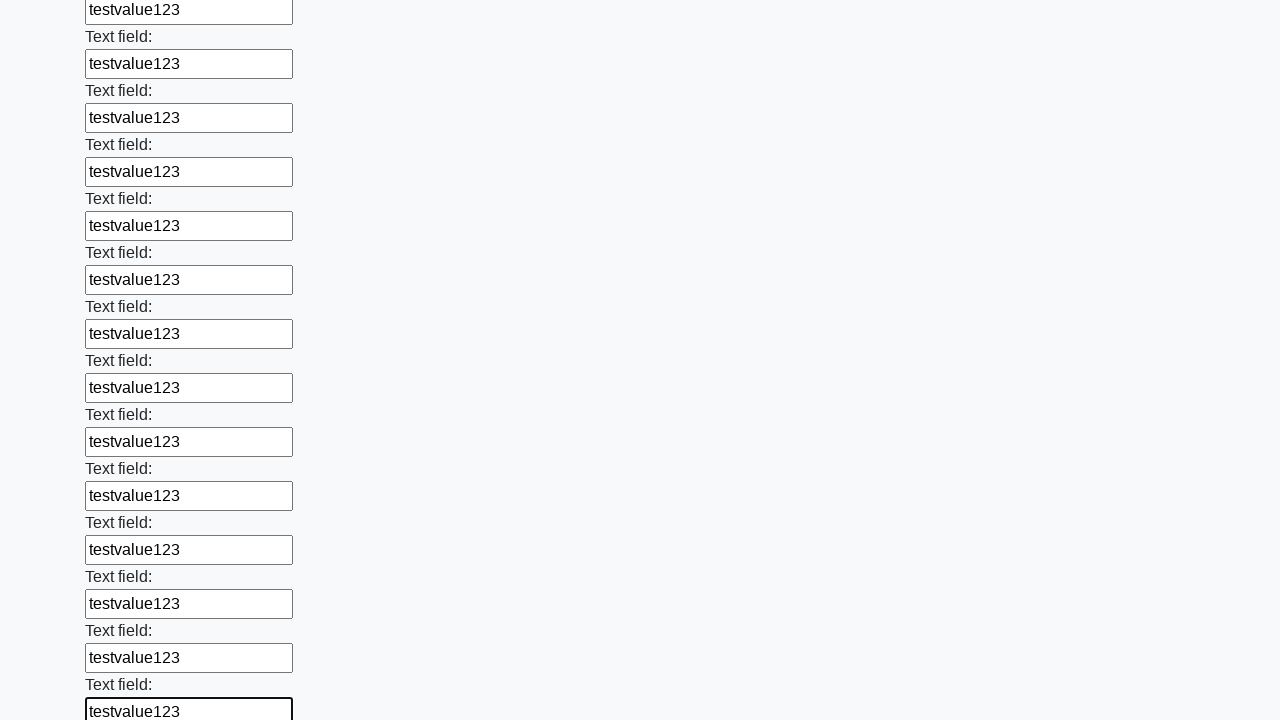

Filled text input field 86 with 'testvalue123' on input[type="text"] >> nth=85
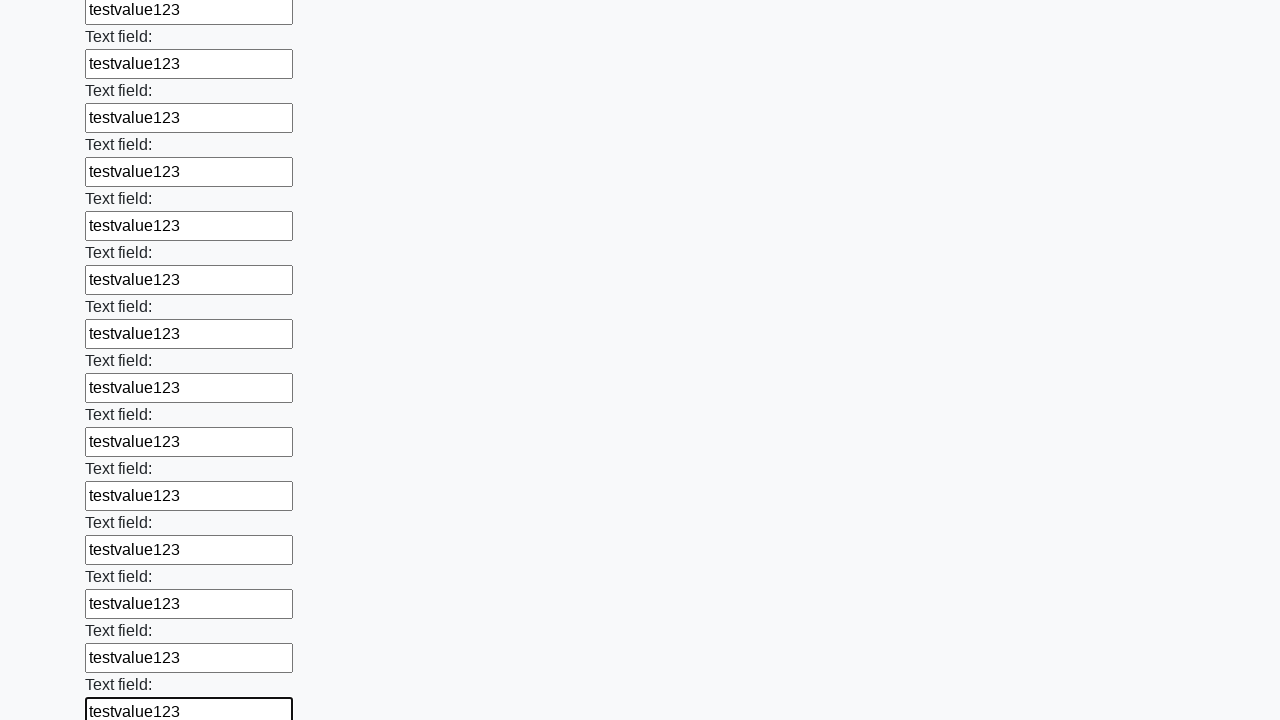

Filled text input field 87 with 'testvalue123' on input[type="text"] >> nth=86
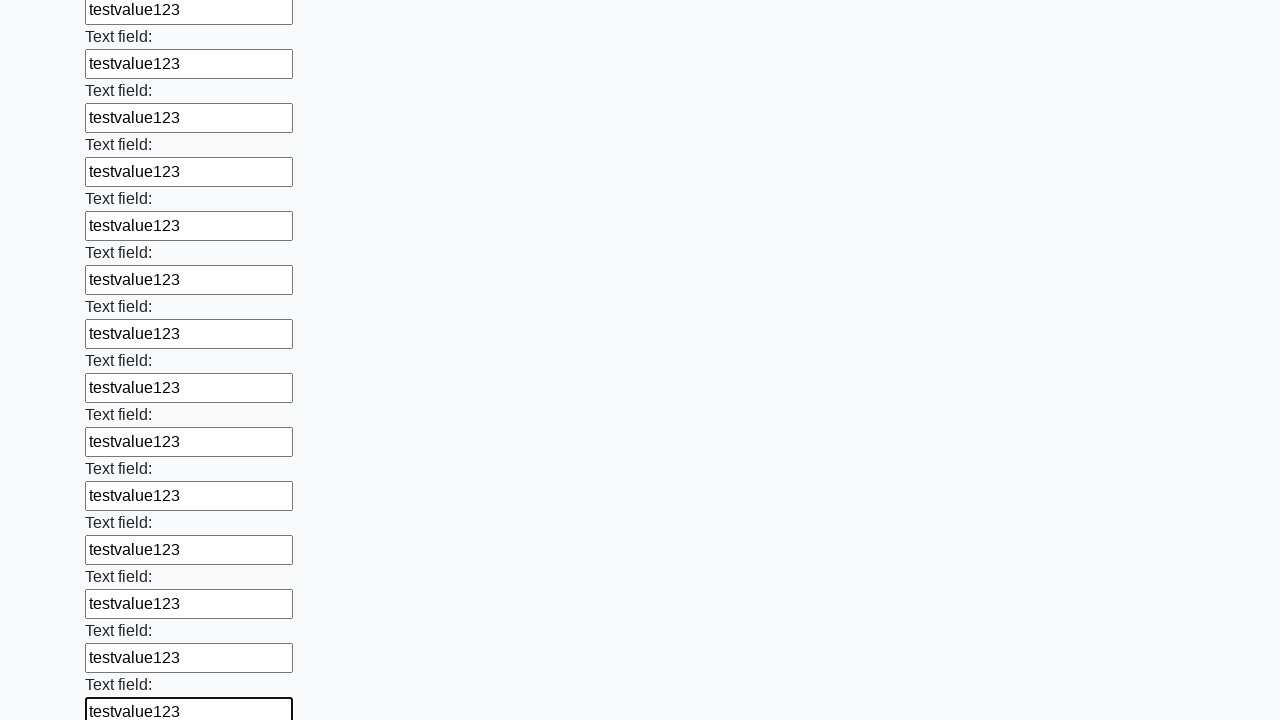

Filled text input field 88 with 'testvalue123' on input[type="text"] >> nth=87
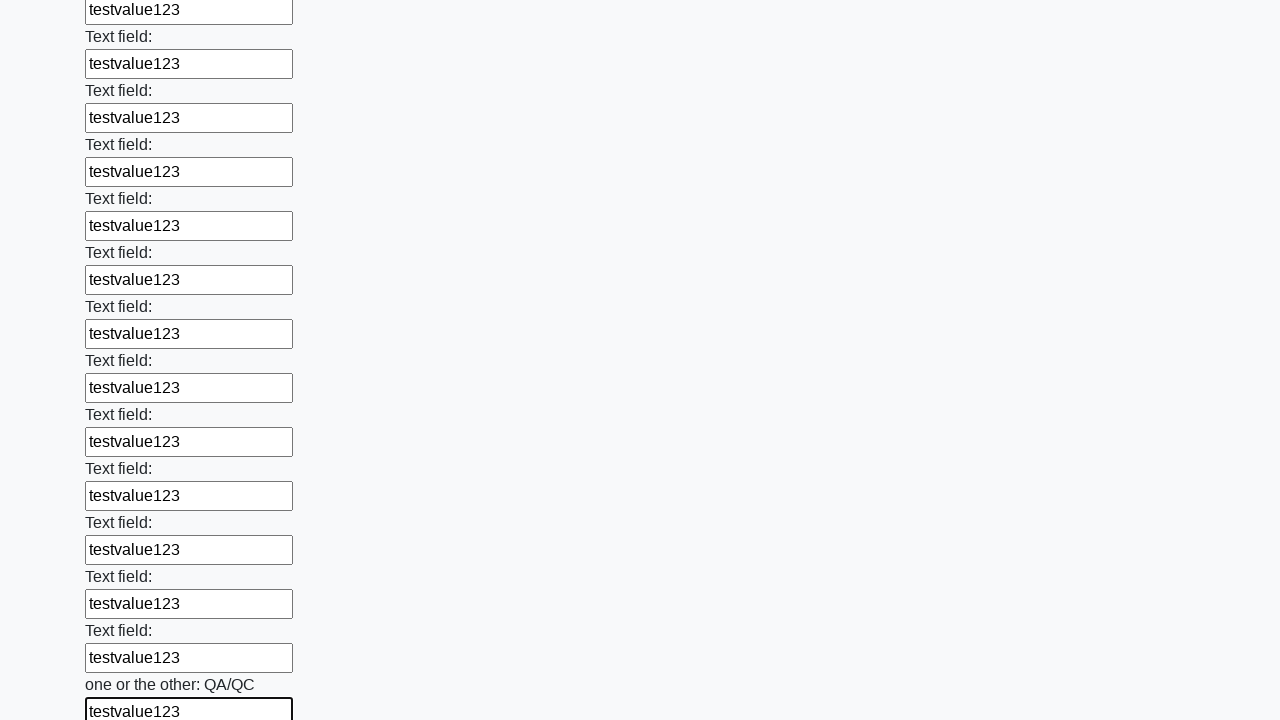

Filled text input field 89 with 'testvalue123' on input[type="text"] >> nth=88
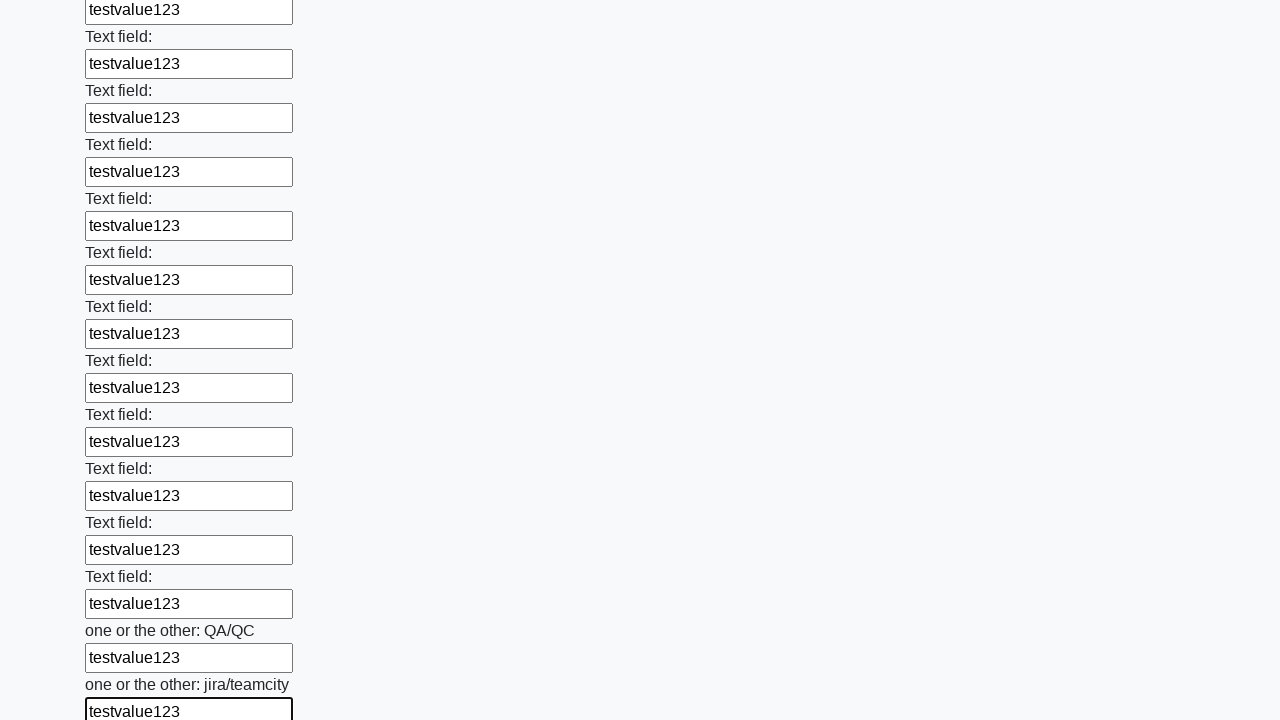

Filled text input field 90 with 'testvalue123' on input[type="text"] >> nth=89
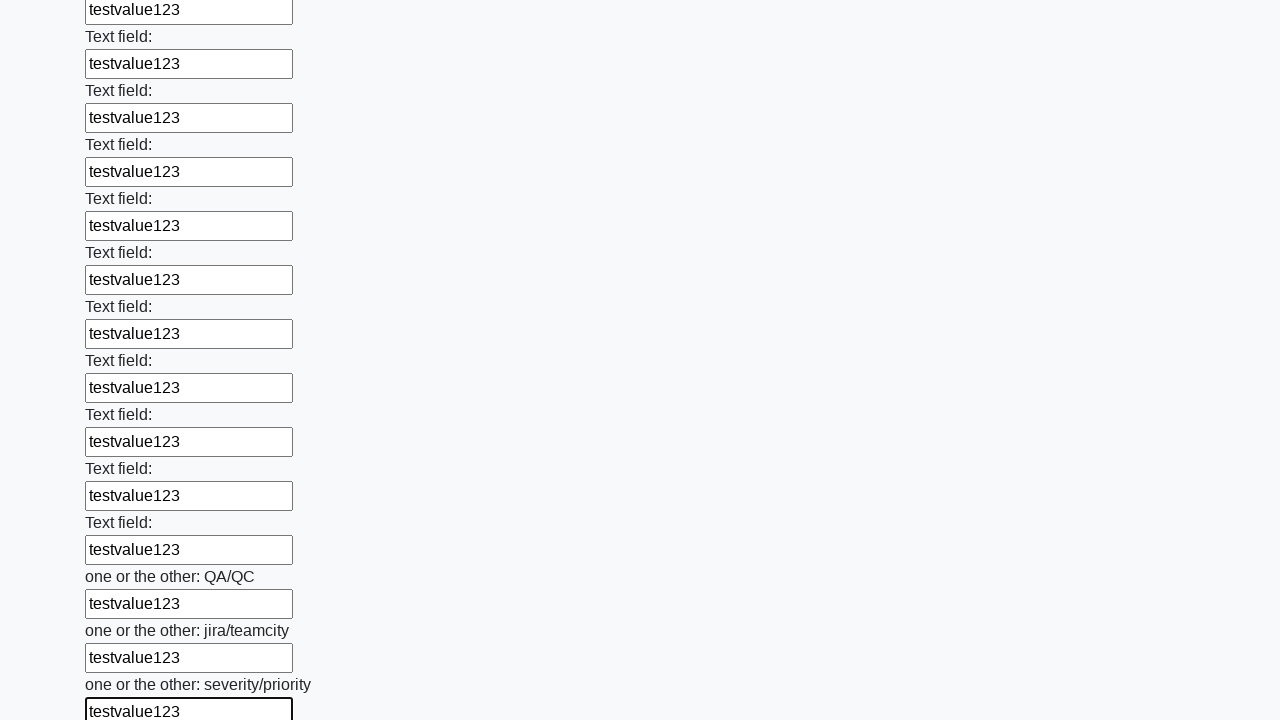

Filled text input field 91 with 'testvalue123' on input[type="text"] >> nth=90
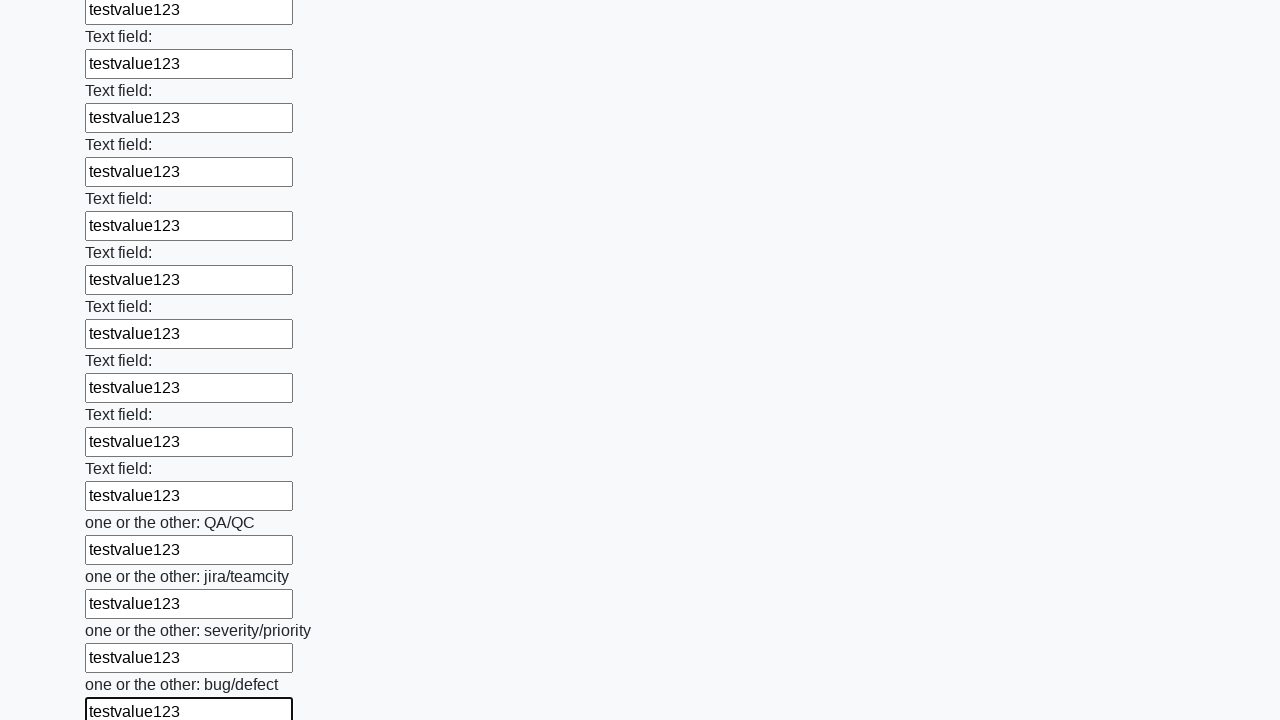

Filled text input field 92 with 'testvalue123' on input[type="text"] >> nth=91
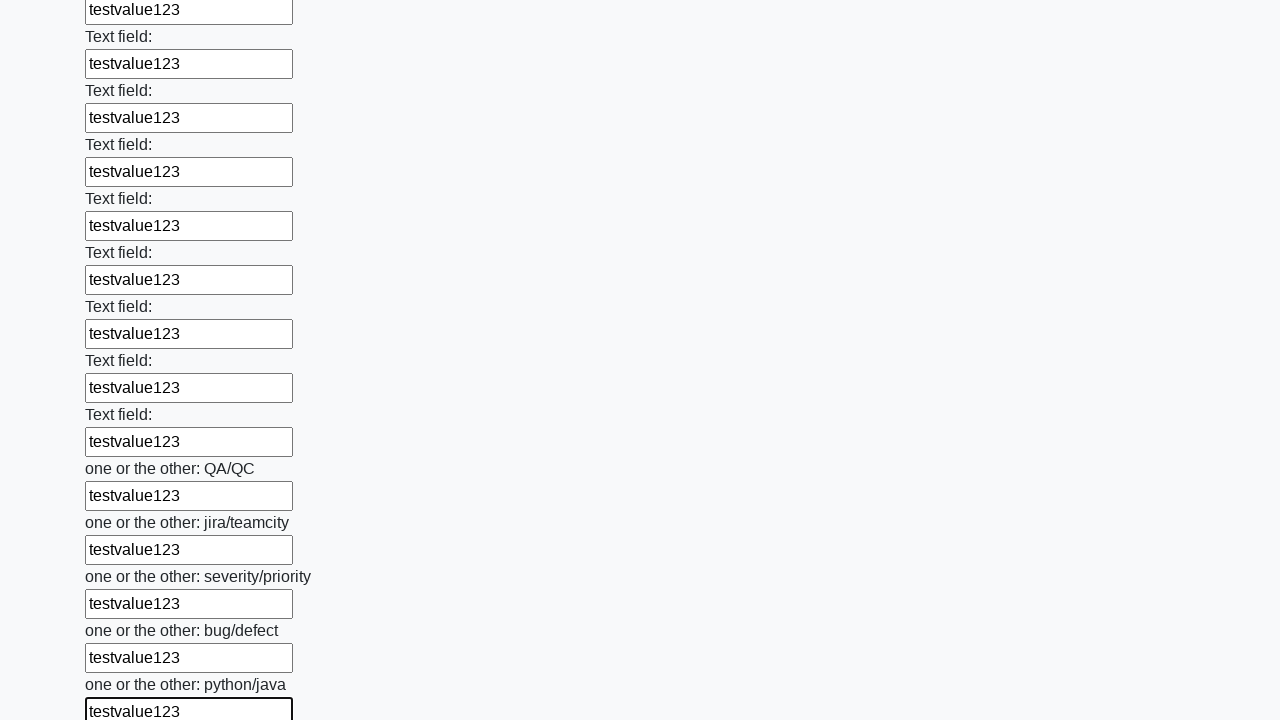

Filled text input field 93 with 'testvalue123' on input[type="text"] >> nth=92
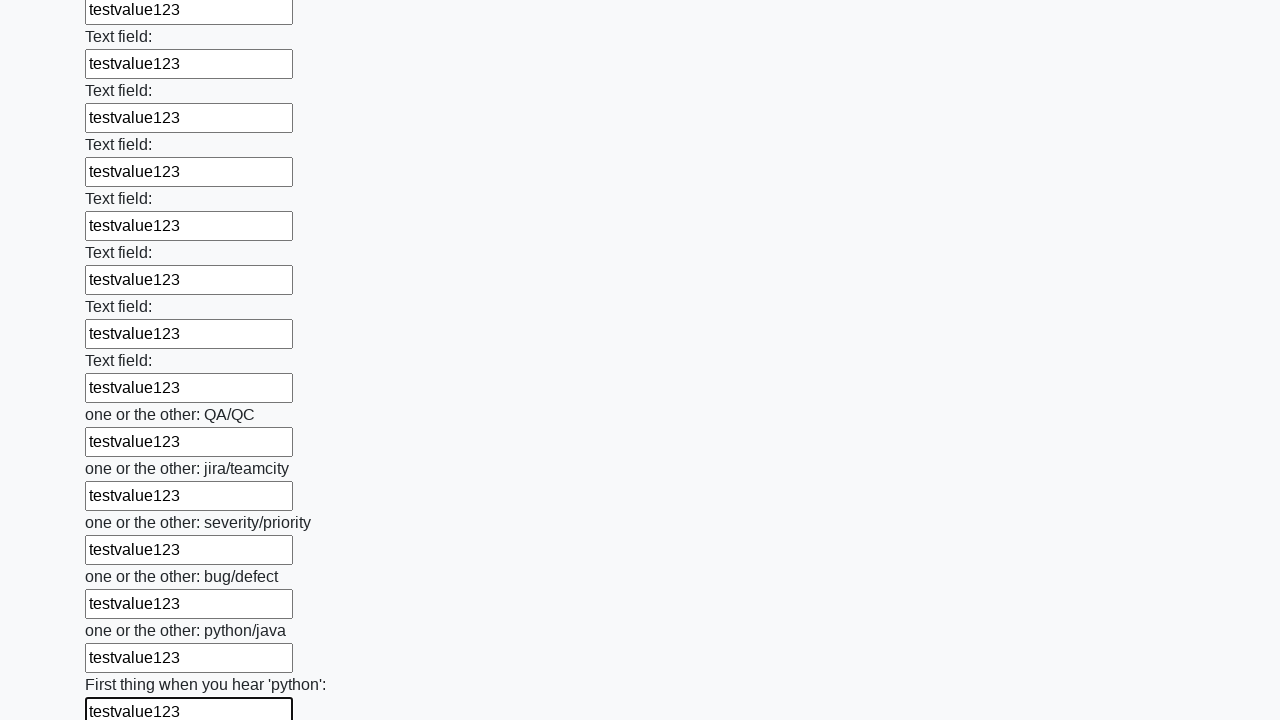

Filled text input field 94 with 'testvalue123' on input[type="text"] >> nth=93
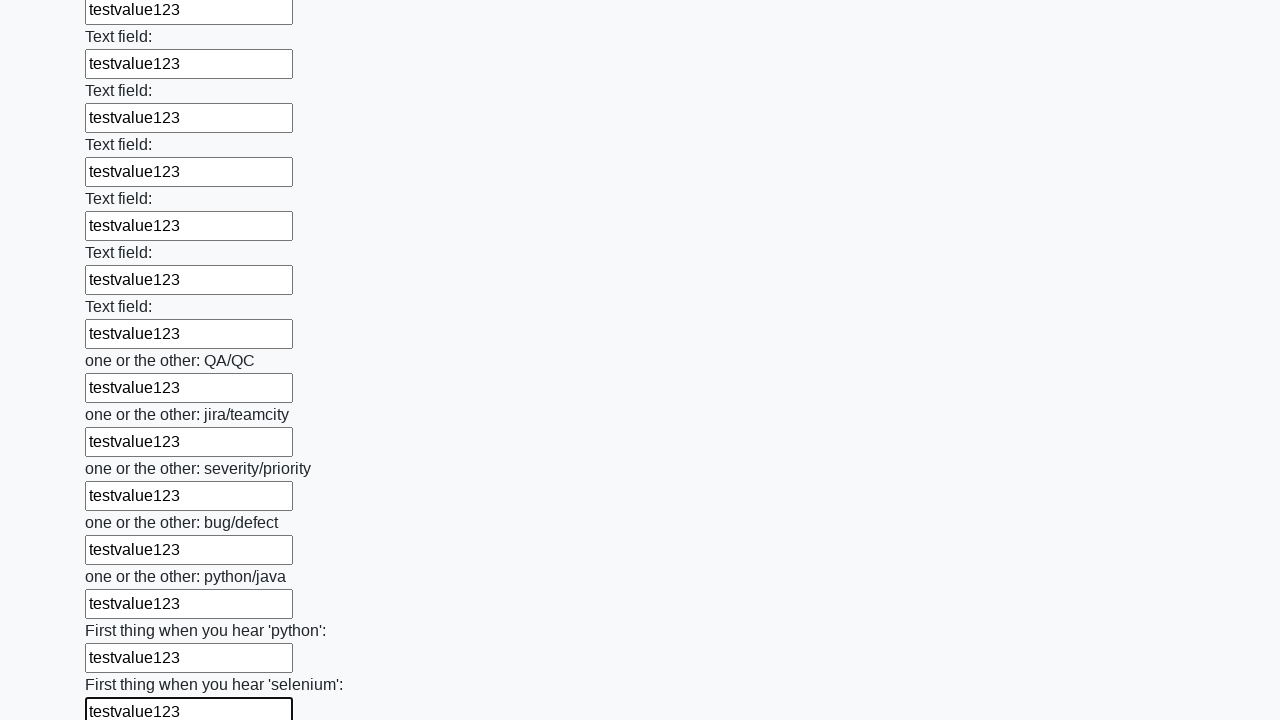

Filled text input field 95 with 'testvalue123' on input[type="text"] >> nth=94
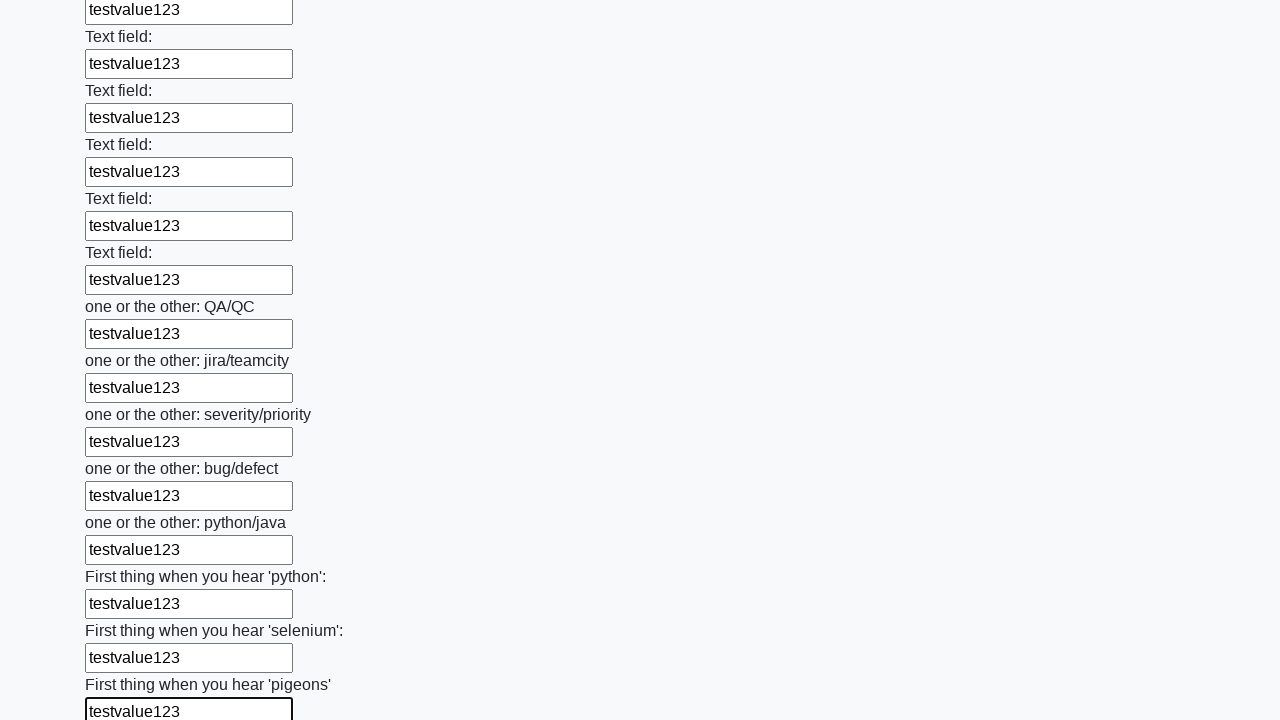

Filled text input field 96 with 'testvalue123' on input[type="text"] >> nth=95
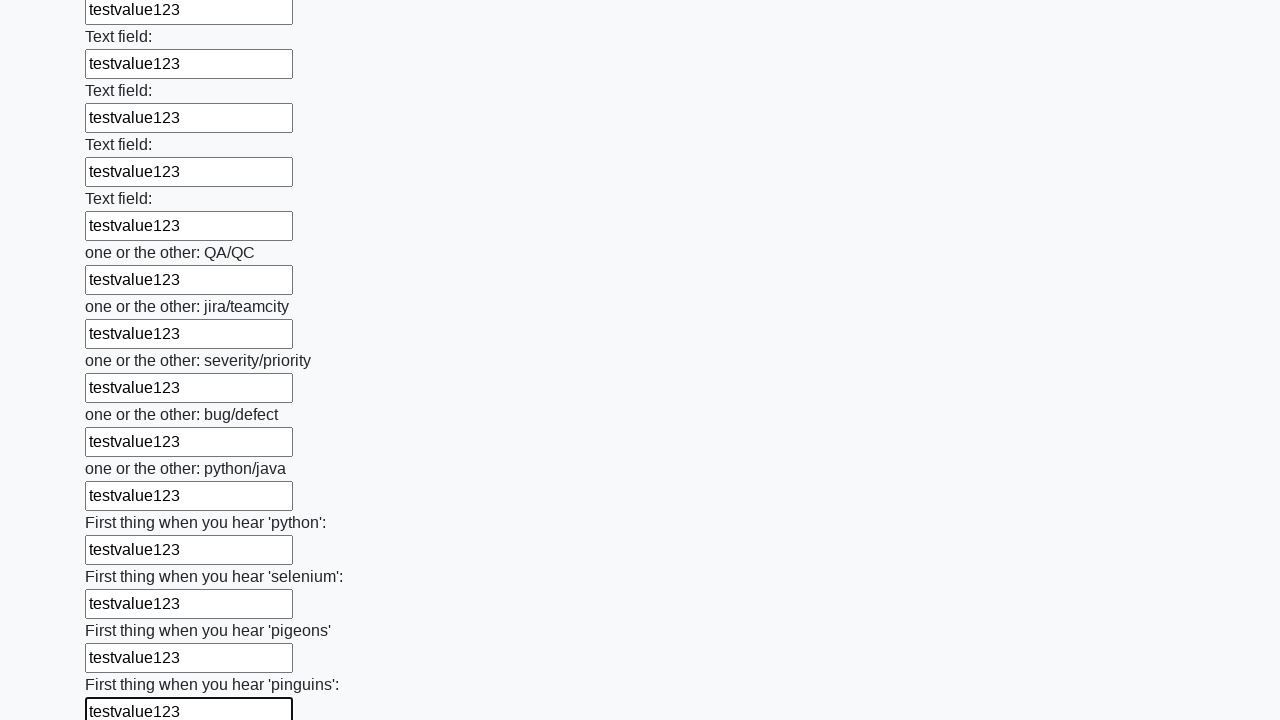

Filled text input field 97 with 'testvalue123' on input[type="text"] >> nth=96
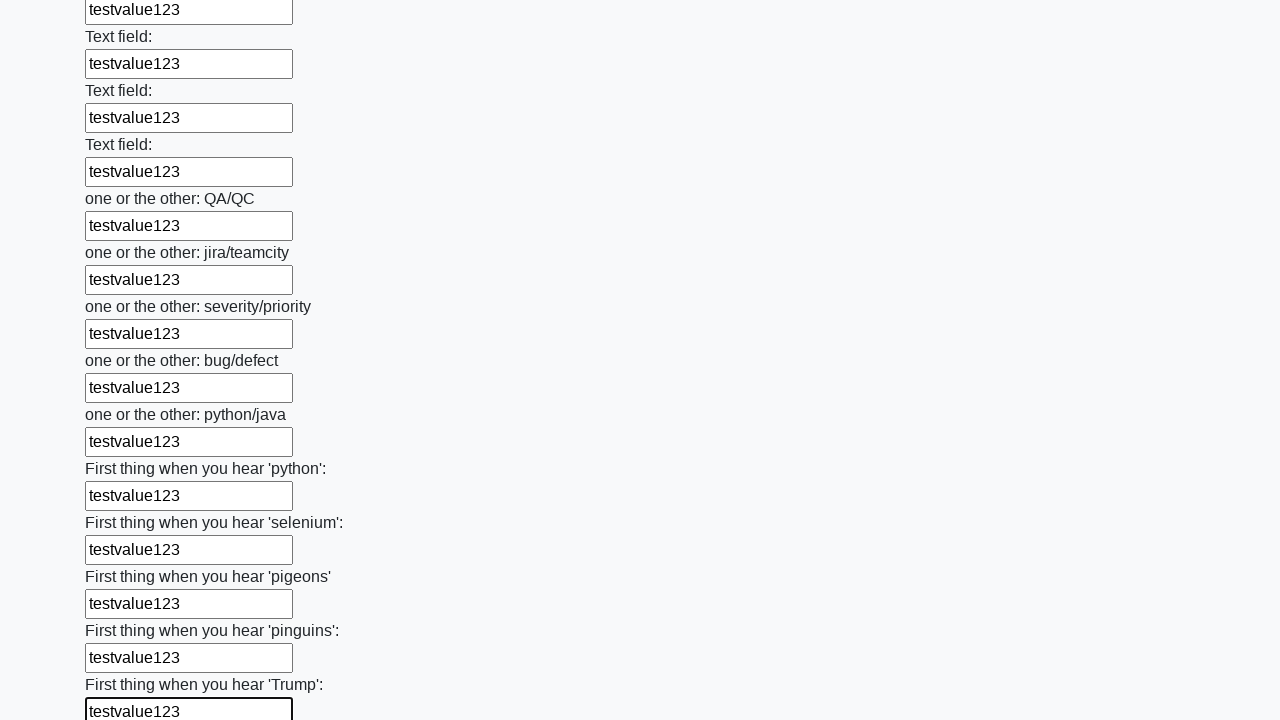

Filled text input field 98 with 'testvalue123' on input[type="text"] >> nth=97
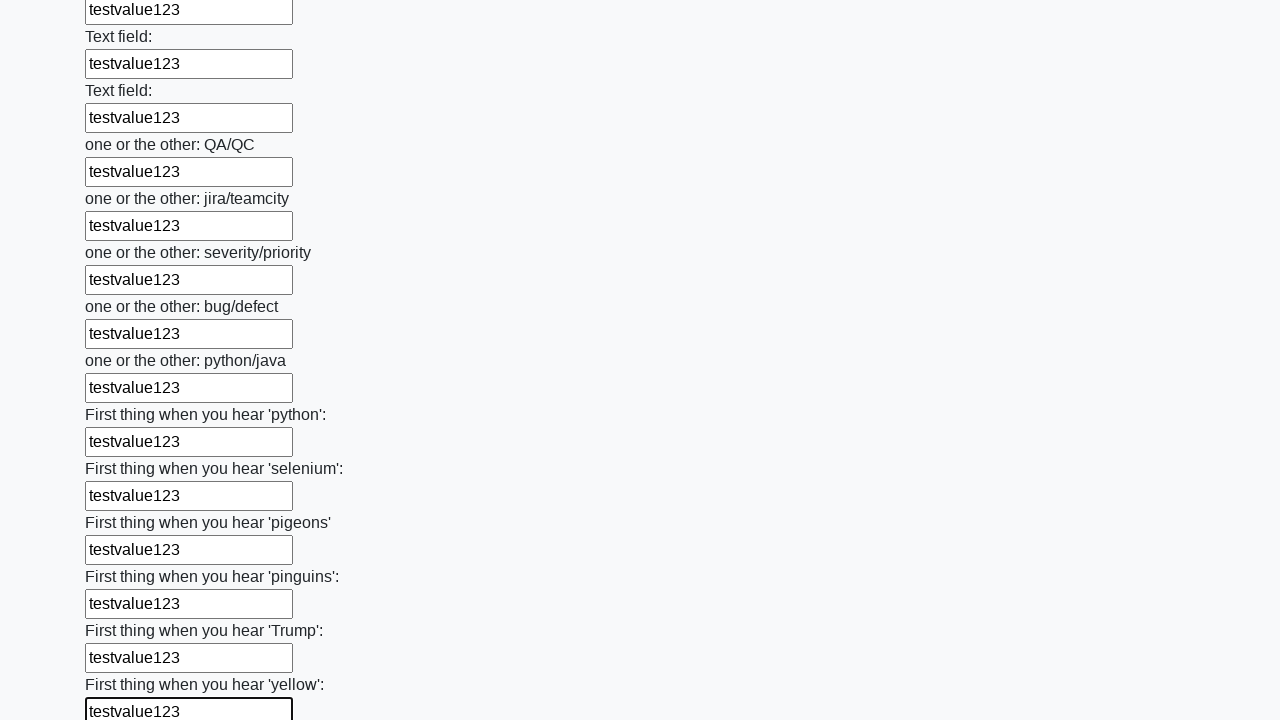

Filled text input field 99 with 'testvalue123' on input[type="text"] >> nth=98
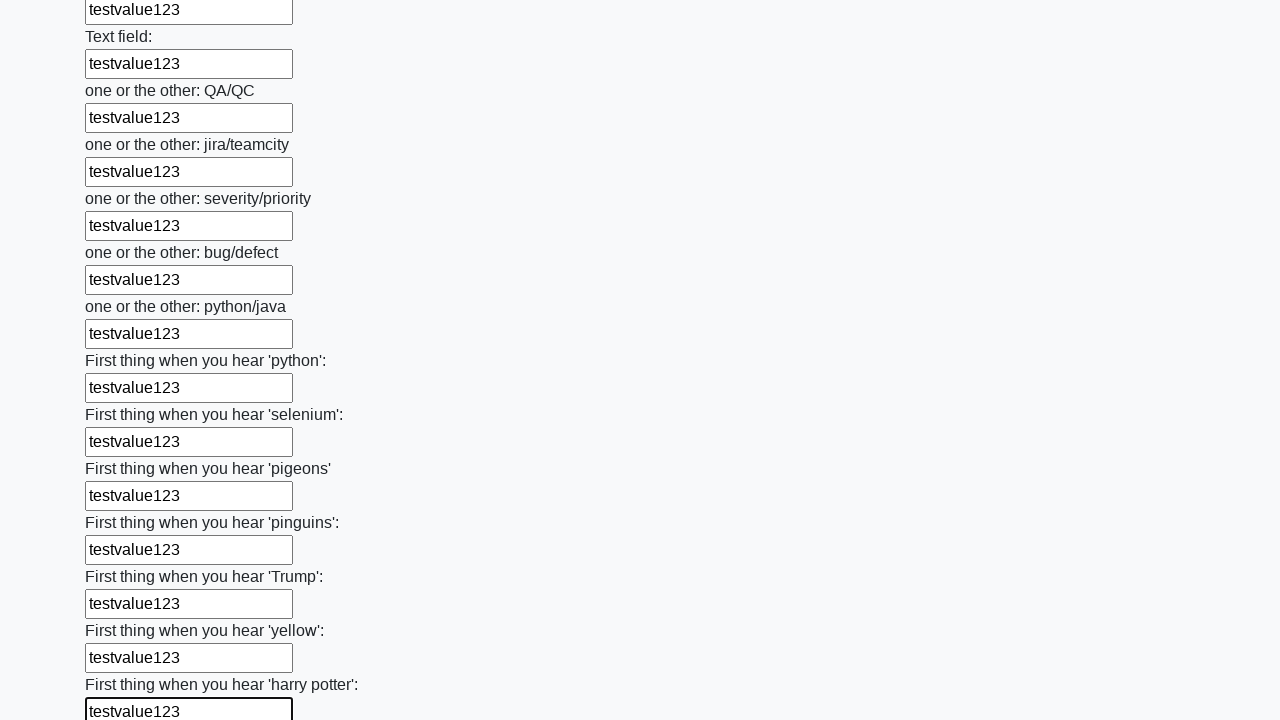

Filled text input field 100 with 'testvalue123' on input[type="text"] >> nth=99
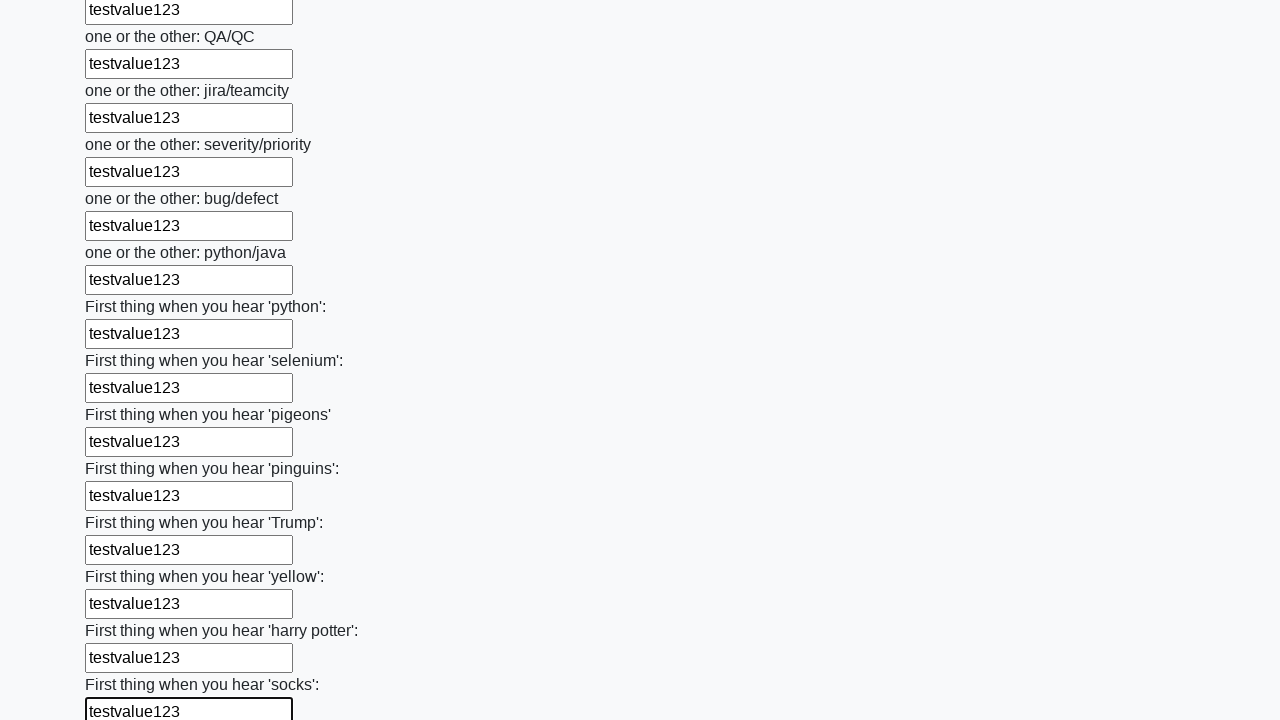

Clicked the submit button to submit the form at (123, 611) on .btn.btn-default
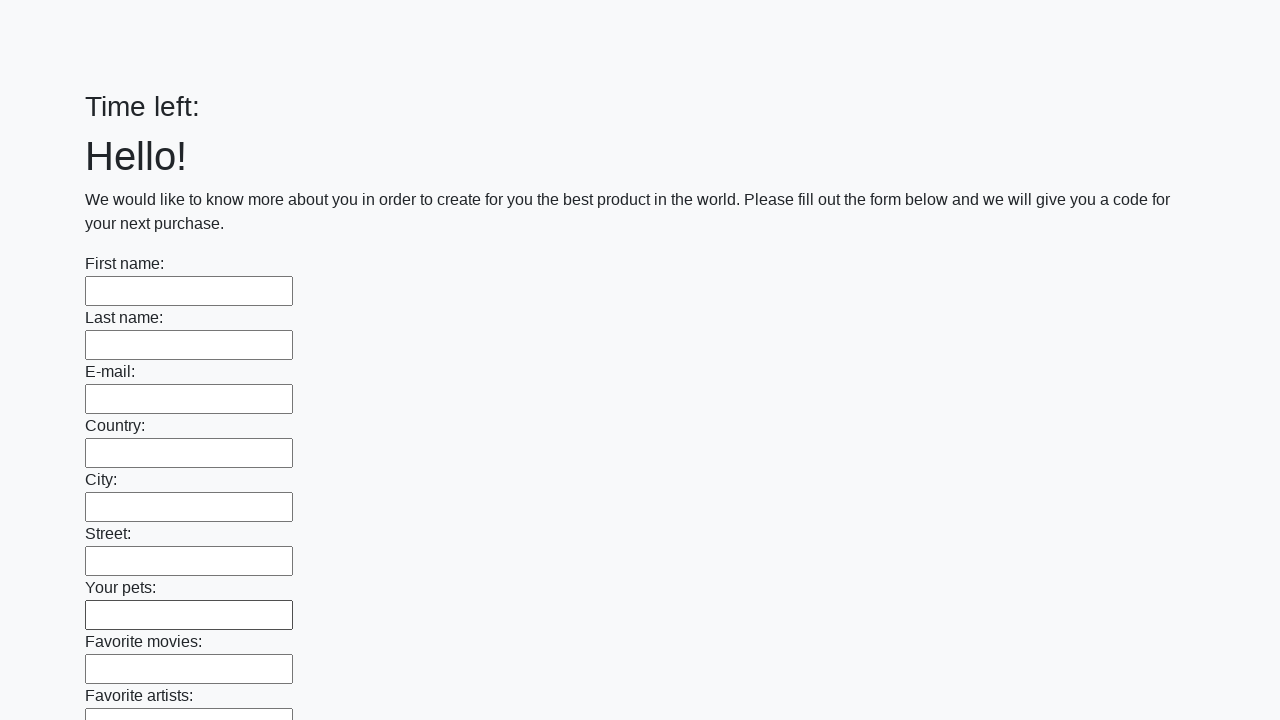

Set up dialog handler to accept alerts
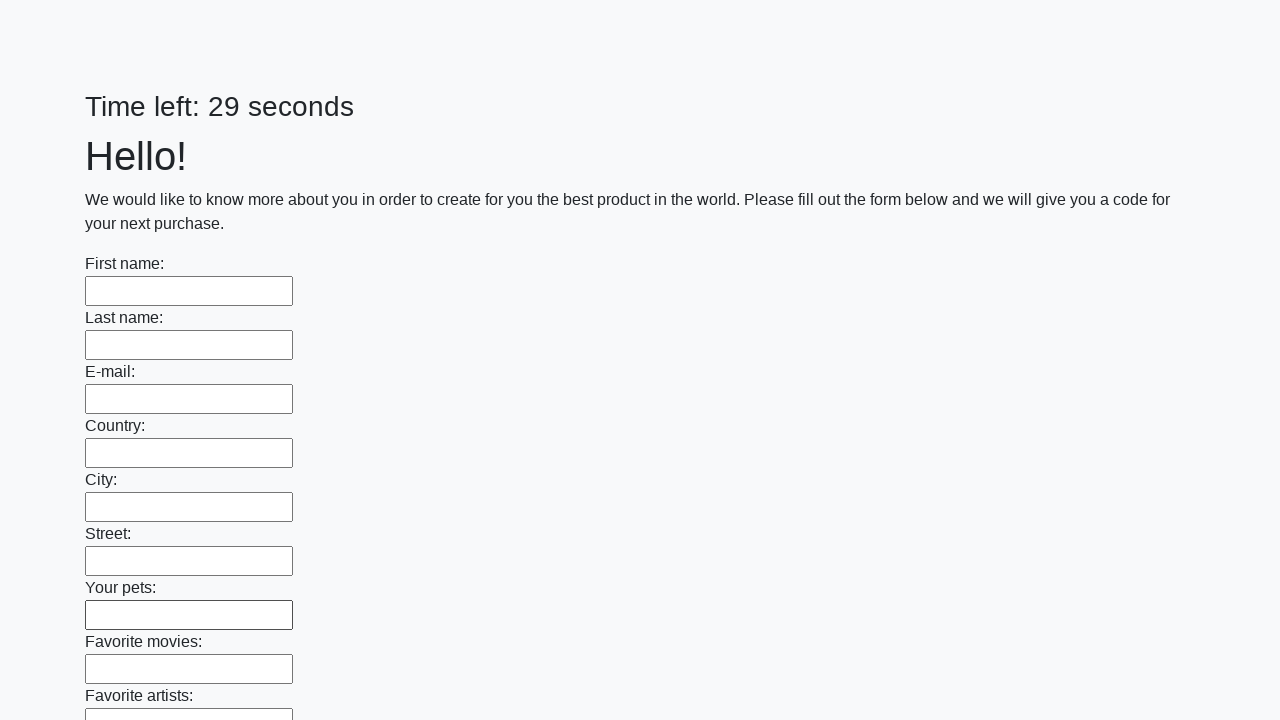

Waited 1000ms for alert dialog to be processed
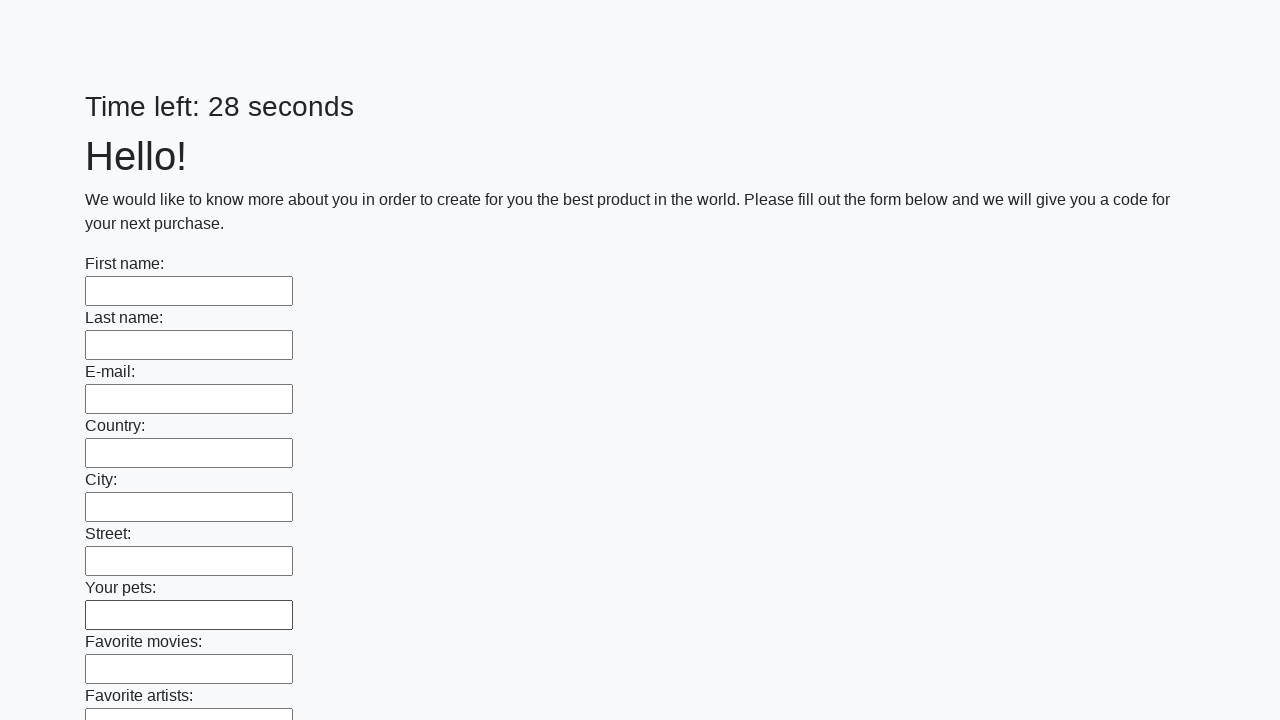

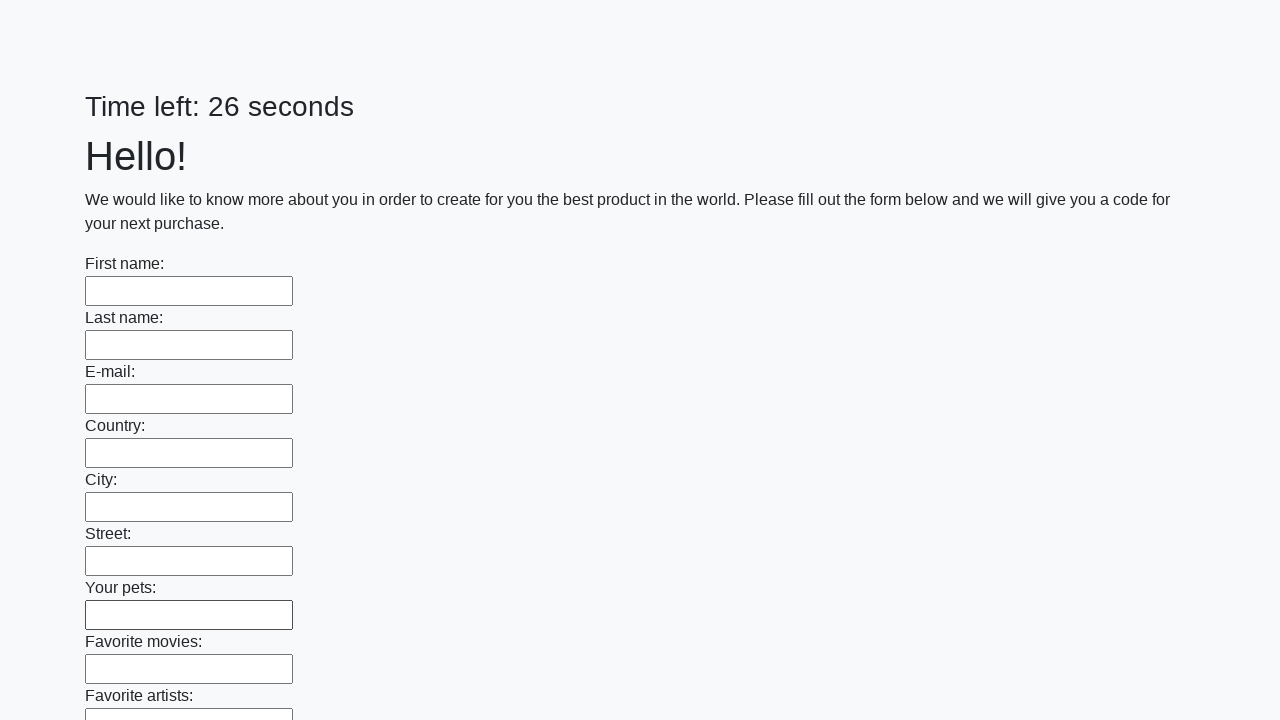